Tests filling a large form by entering '1' into all text input fields and clicking the submit button

Starting URL: http://suninjuly.github.io/huge_form.html

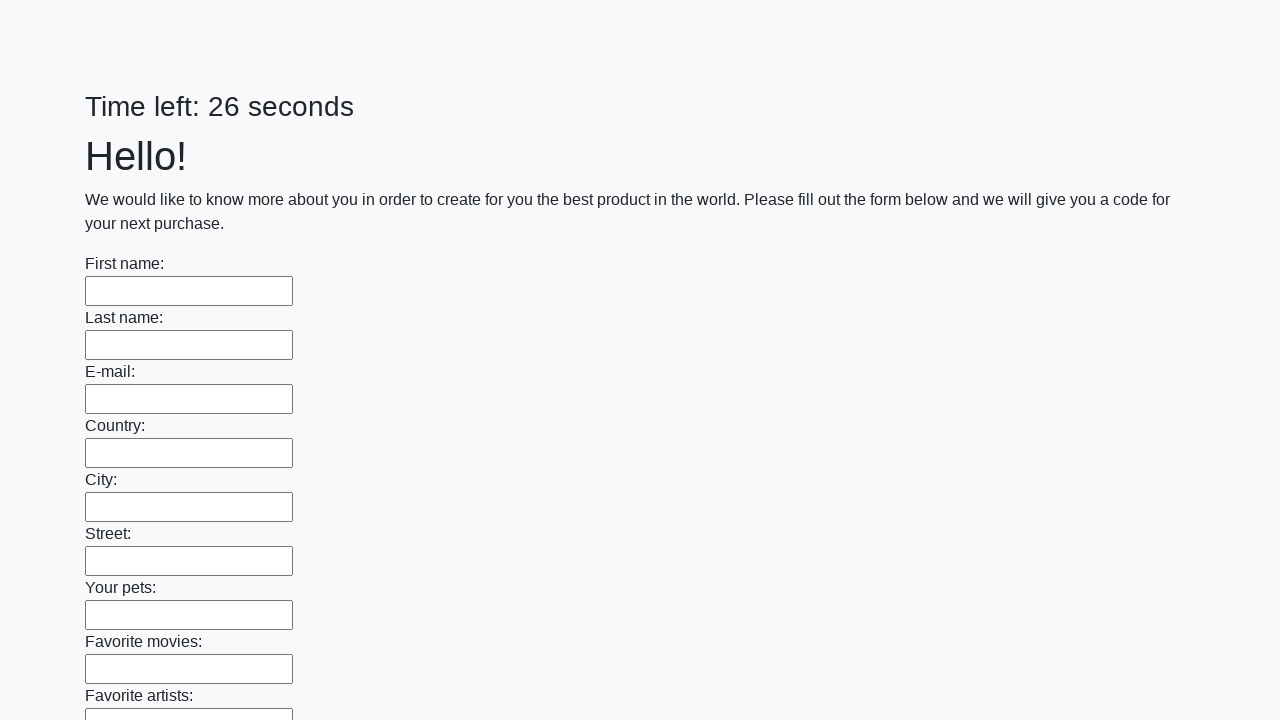

Navigated to huge_form.html page
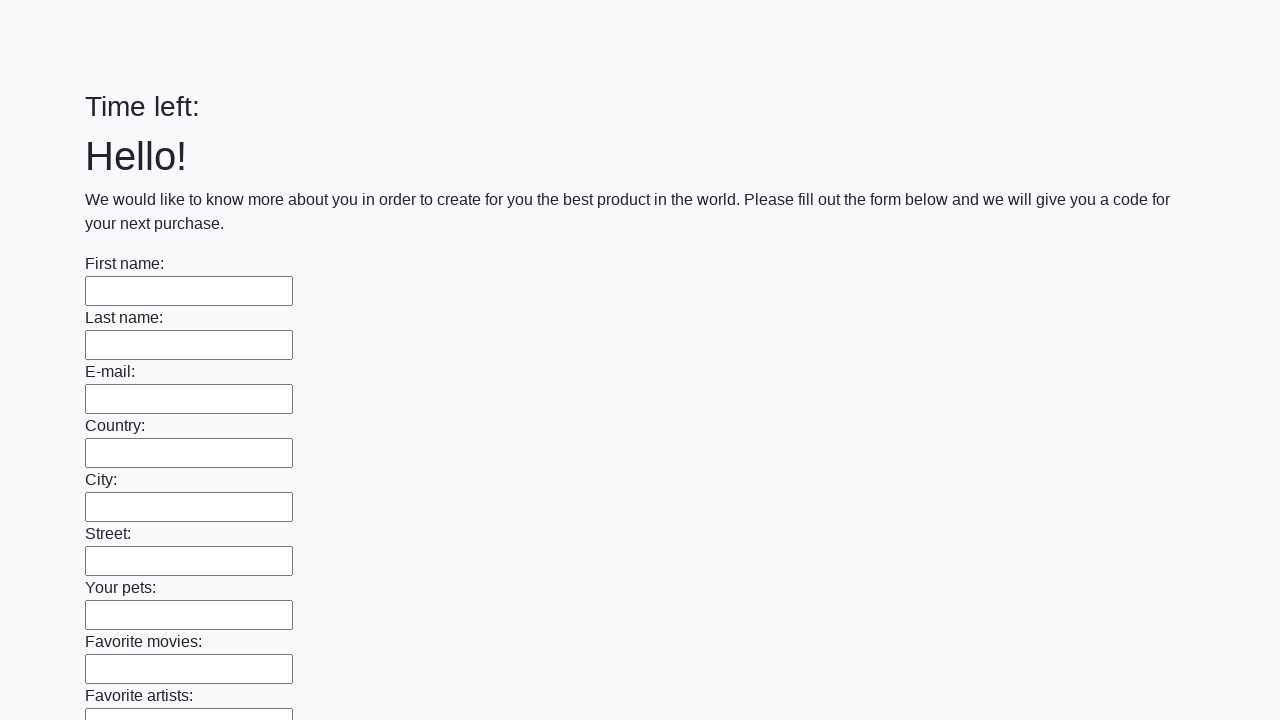

Located all text input fields
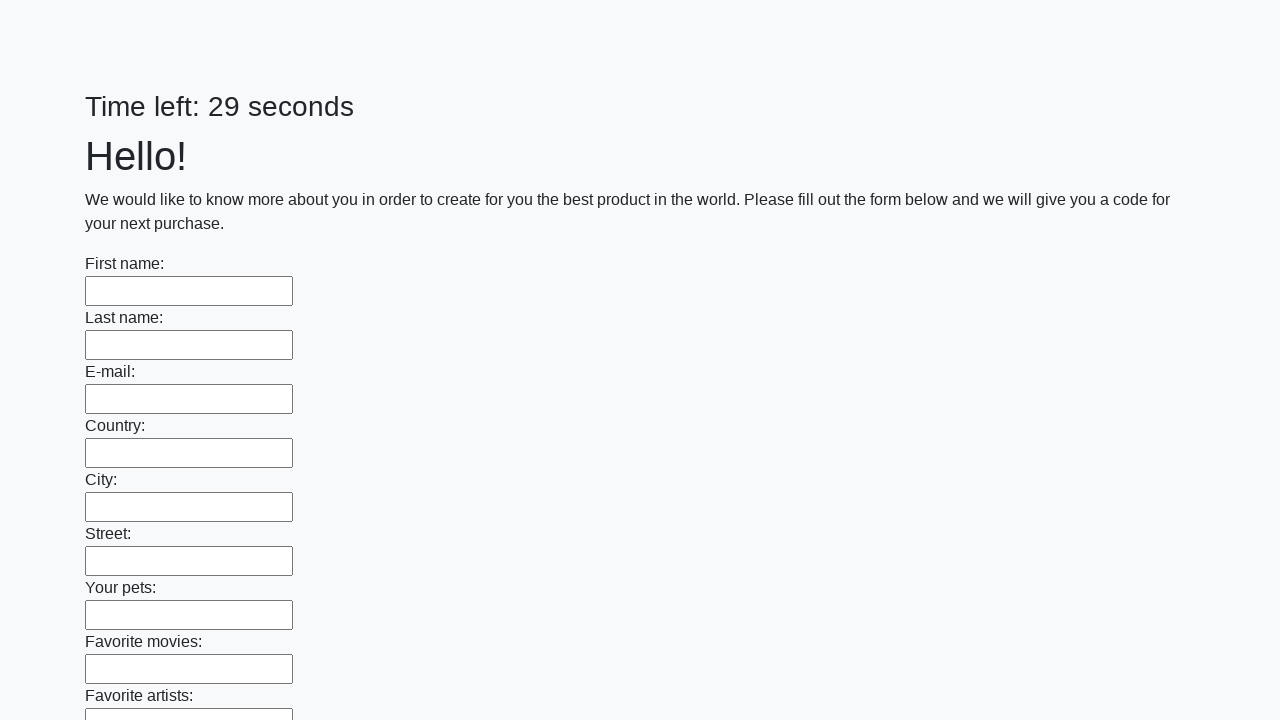

Found 100 text input fields to fill
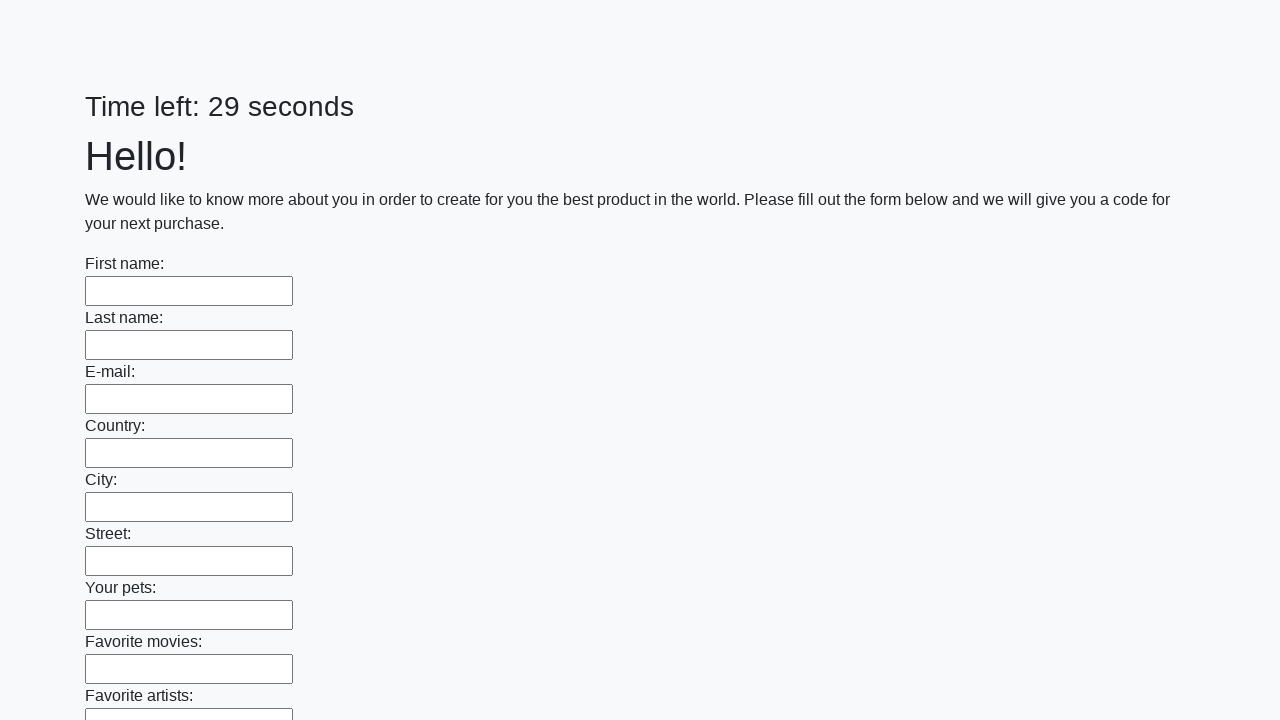

Filled text input field 1 of 100 with '1' on input[type="text"] >> nth=0
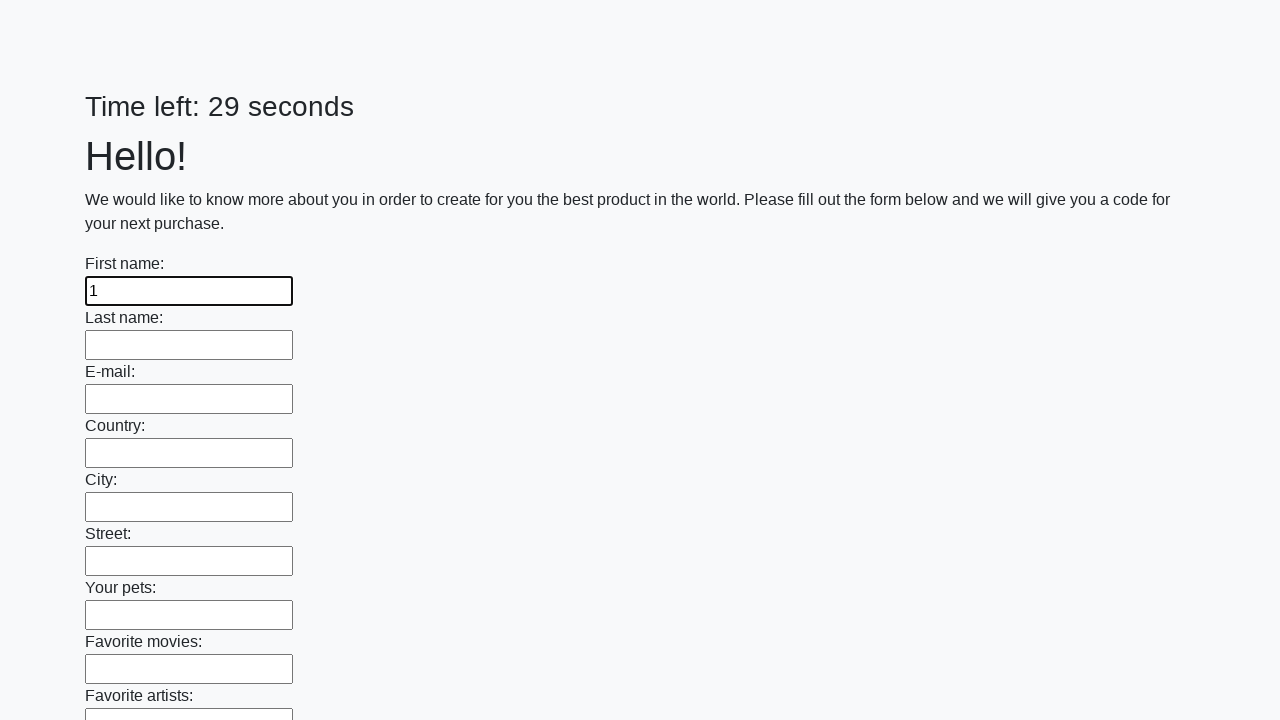

Filled text input field 2 of 100 with '1' on input[type="text"] >> nth=1
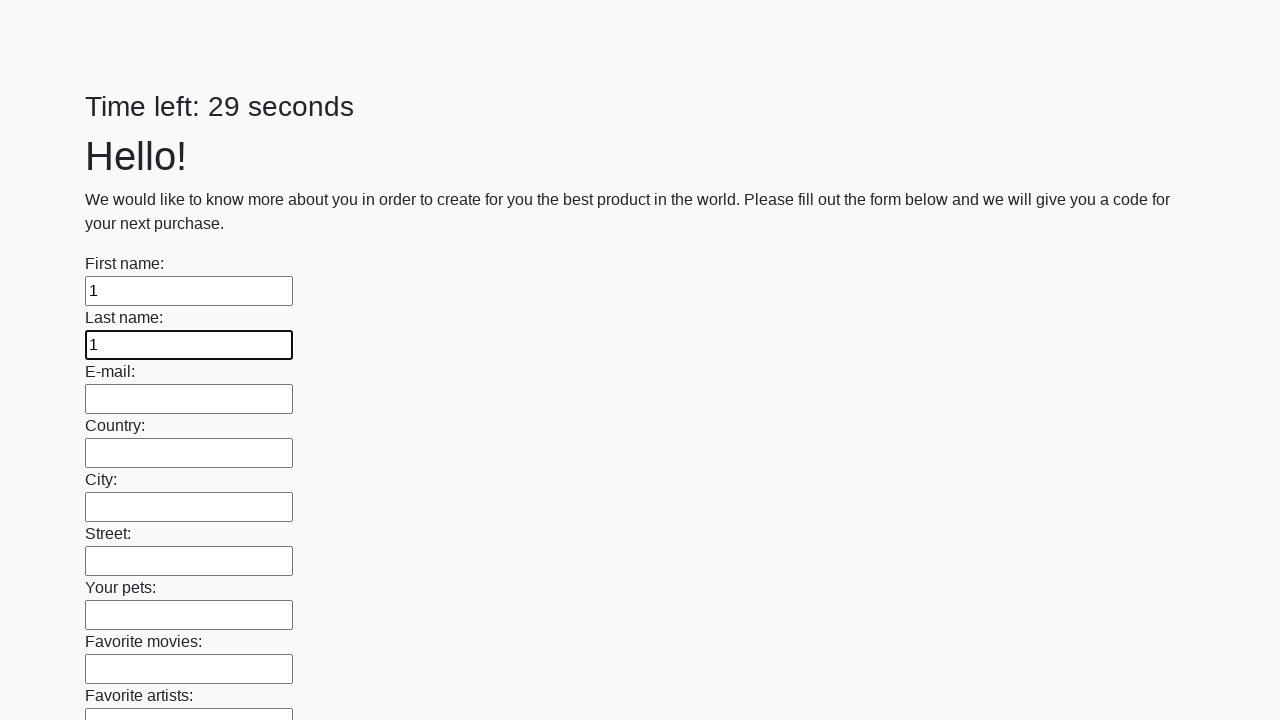

Filled text input field 3 of 100 with '1' on input[type="text"] >> nth=2
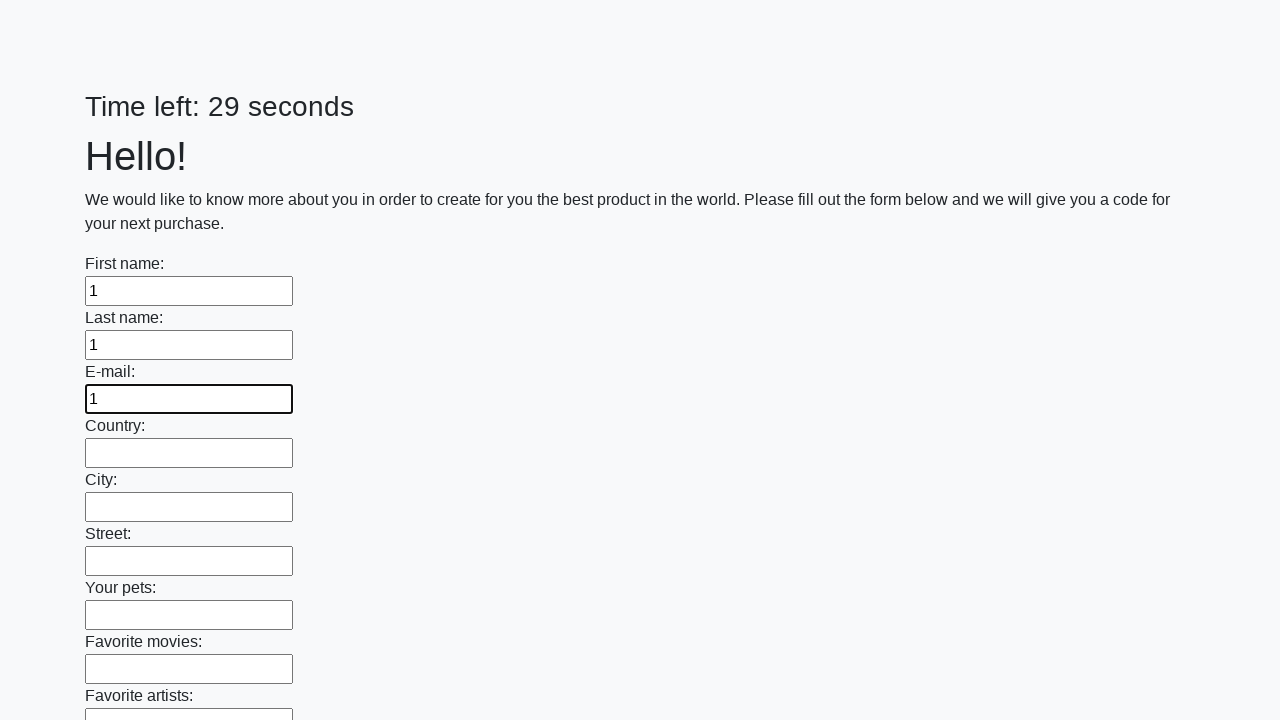

Filled text input field 4 of 100 with '1' on input[type="text"] >> nth=3
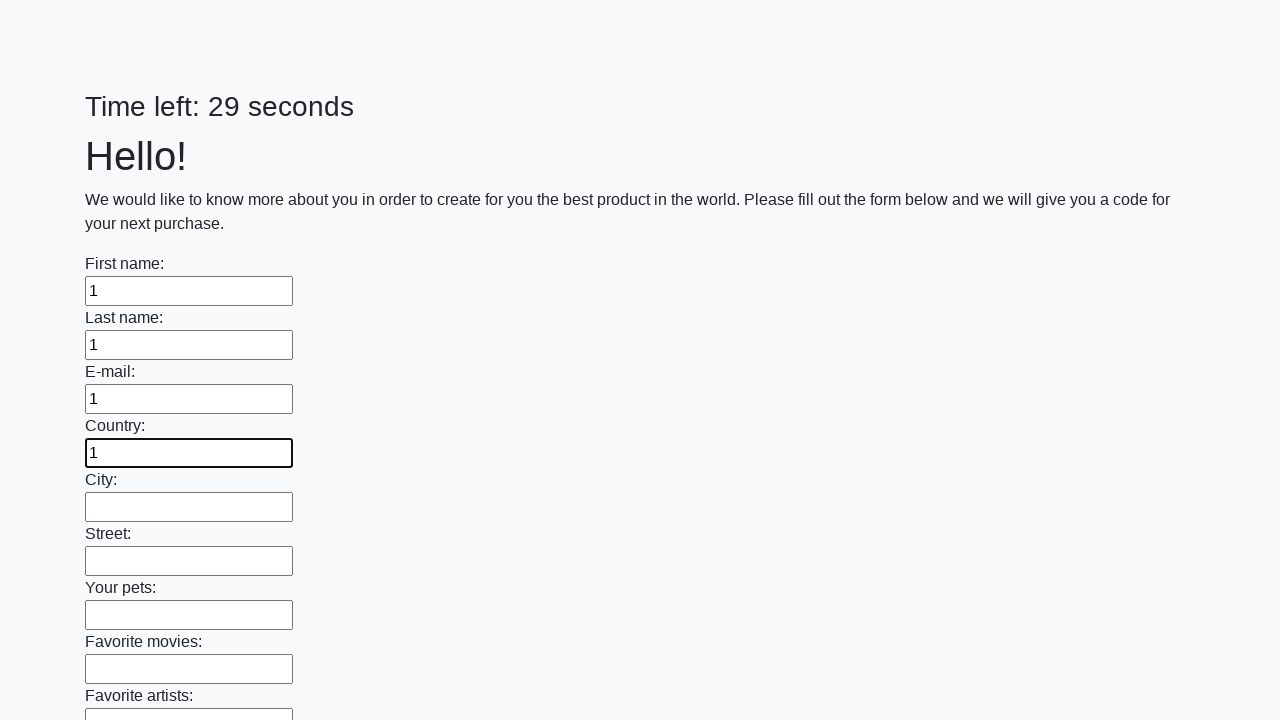

Filled text input field 5 of 100 with '1' on input[type="text"] >> nth=4
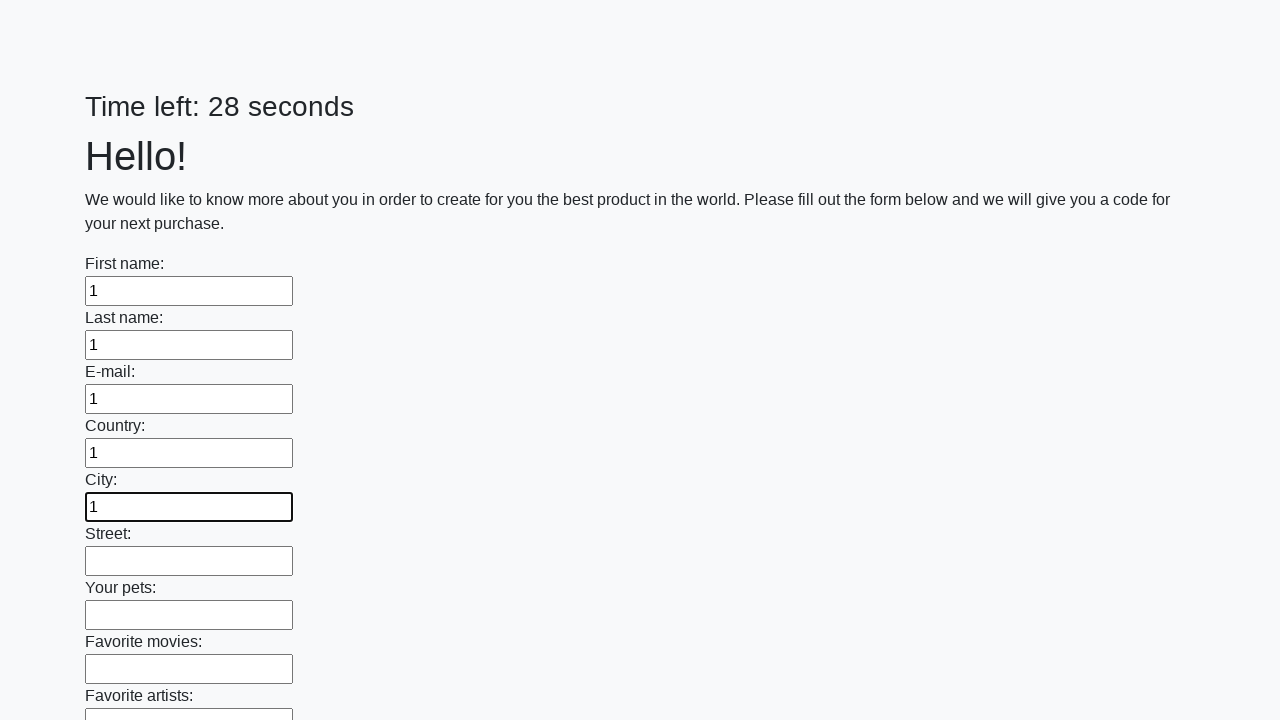

Filled text input field 6 of 100 with '1' on input[type="text"] >> nth=5
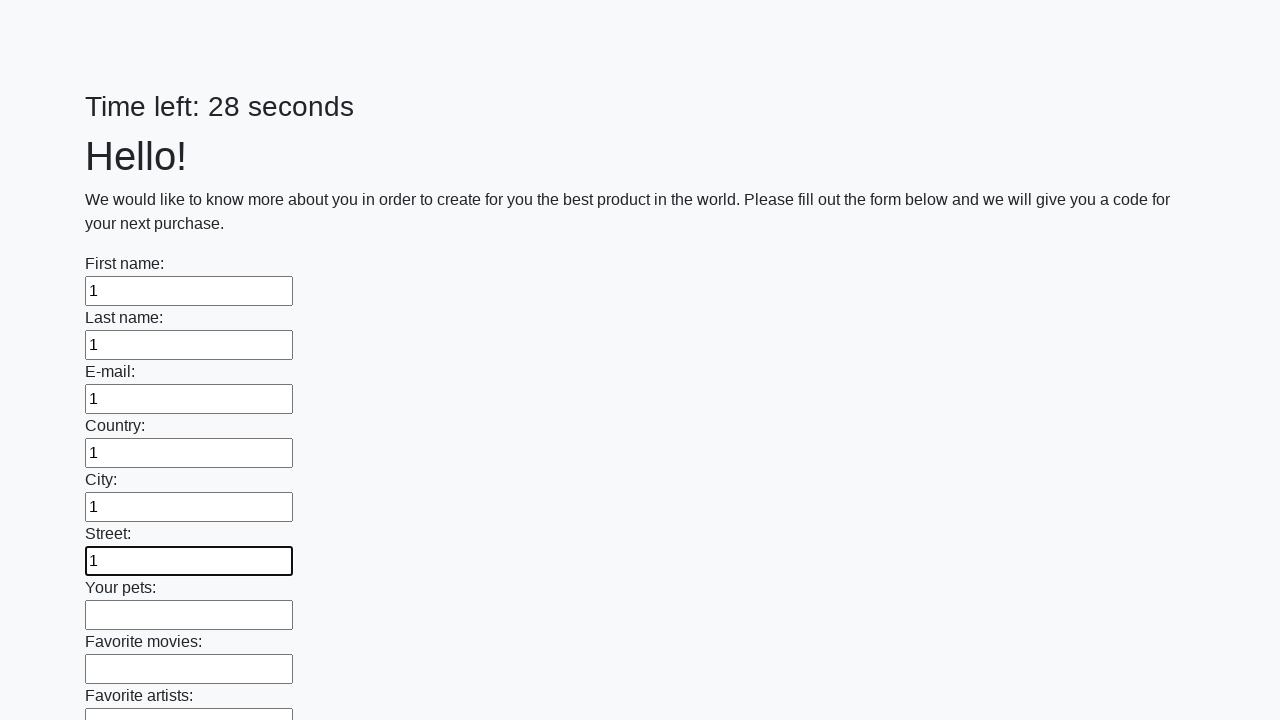

Filled text input field 7 of 100 with '1' on input[type="text"] >> nth=6
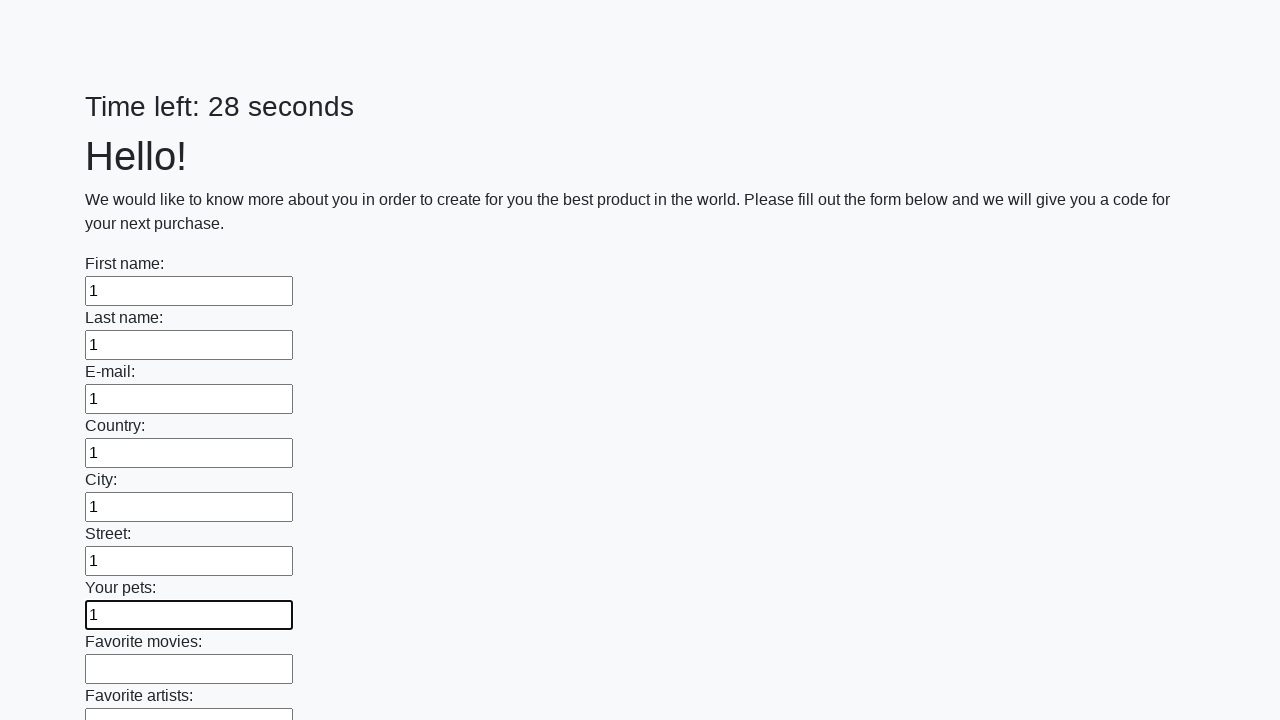

Filled text input field 8 of 100 with '1' on input[type="text"] >> nth=7
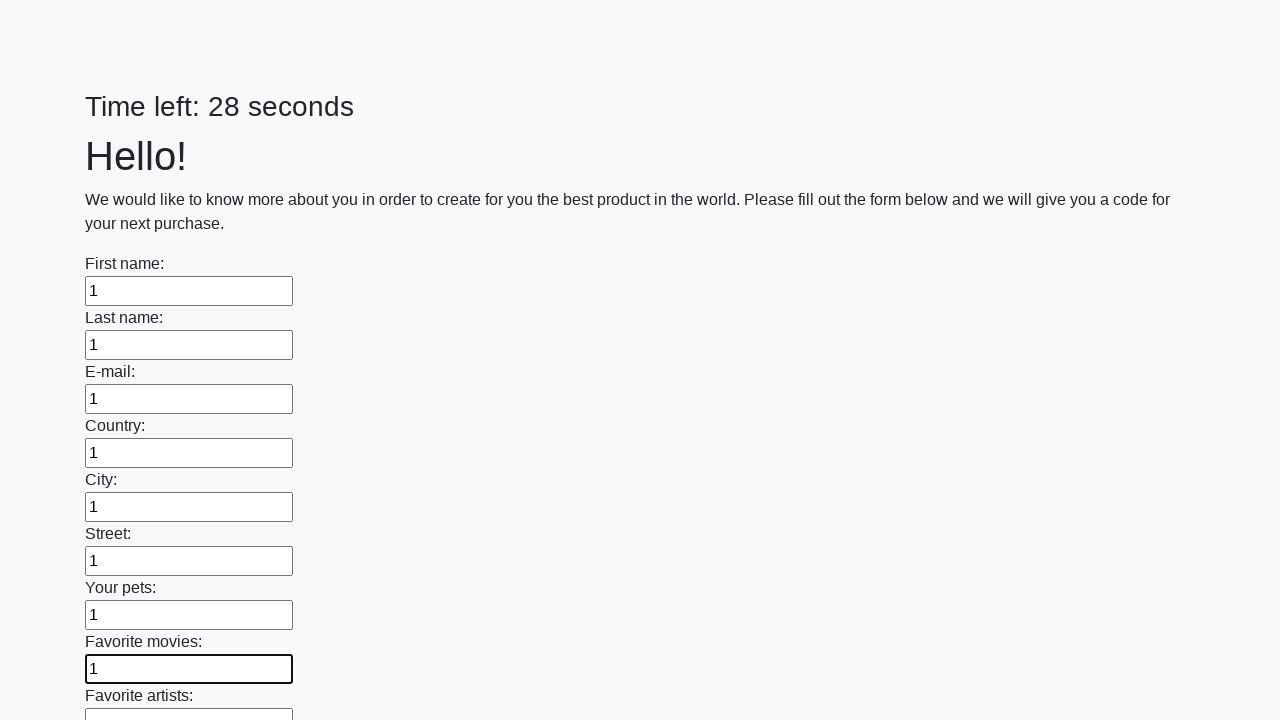

Filled text input field 9 of 100 with '1' on input[type="text"] >> nth=8
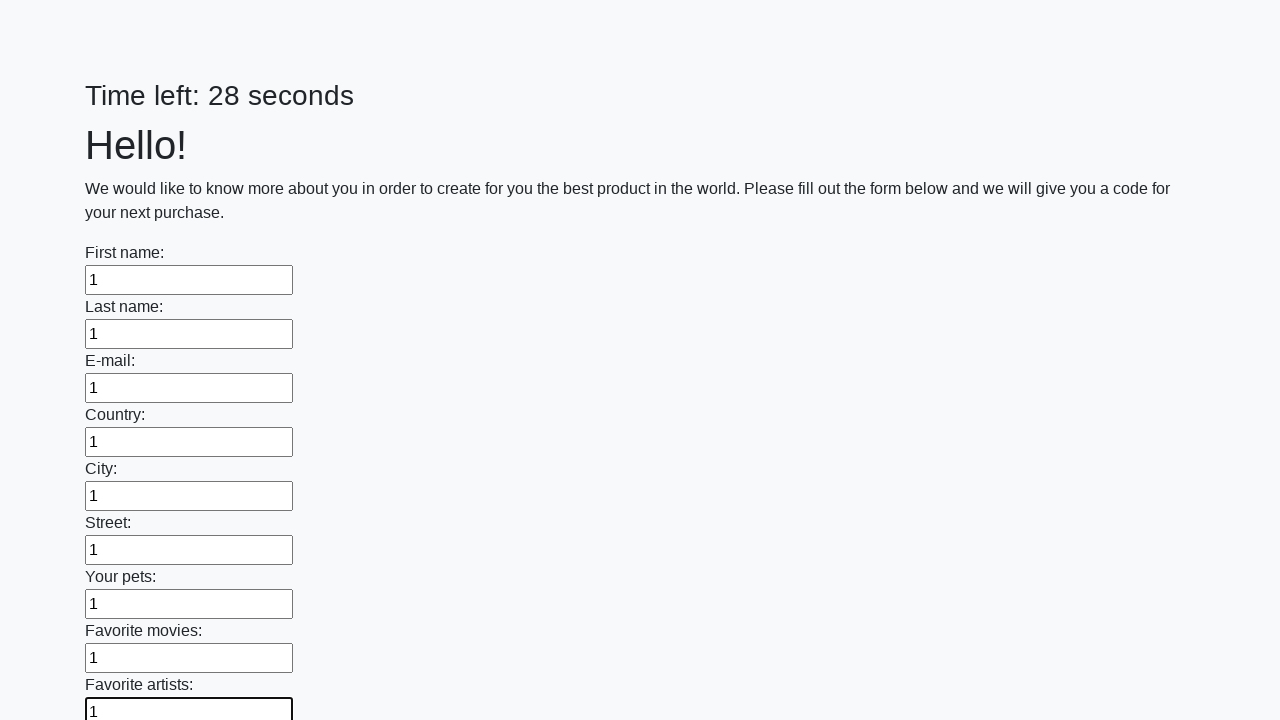

Filled text input field 10 of 100 with '1' on input[type="text"] >> nth=9
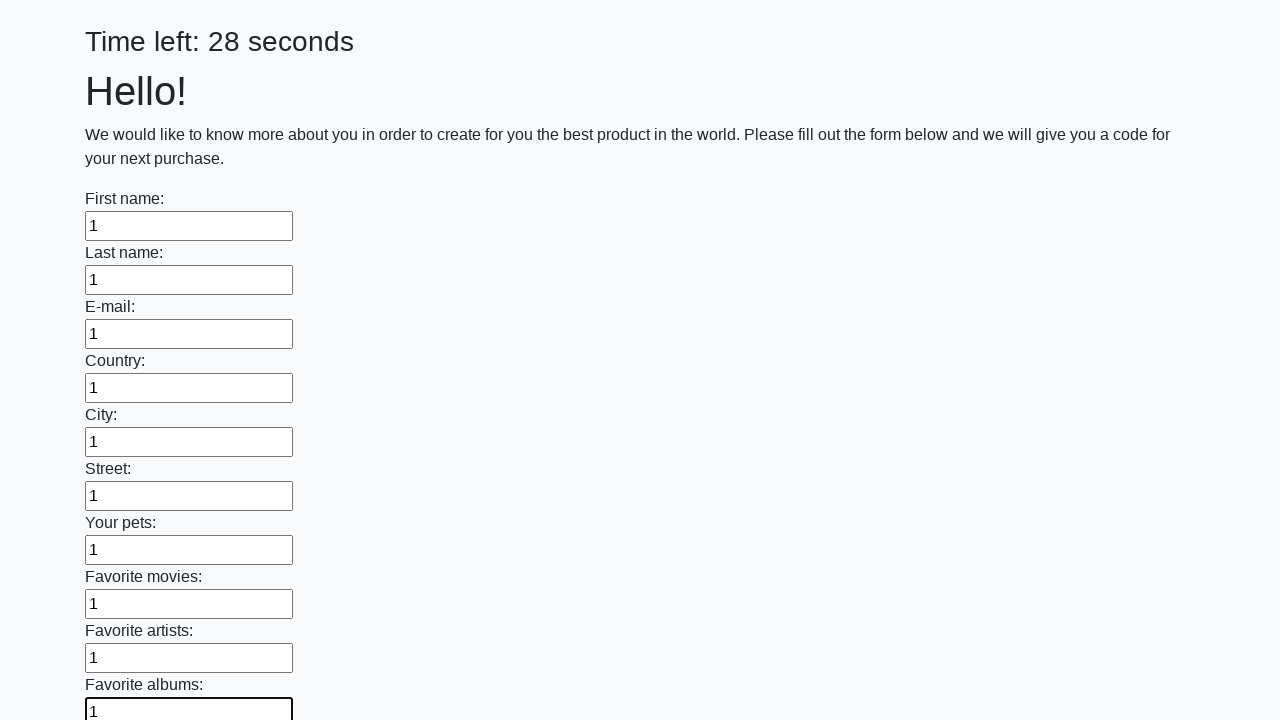

Filled text input field 11 of 100 with '1' on input[type="text"] >> nth=10
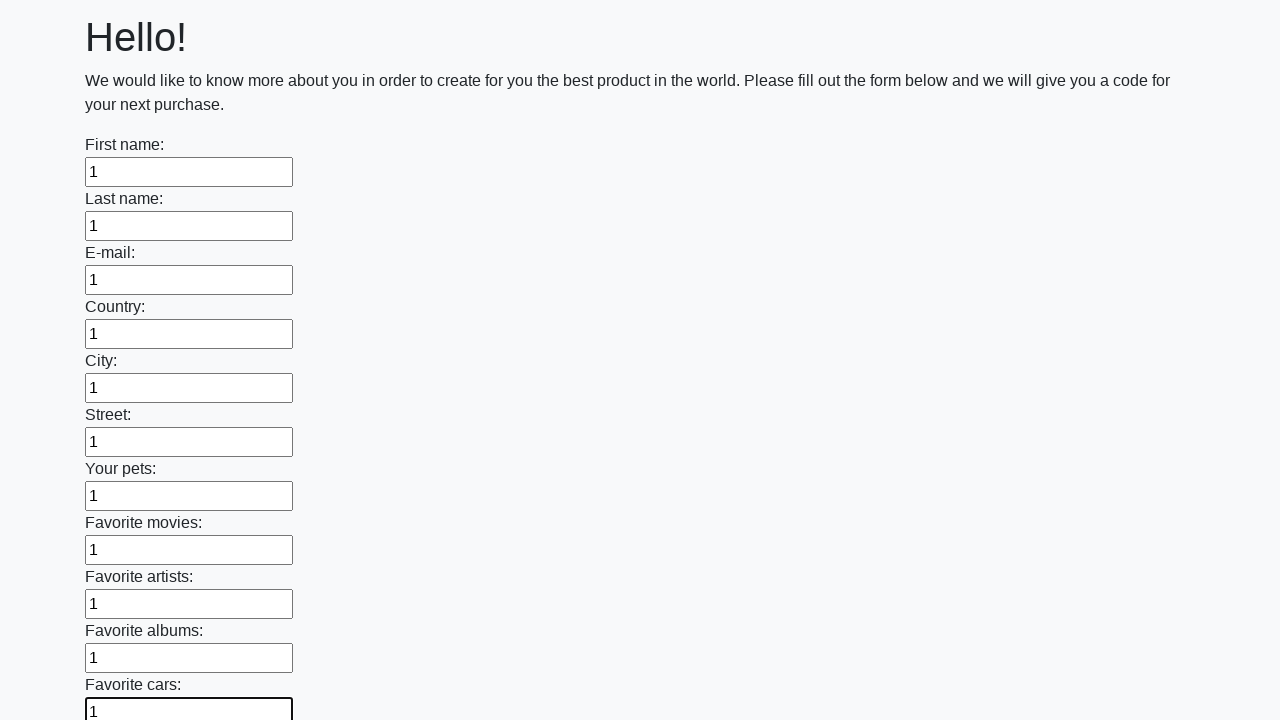

Filled text input field 12 of 100 with '1' on input[type="text"] >> nth=11
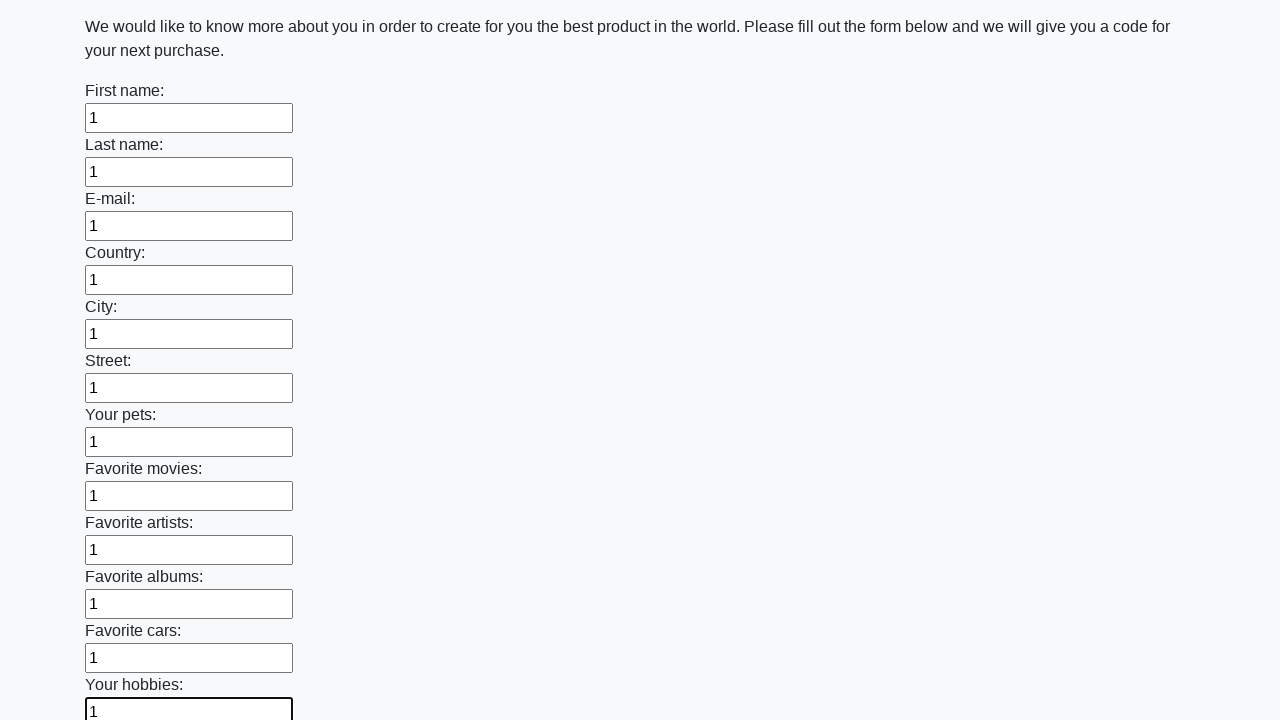

Filled text input field 13 of 100 with '1' on input[type="text"] >> nth=12
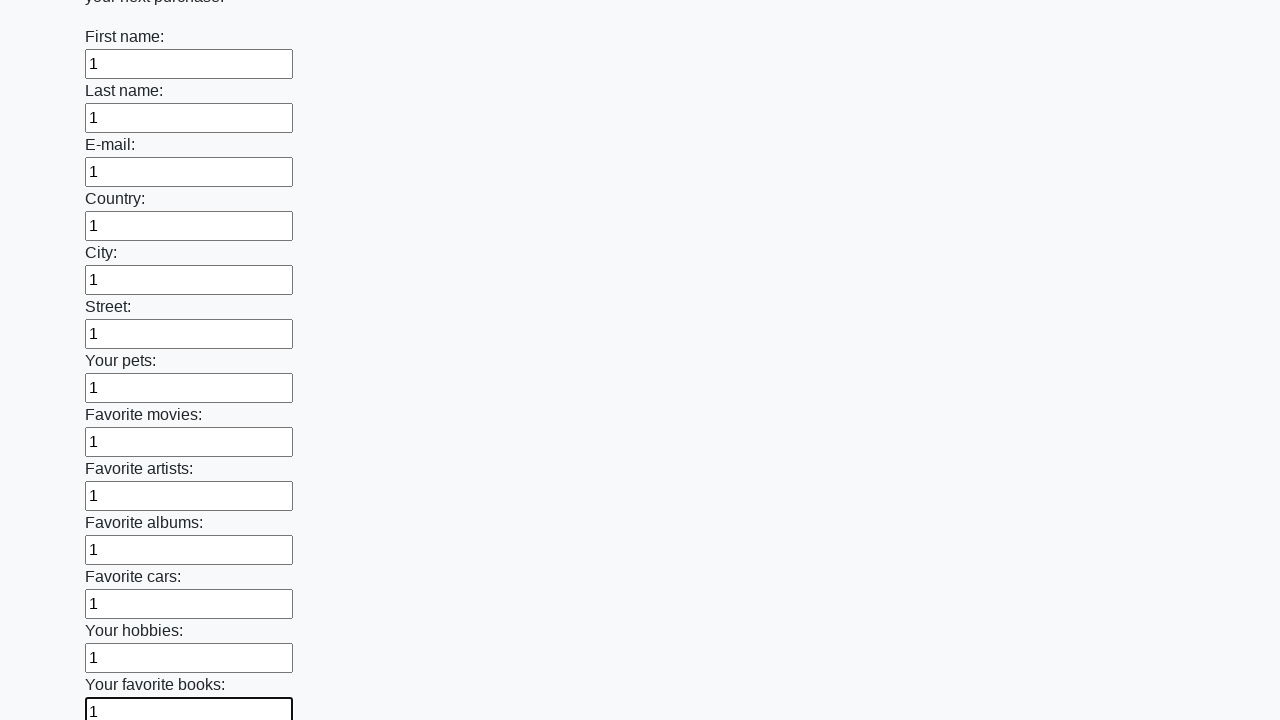

Filled text input field 14 of 100 with '1' on input[type="text"] >> nth=13
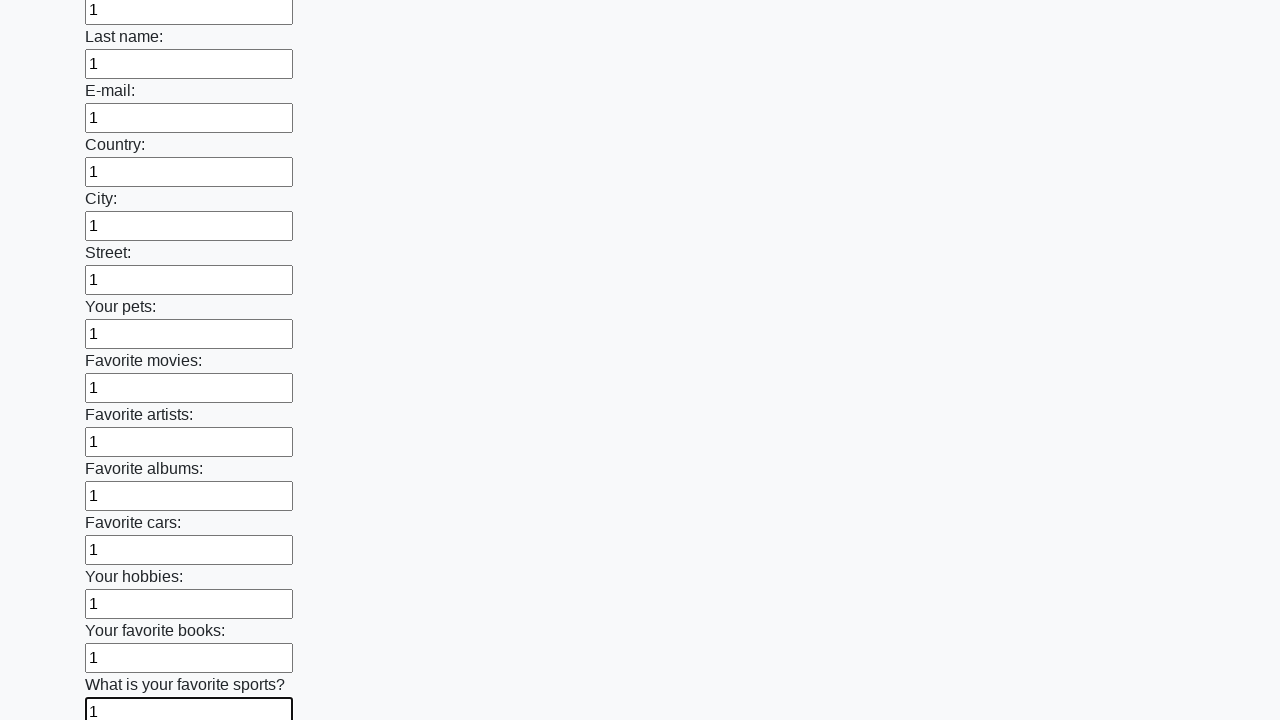

Filled text input field 15 of 100 with '1' on input[type="text"] >> nth=14
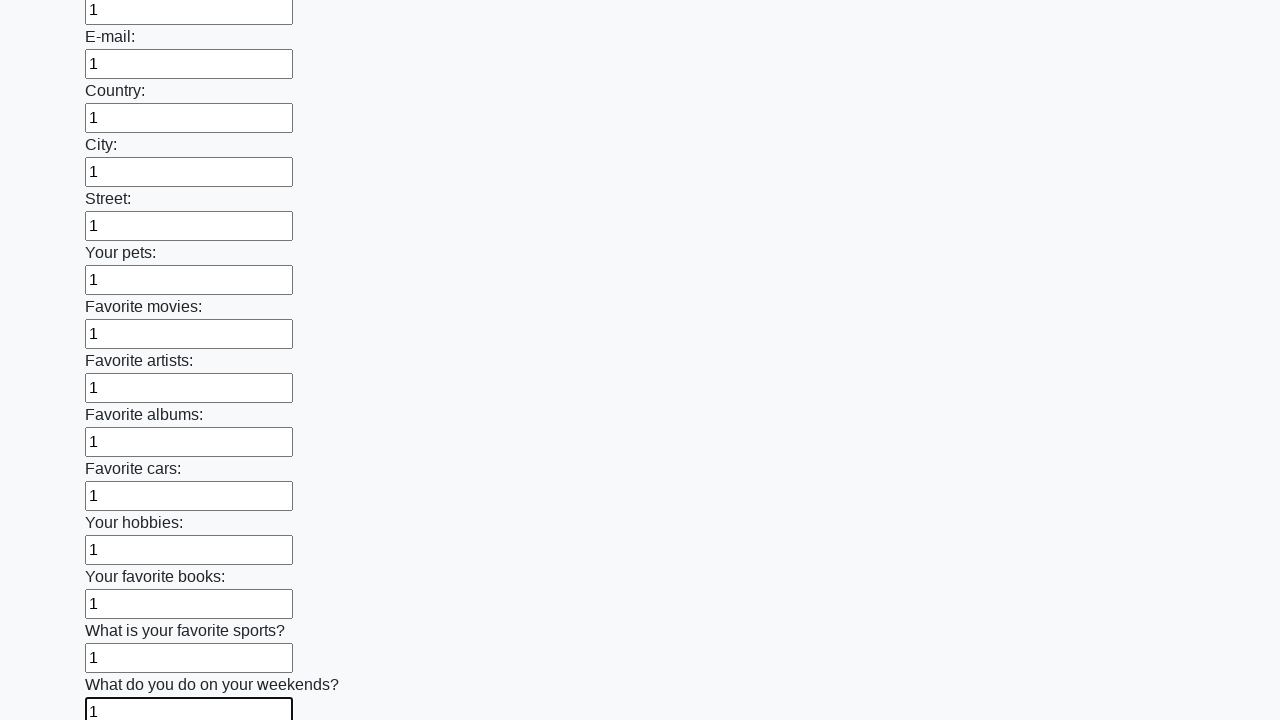

Filled text input field 16 of 100 with '1' on input[type="text"] >> nth=15
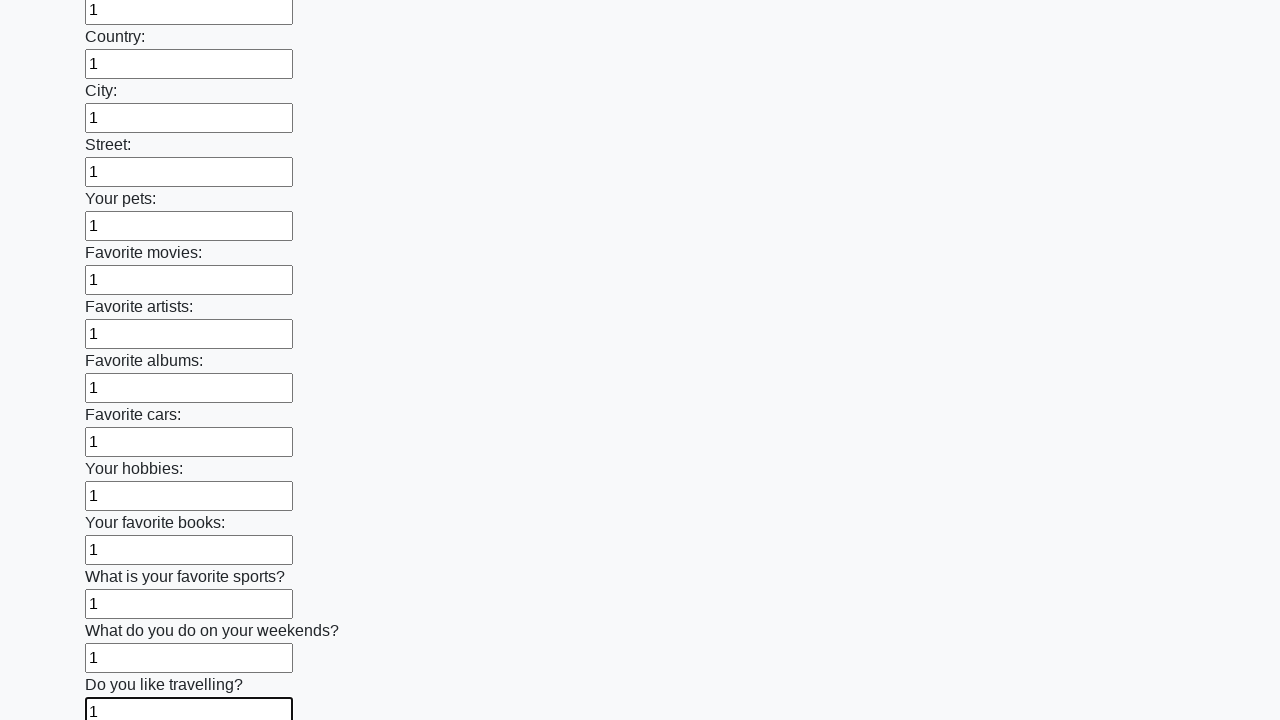

Filled text input field 17 of 100 with '1' on input[type="text"] >> nth=16
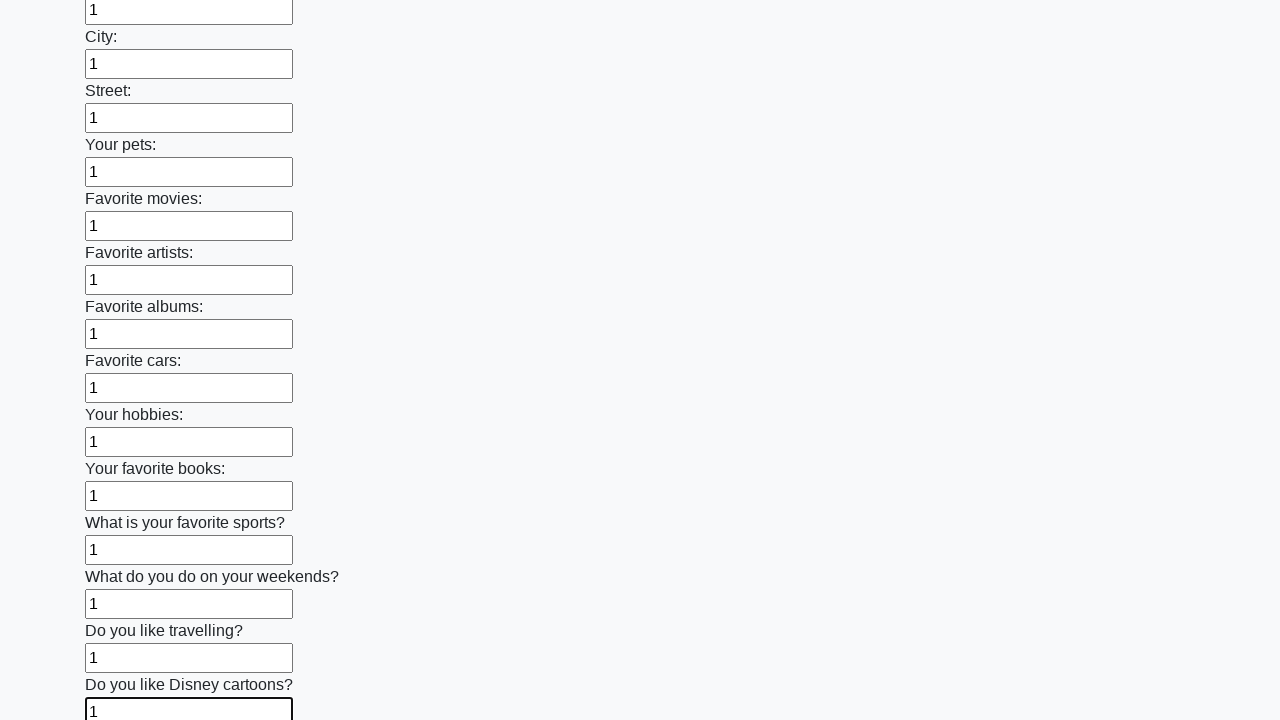

Filled text input field 18 of 100 with '1' on input[type="text"] >> nth=17
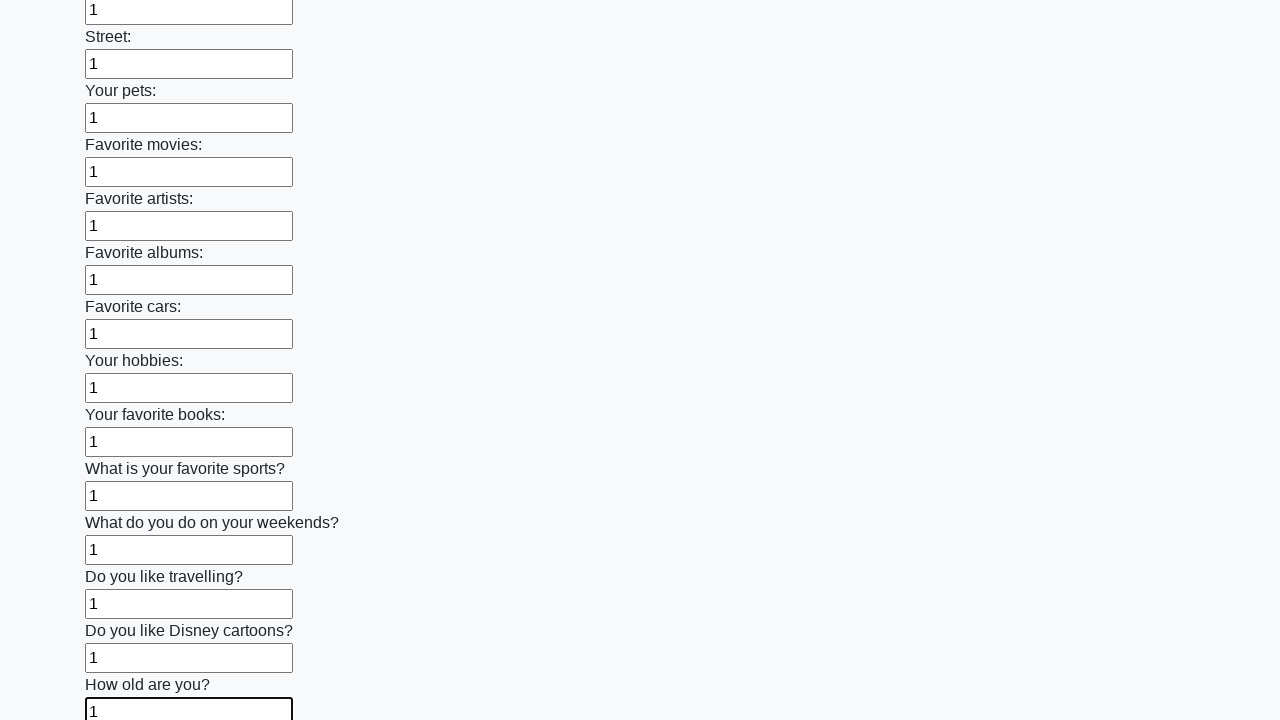

Filled text input field 19 of 100 with '1' on input[type="text"] >> nth=18
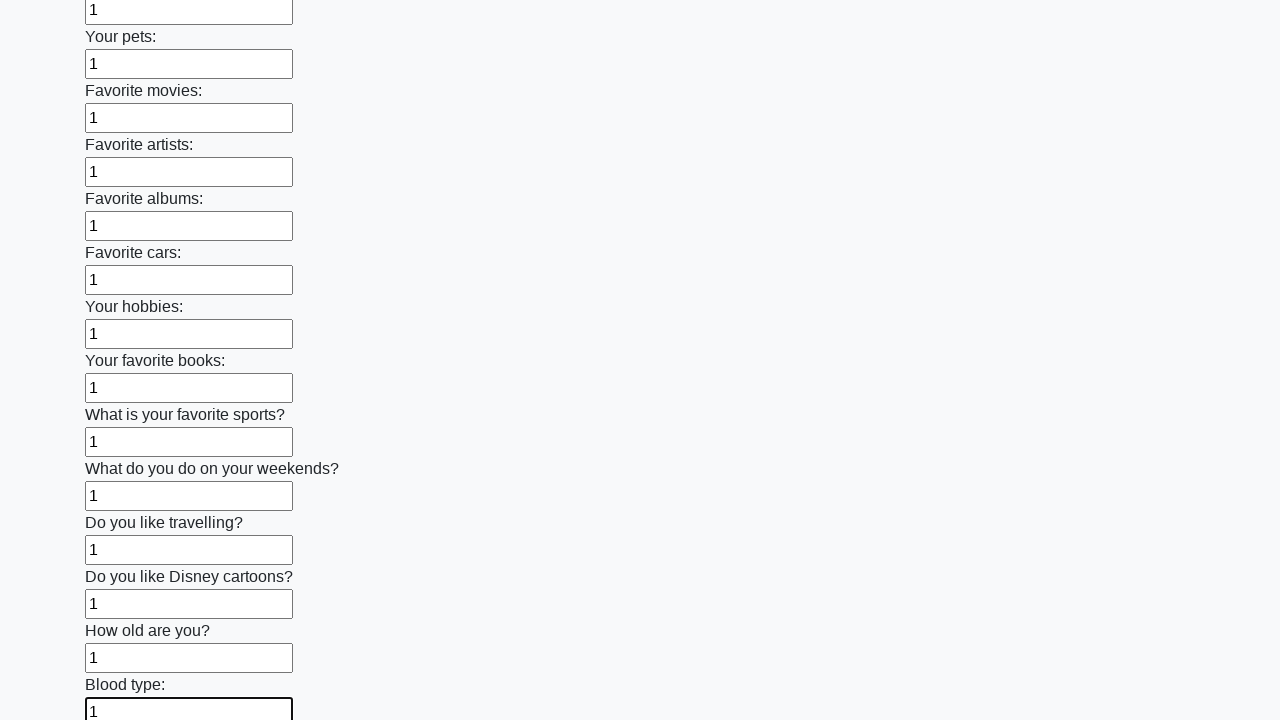

Filled text input field 20 of 100 with '1' on input[type="text"] >> nth=19
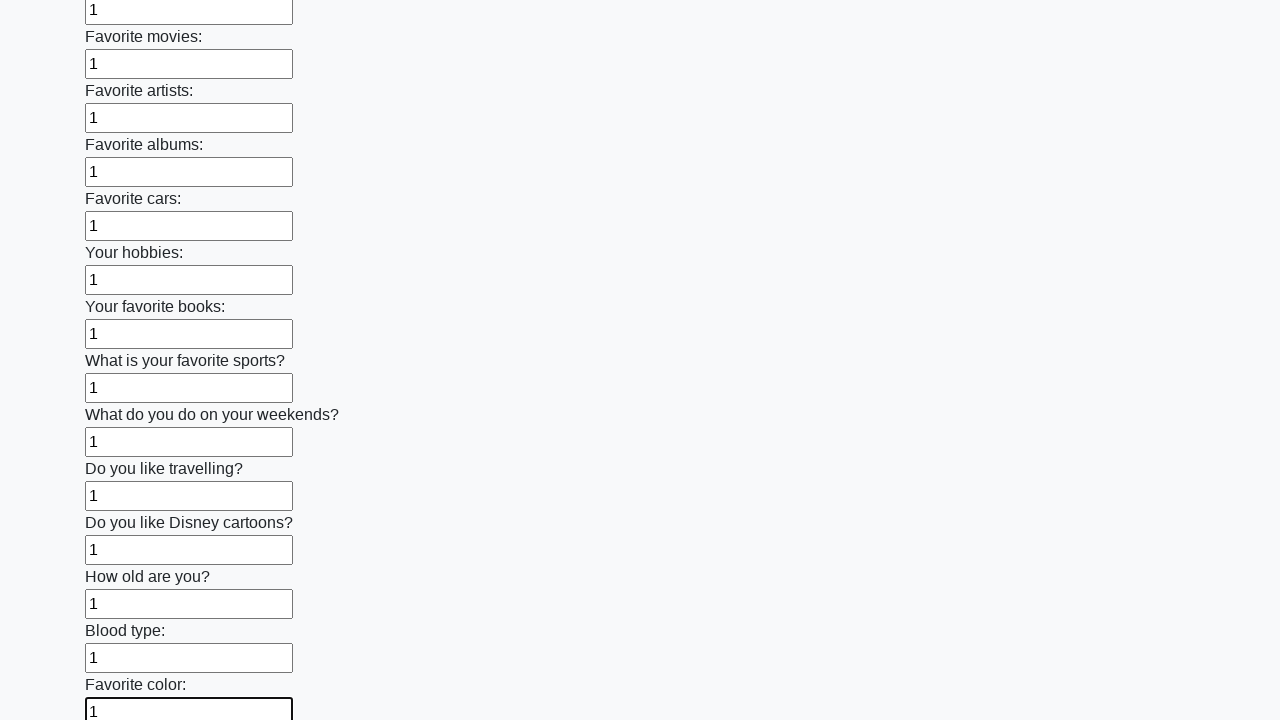

Filled text input field 21 of 100 with '1' on input[type="text"] >> nth=20
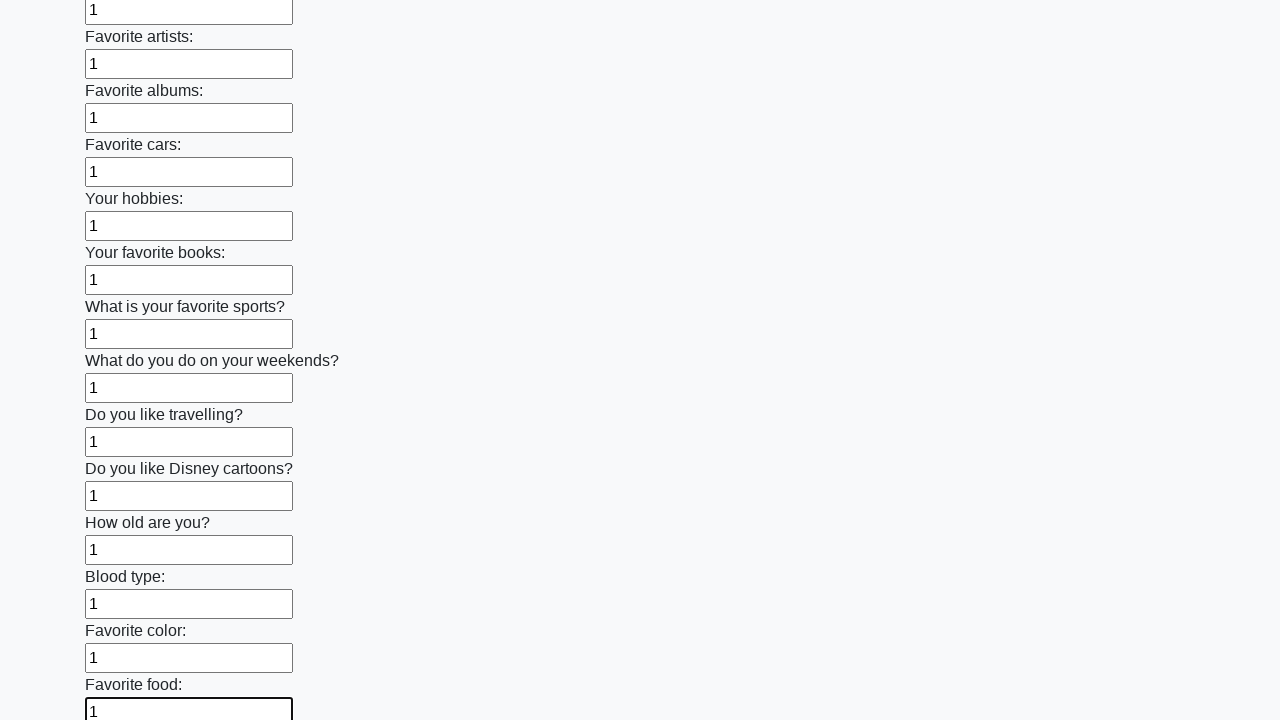

Filled text input field 22 of 100 with '1' on input[type="text"] >> nth=21
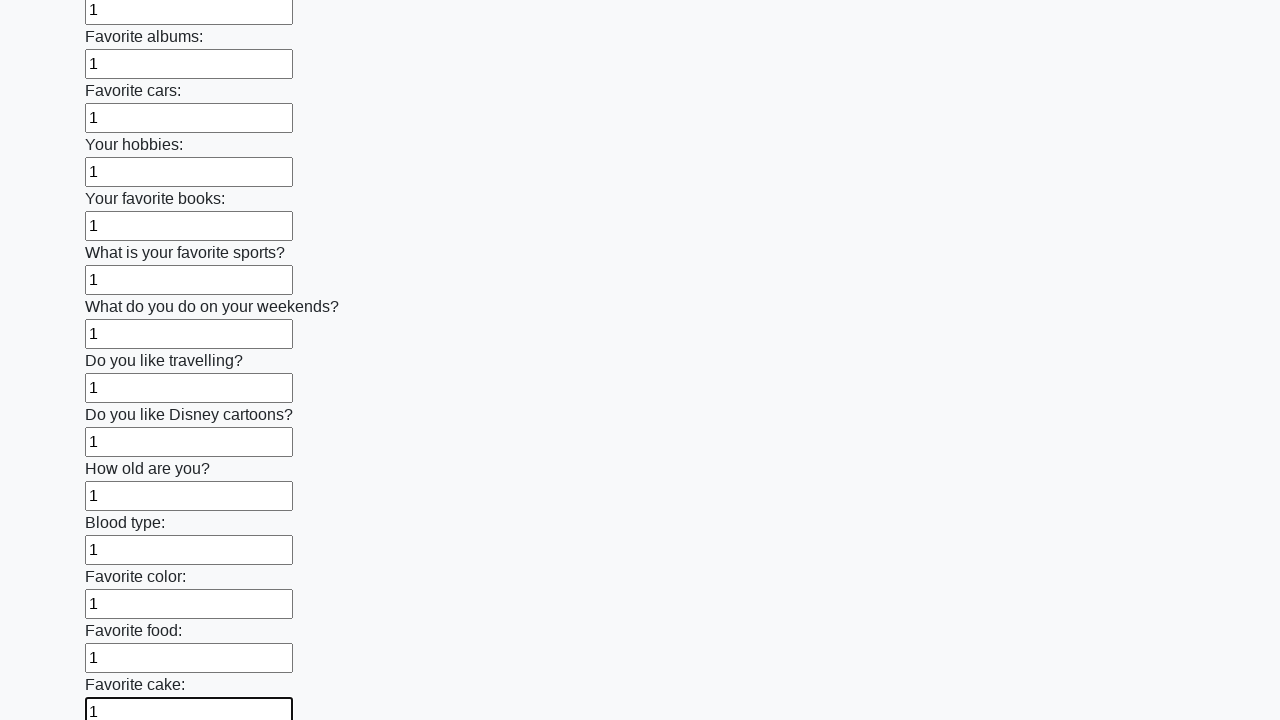

Filled text input field 23 of 100 with '1' on input[type="text"] >> nth=22
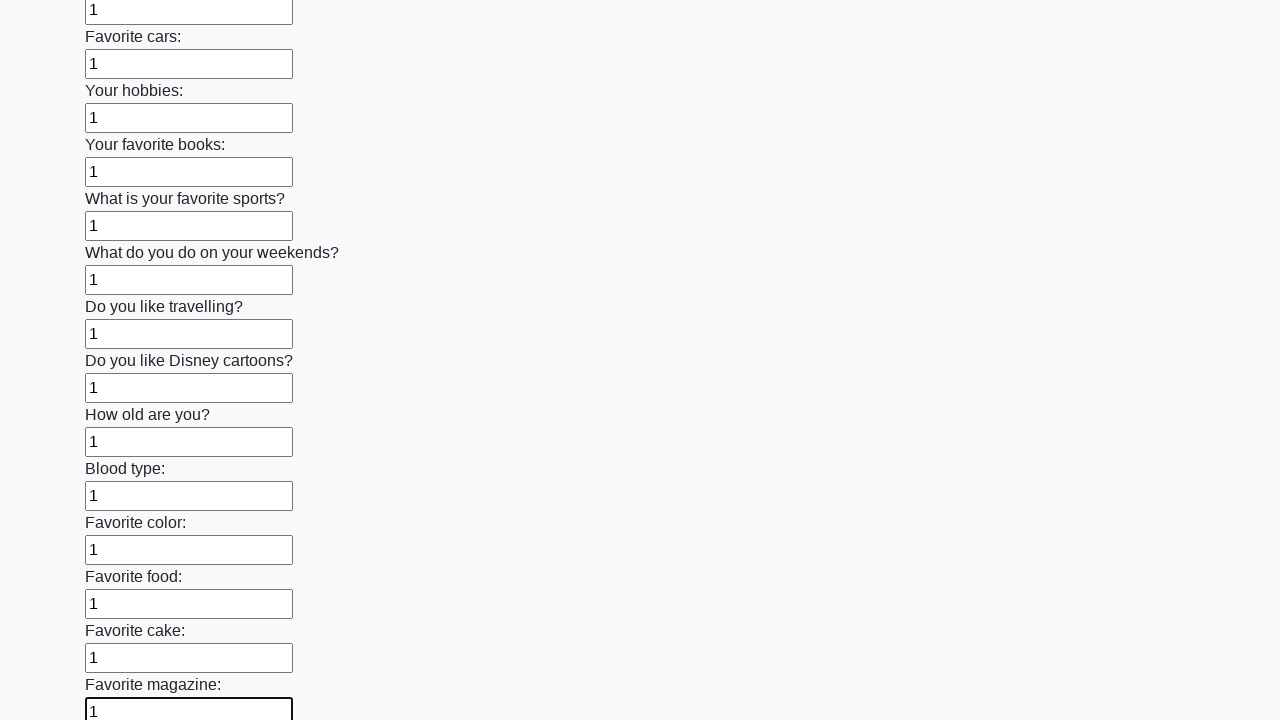

Filled text input field 24 of 100 with '1' on input[type="text"] >> nth=23
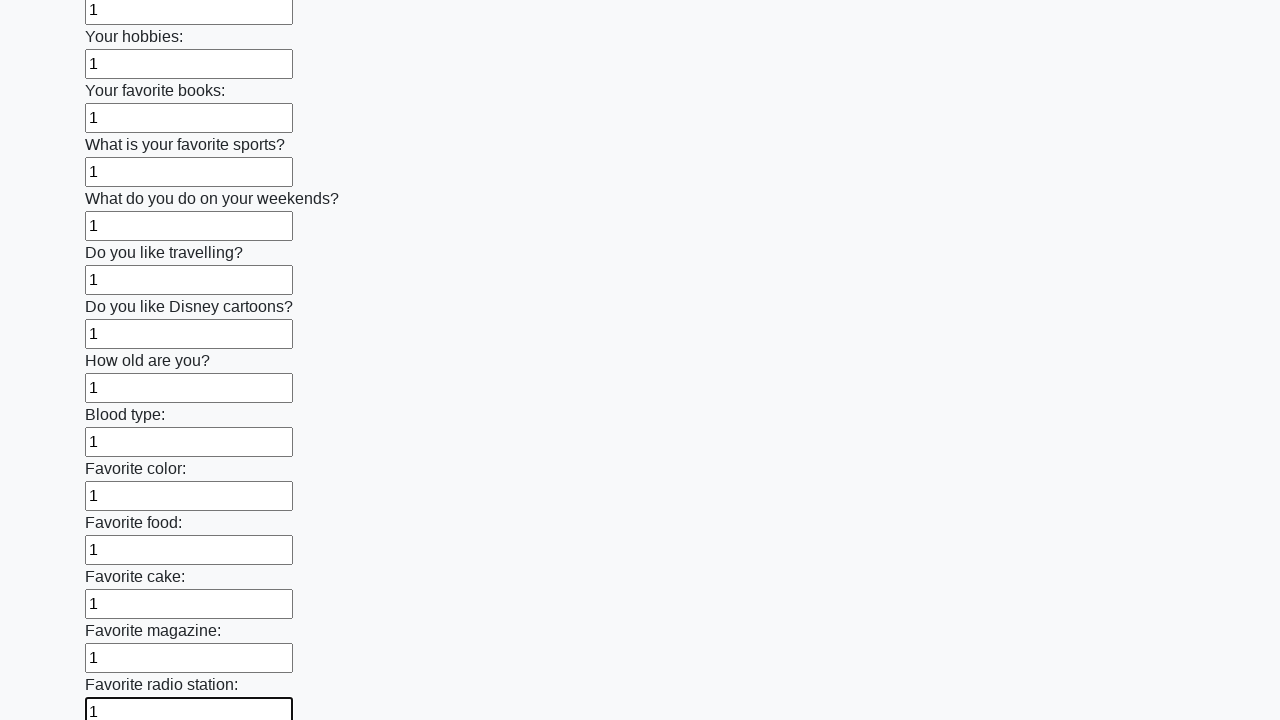

Filled text input field 25 of 100 with '1' on input[type="text"] >> nth=24
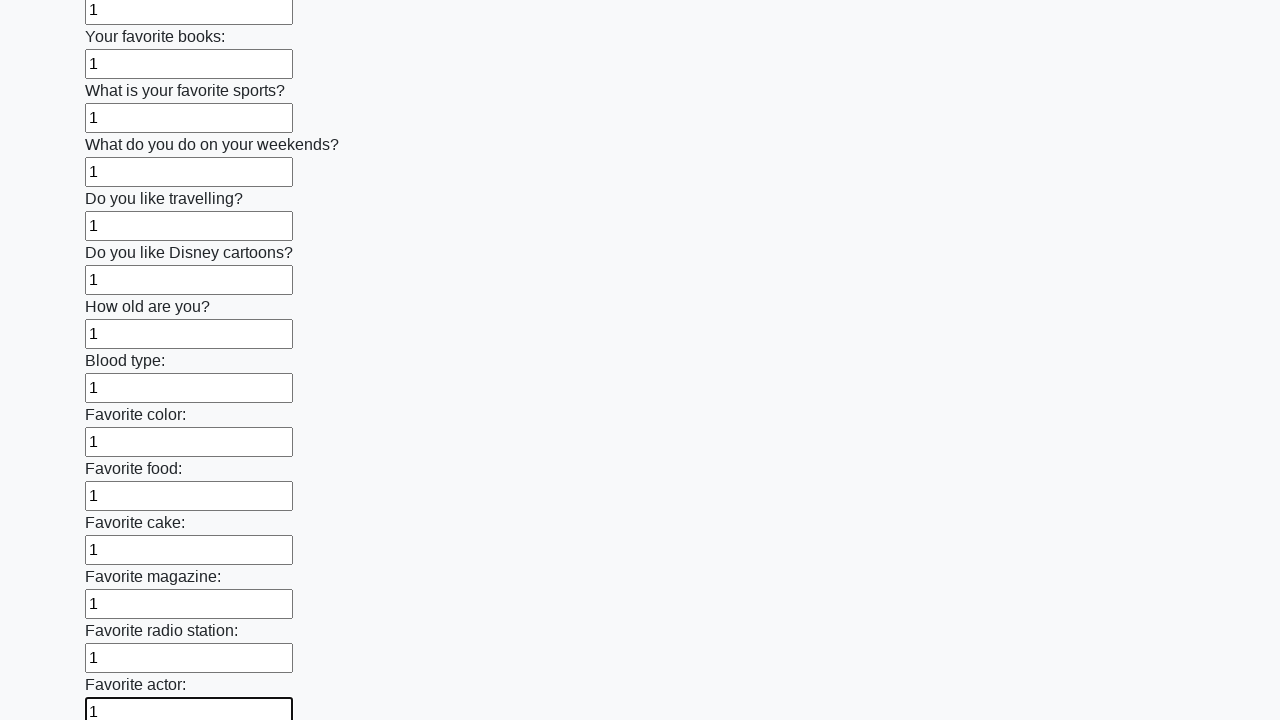

Filled text input field 26 of 100 with '1' on input[type="text"] >> nth=25
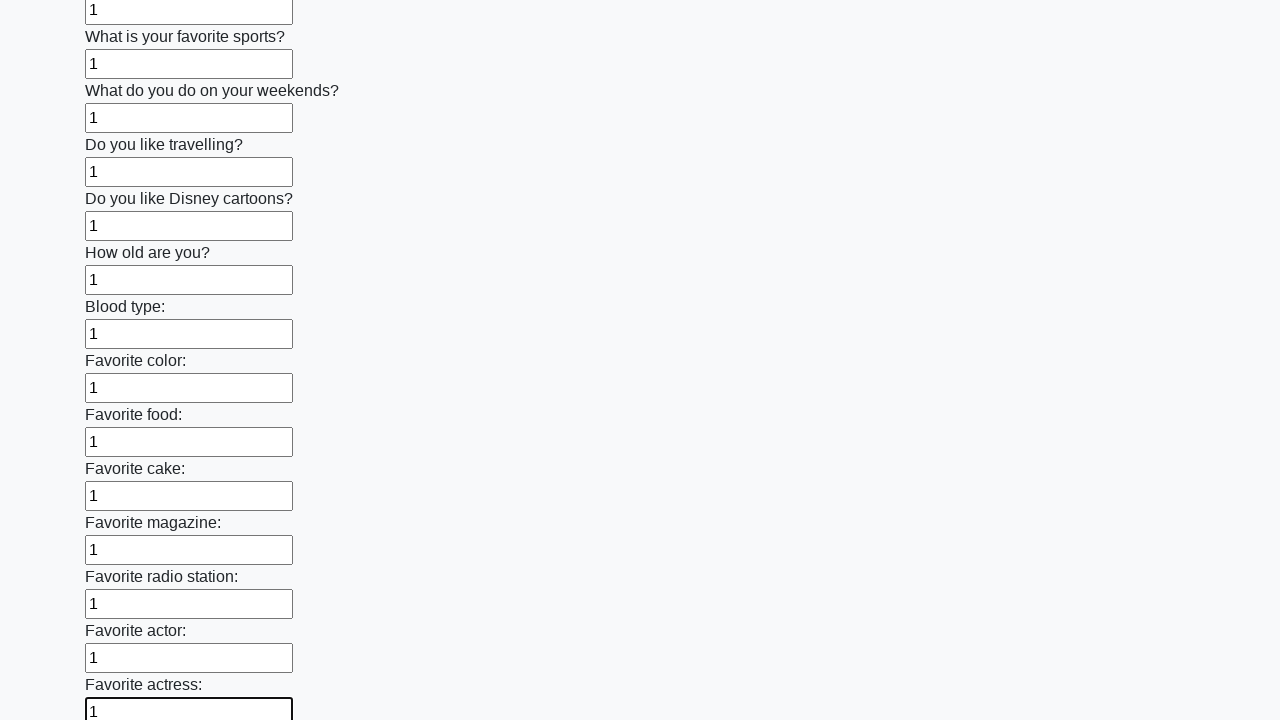

Filled text input field 27 of 100 with '1' on input[type="text"] >> nth=26
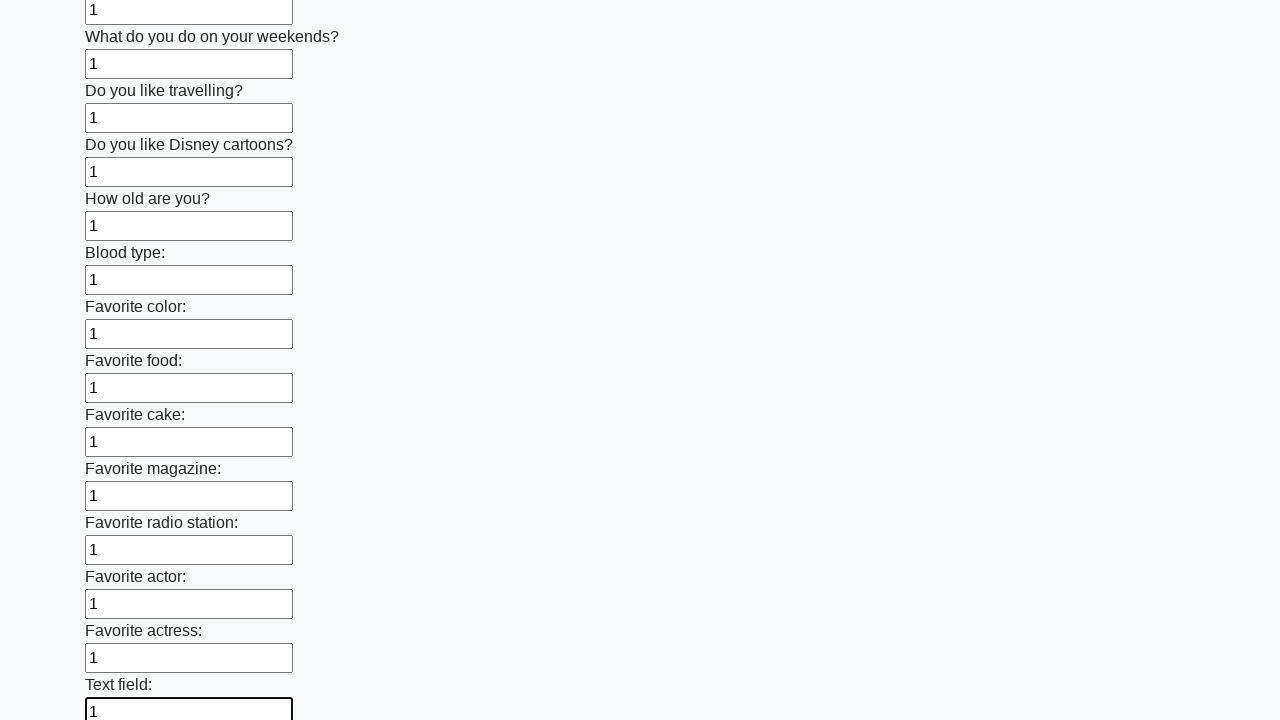

Filled text input field 28 of 100 with '1' on input[type="text"] >> nth=27
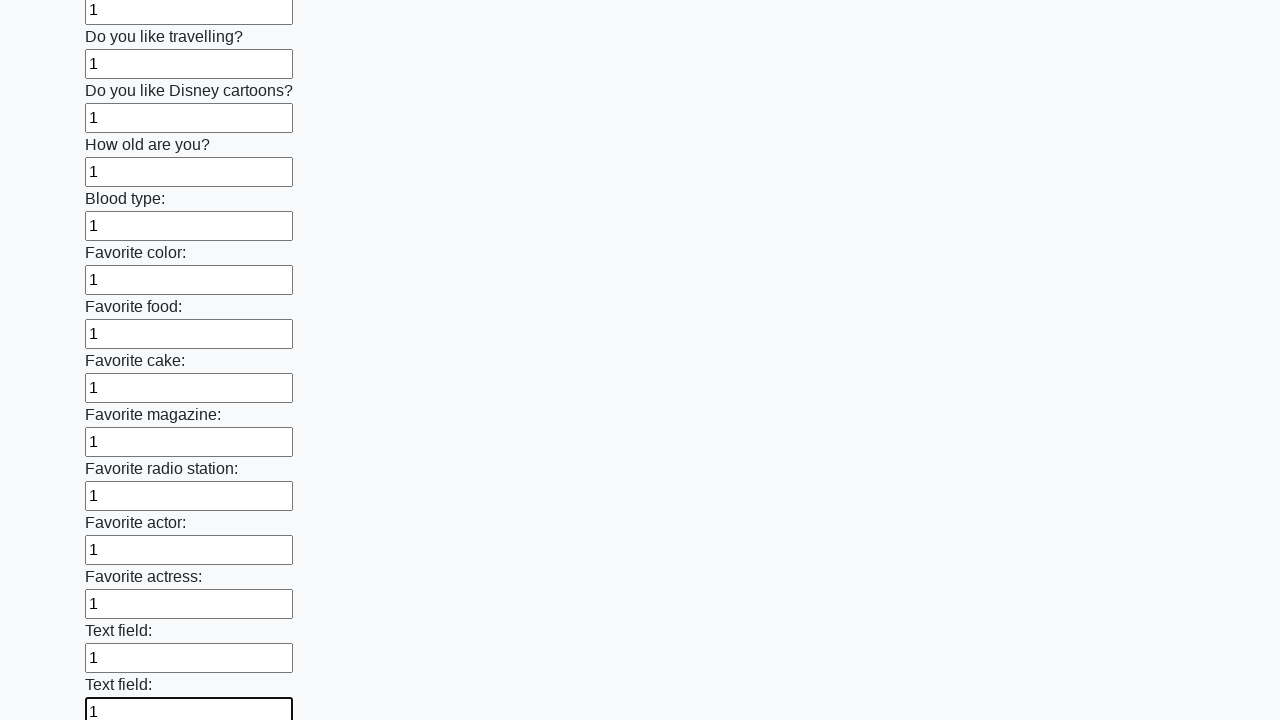

Filled text input field 29 of 100 with '1' on input[type="text"] >> nth=28
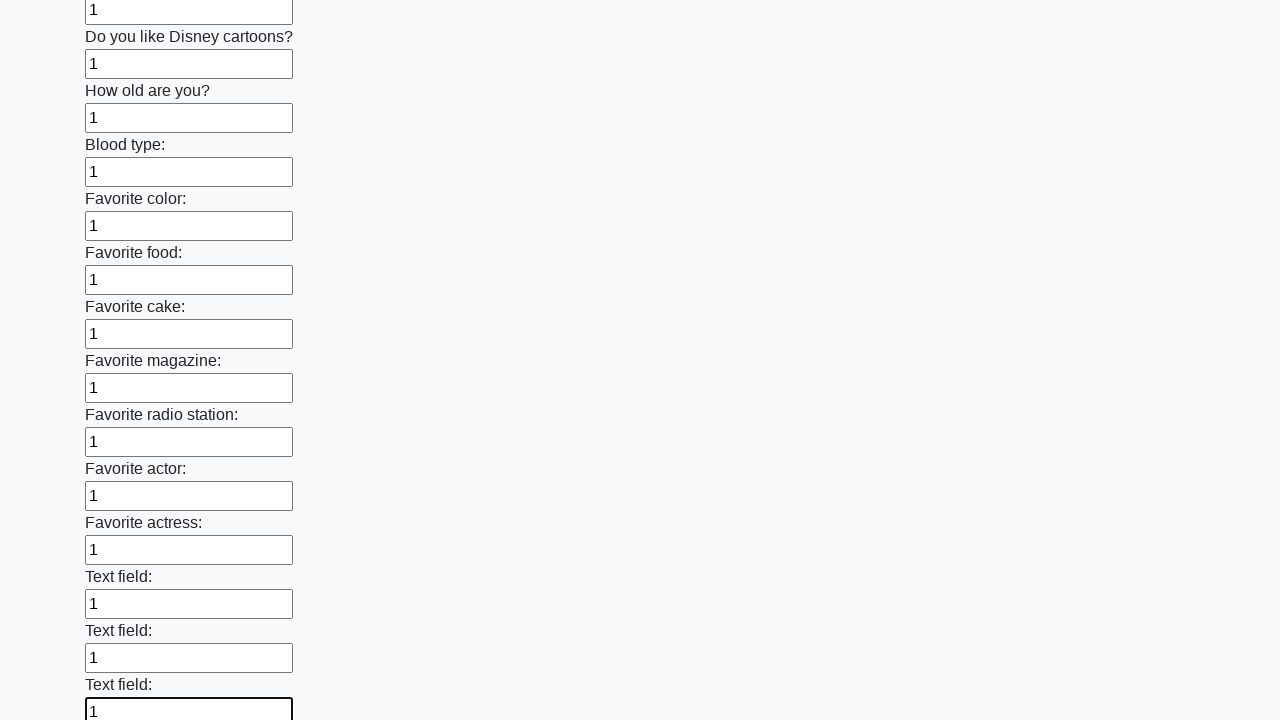

Filled text input field 30 of 100 with '1' on input[type="text"] >> nth=29
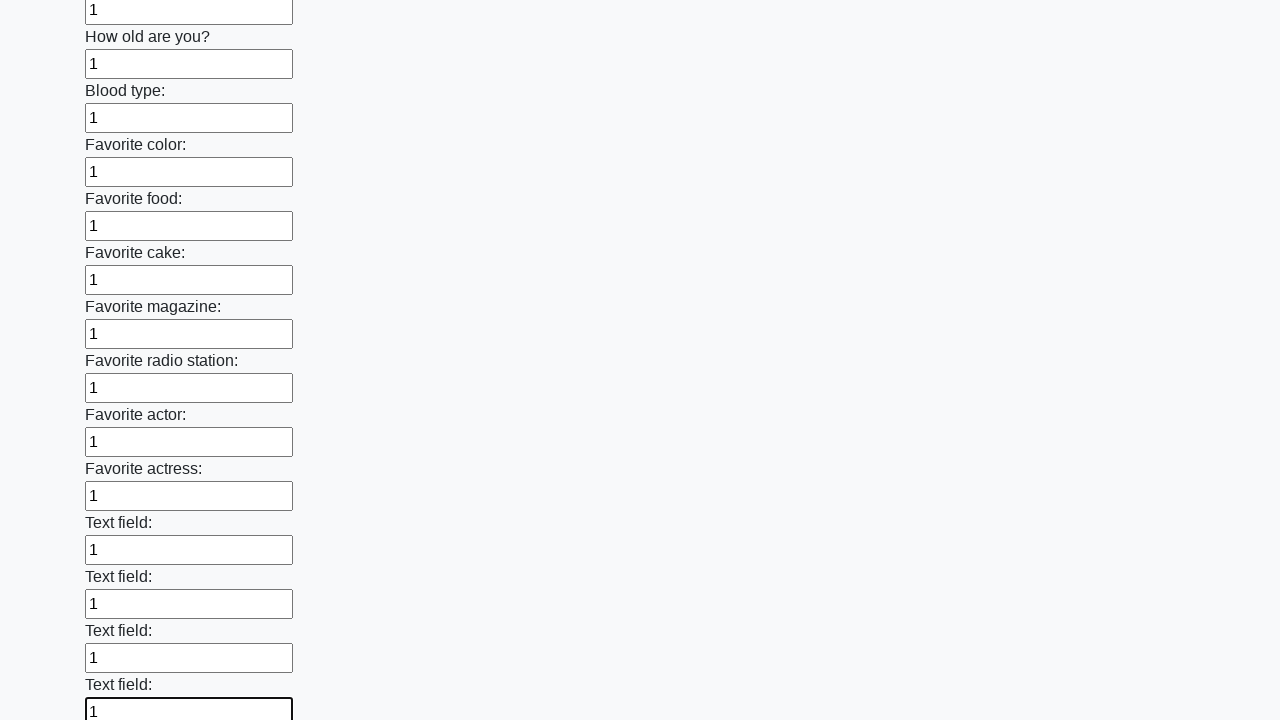

Filled text input field 31 of 100 with '1' on input[type="text"] >> nth=30
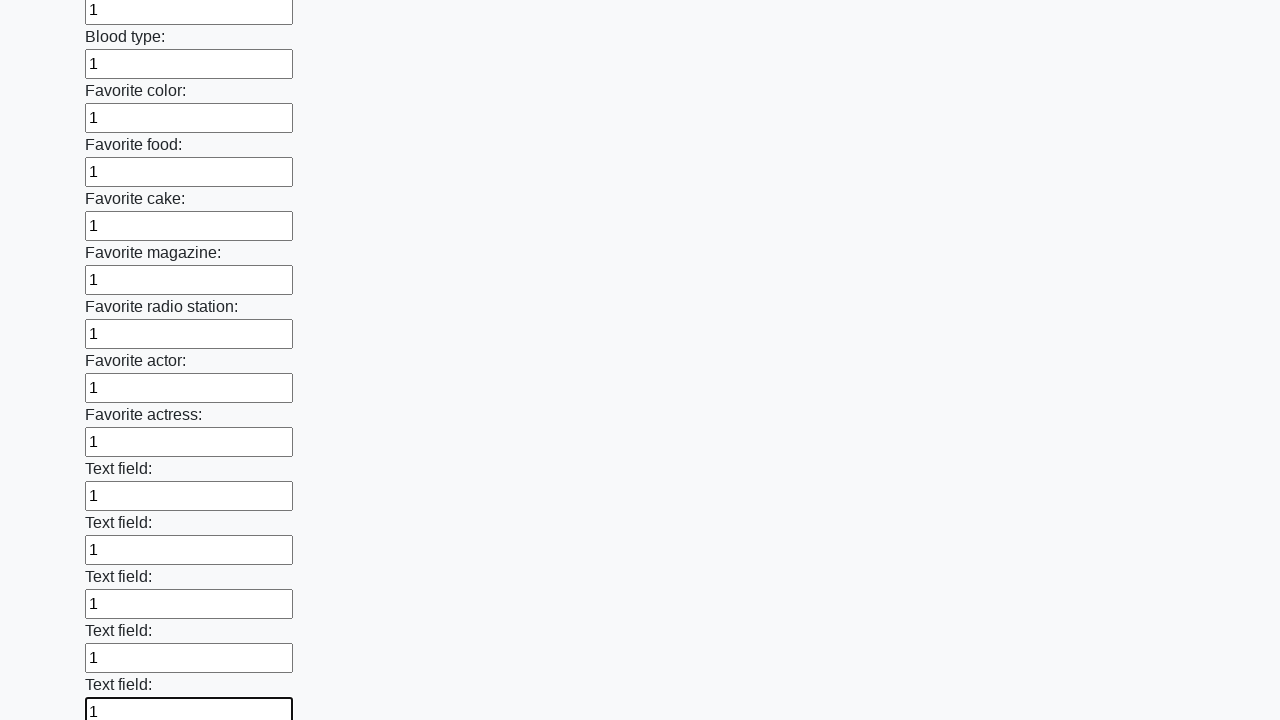

Filled text input field 32 of 100 with '1' on input[type="text"] >> nth=31
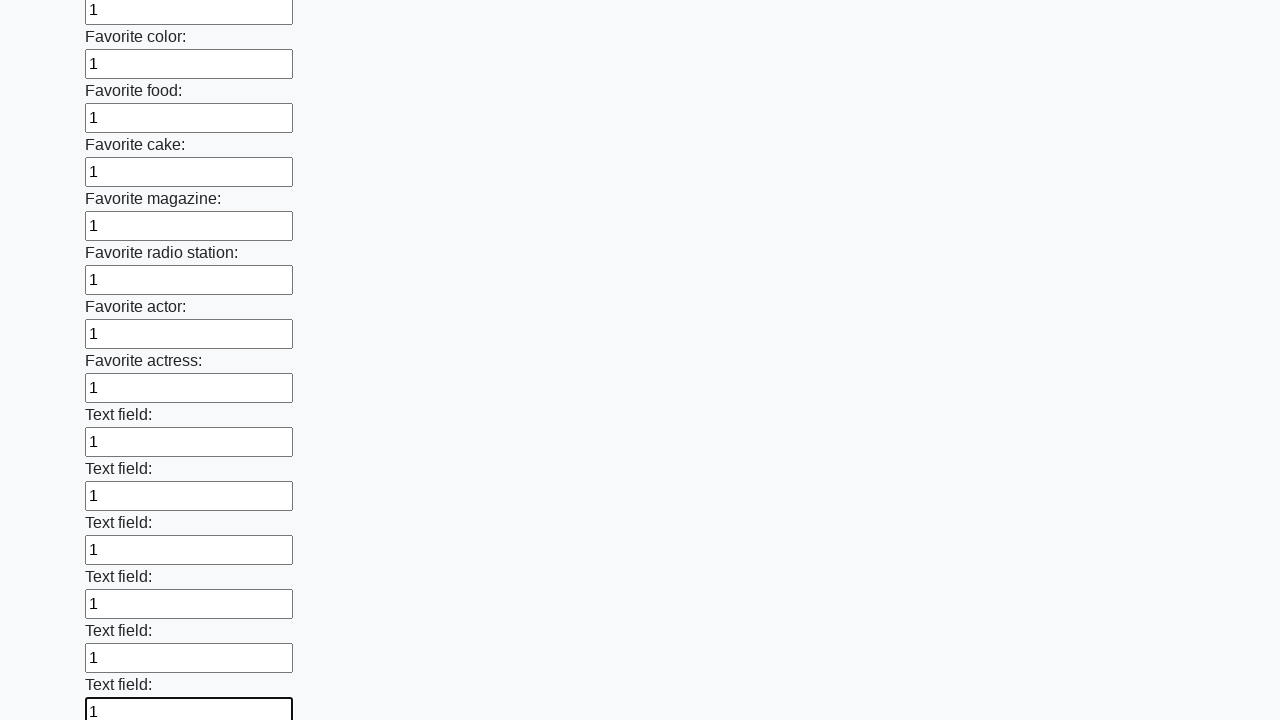

Filled text input field 33 of 100 with '1' on input[type="text"] >> nth=32
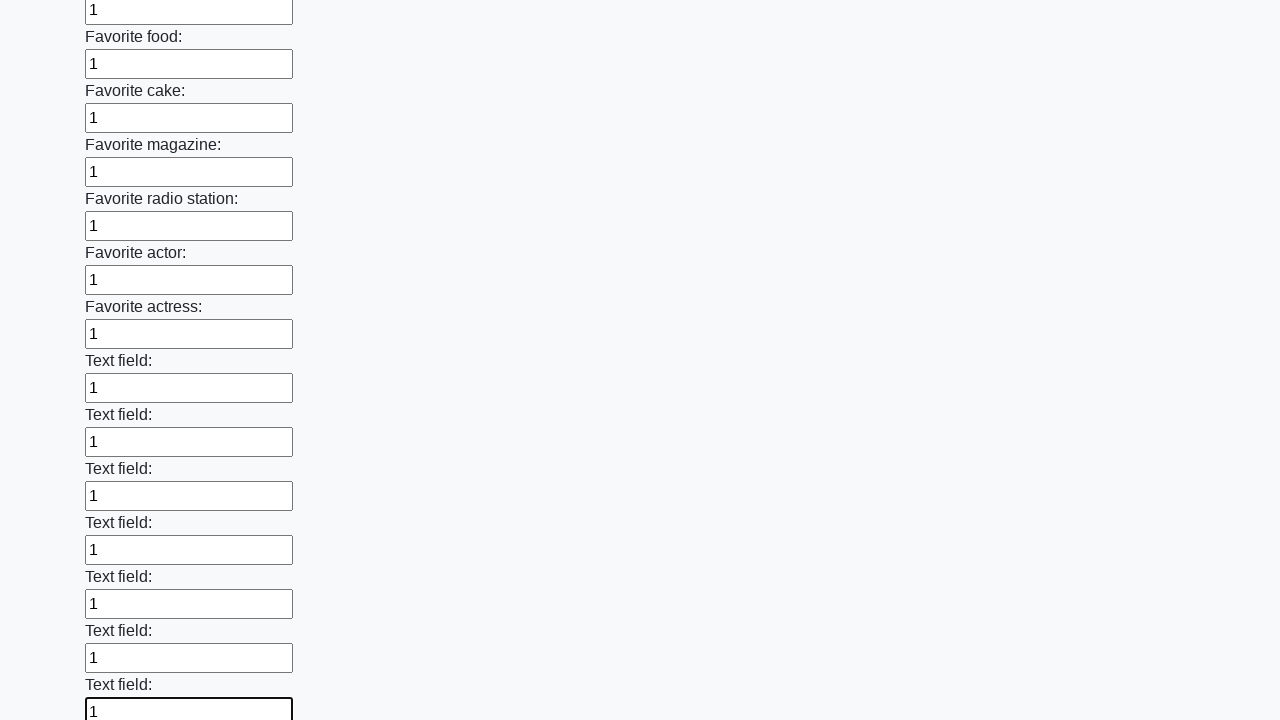

Filled text input field 34 of 100 with '1' on input[type="text"] >> nth=33
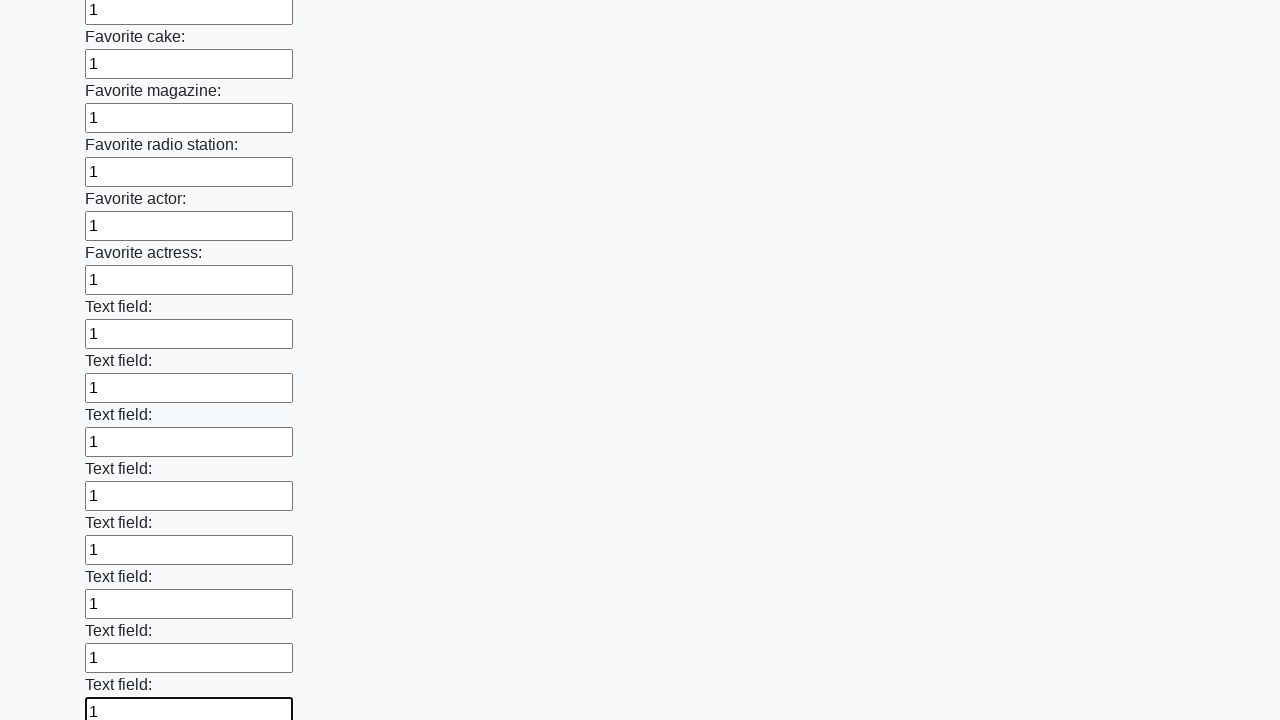

Filled text input field 35 of 100 with '1' on input[type="text"] >> nth=34
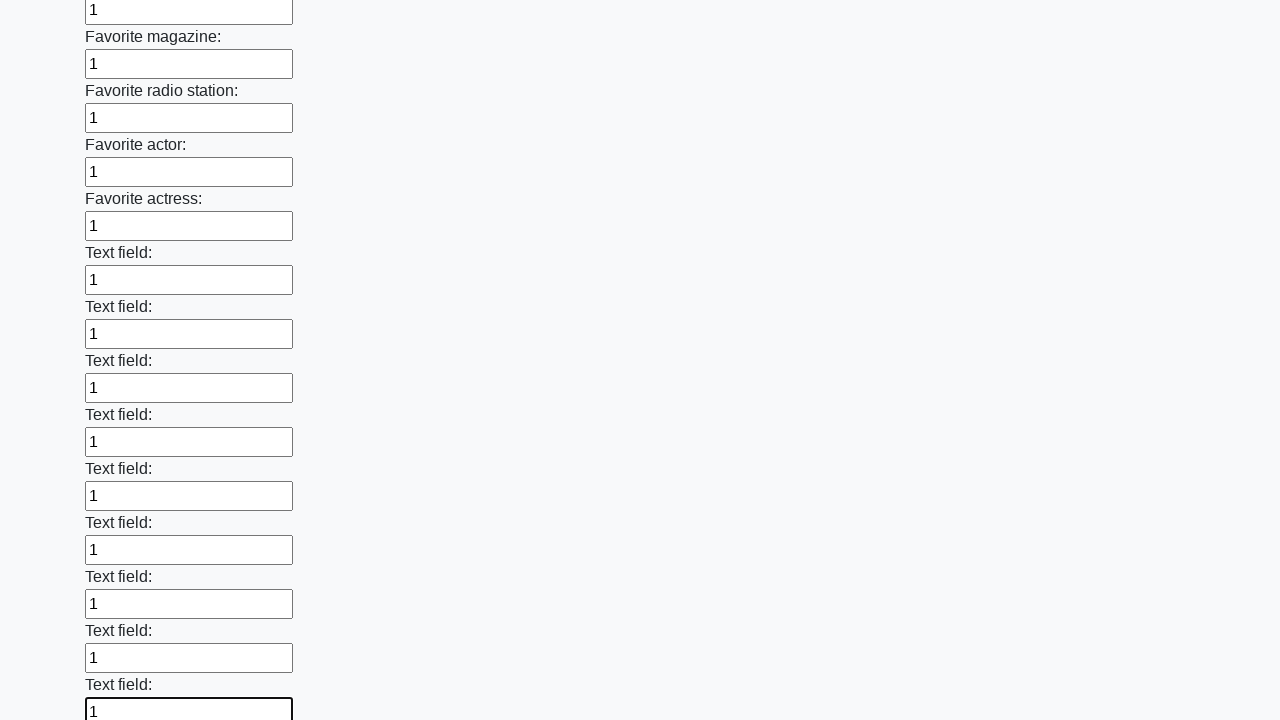

Filled text input field 36 of 100 with '1' on input[type="text"] >> nth=35
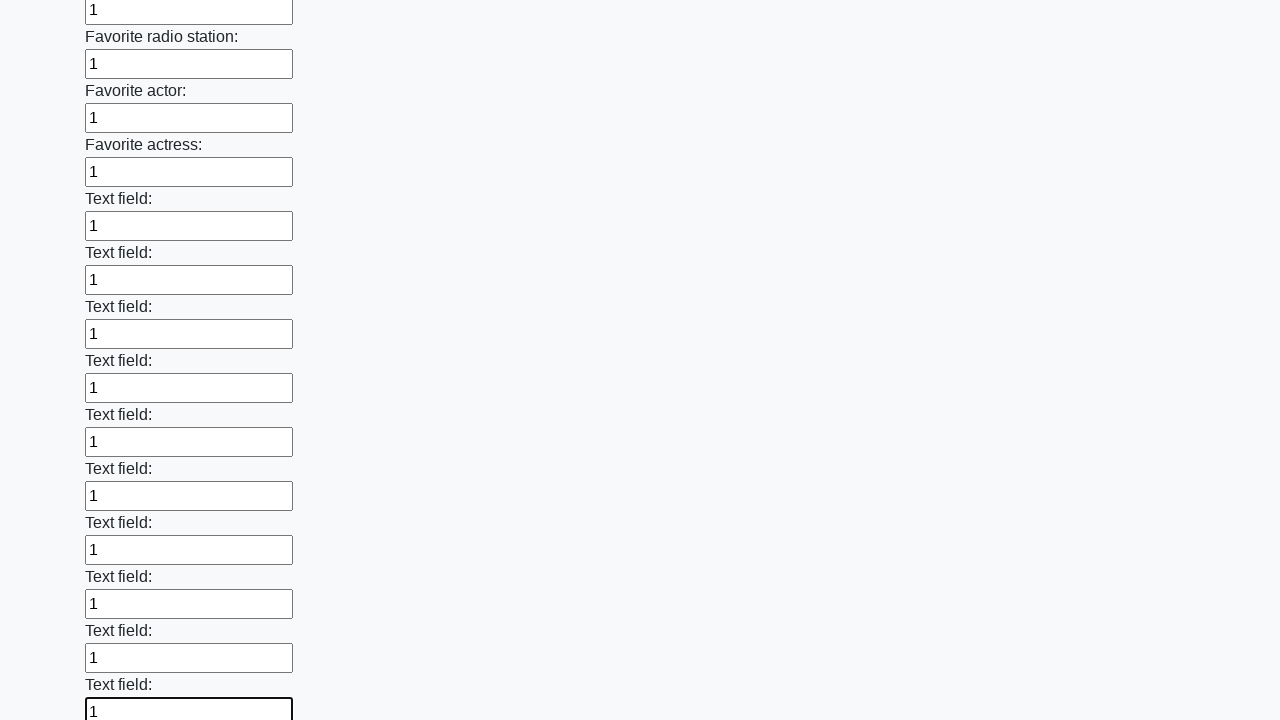

Filled text input field 37 of 100 with '1' on input[type="text"] >> nth=36
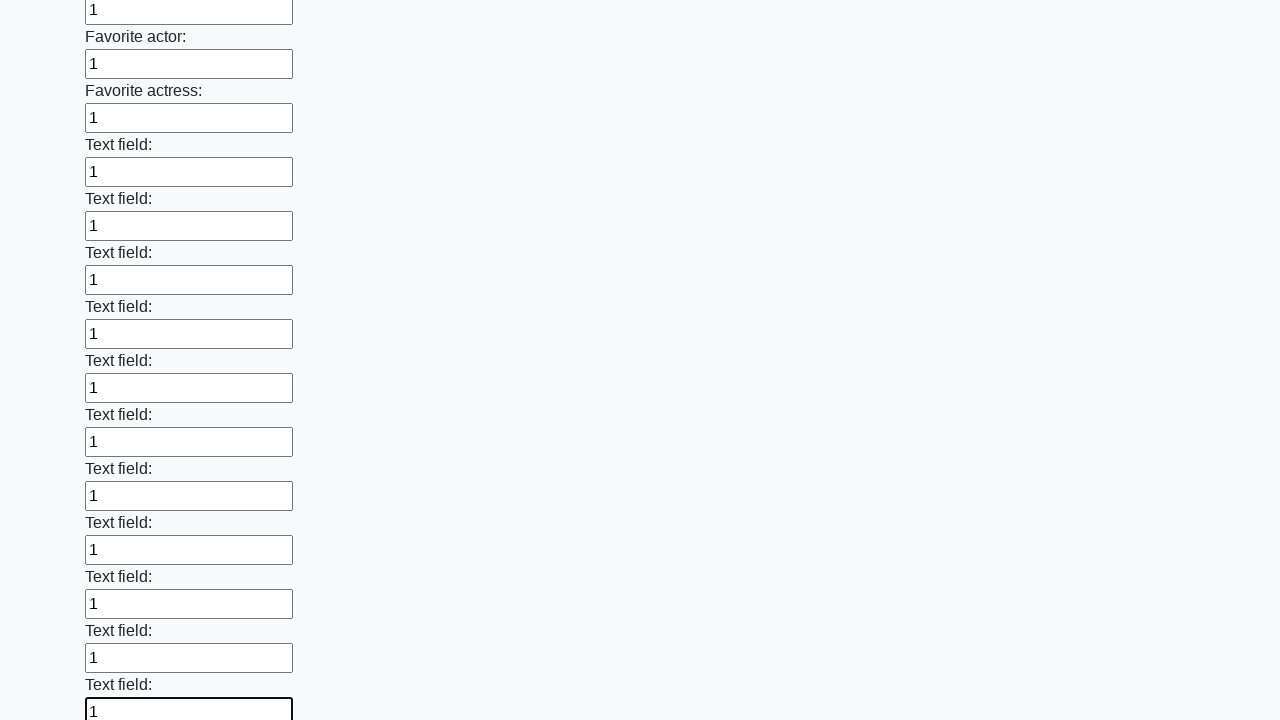

Filled text input field 38 of 100 with '1' on input[type="text"] >> nth=37
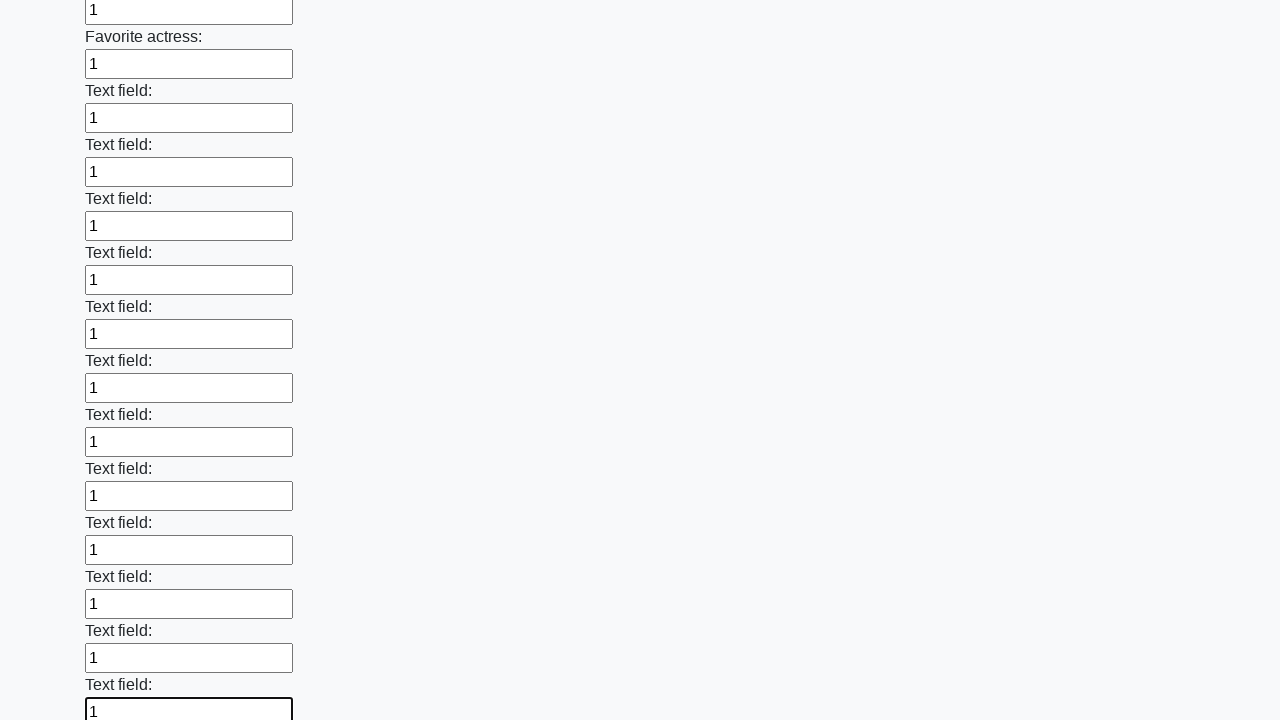

Filled text input field 39 of 100 with '1' on input[type="text"] >> nth=38
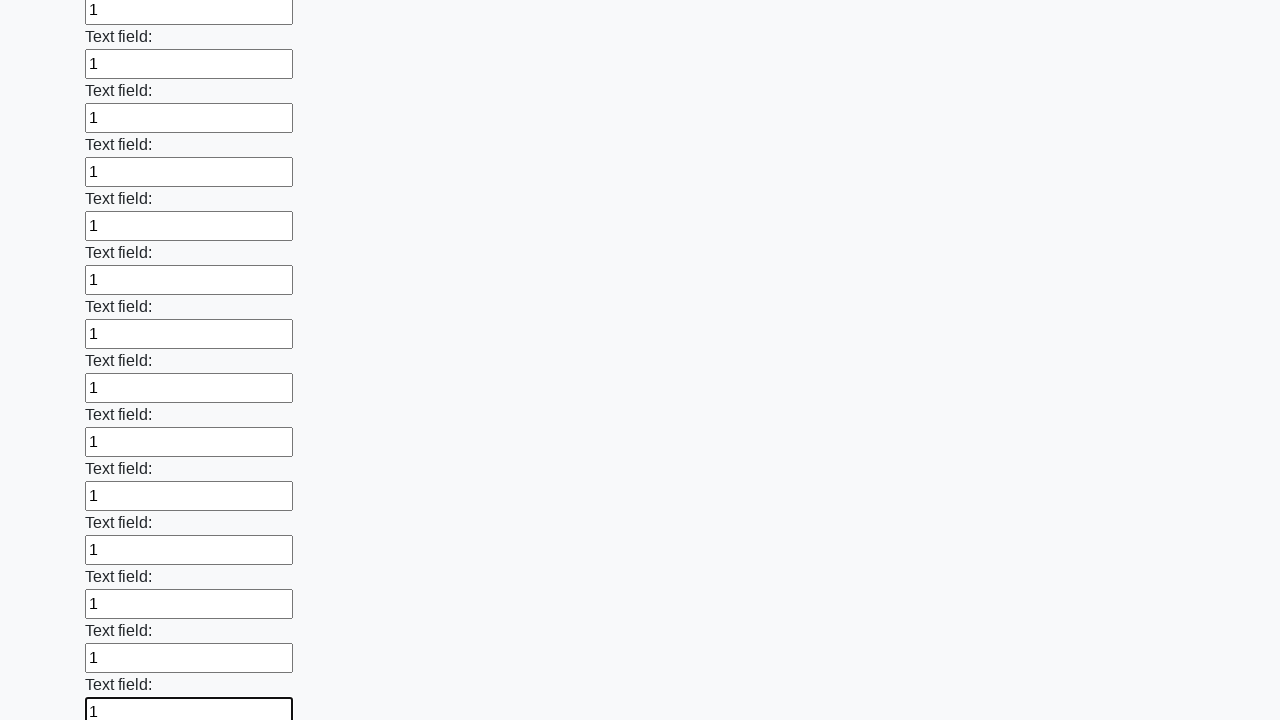

Filled text input field 40 of 100 with '1' on input[type="text"] >> nth=39
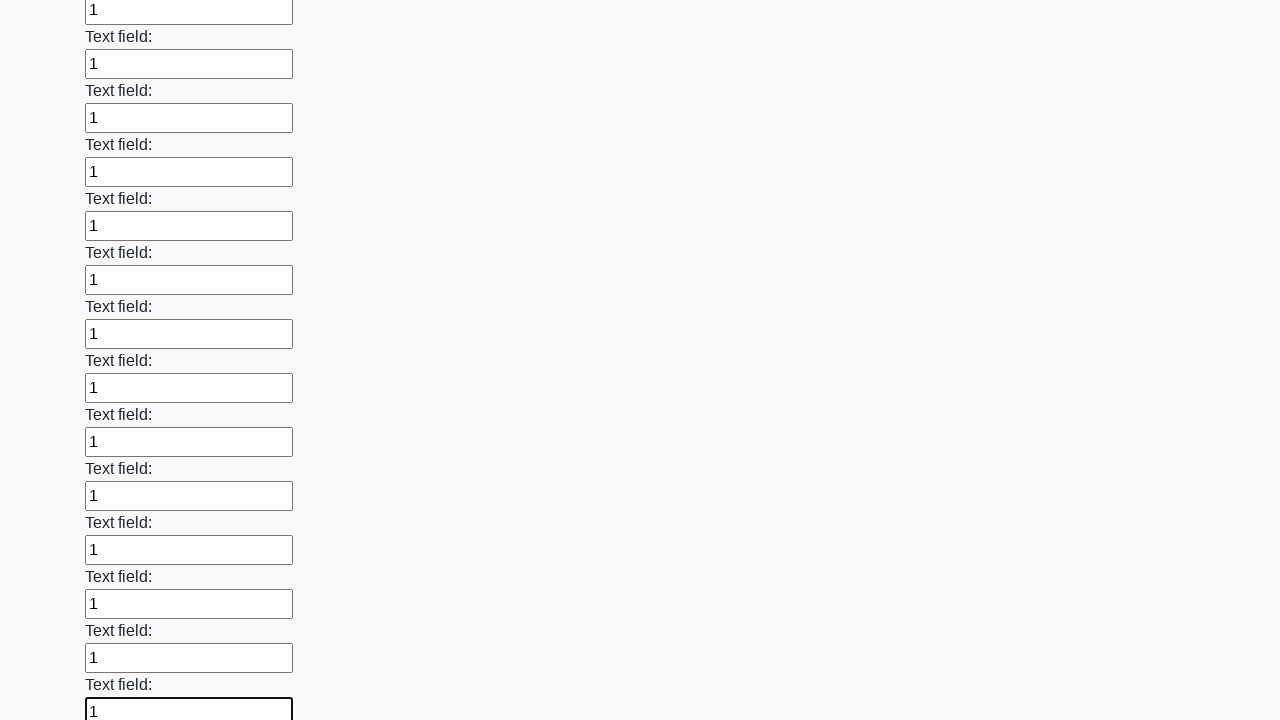

Filled text input field 41 of 100 with '1' on input[type="text"] >> nth=40
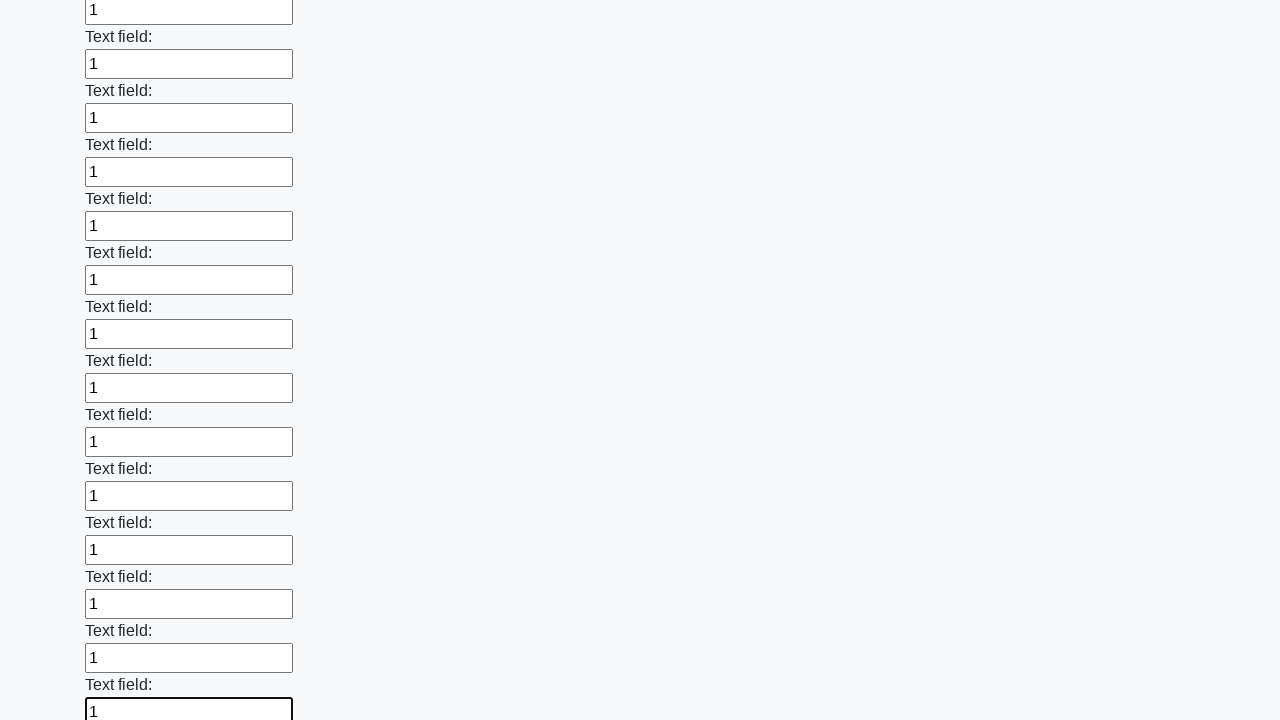

Filled text input field 42 of 100 with '1' on input[type="text"] >> nth=41
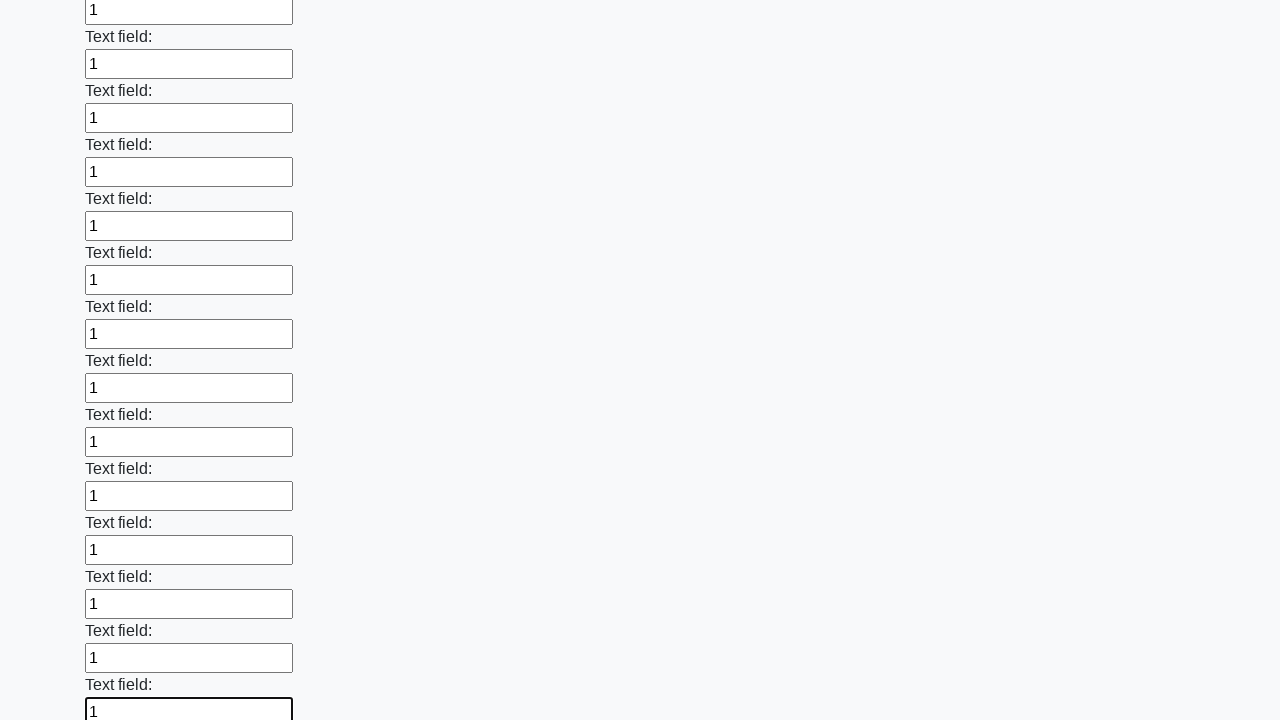

Filled text input field 43 of 100 with '1' on input[type="text"] >> nth=42
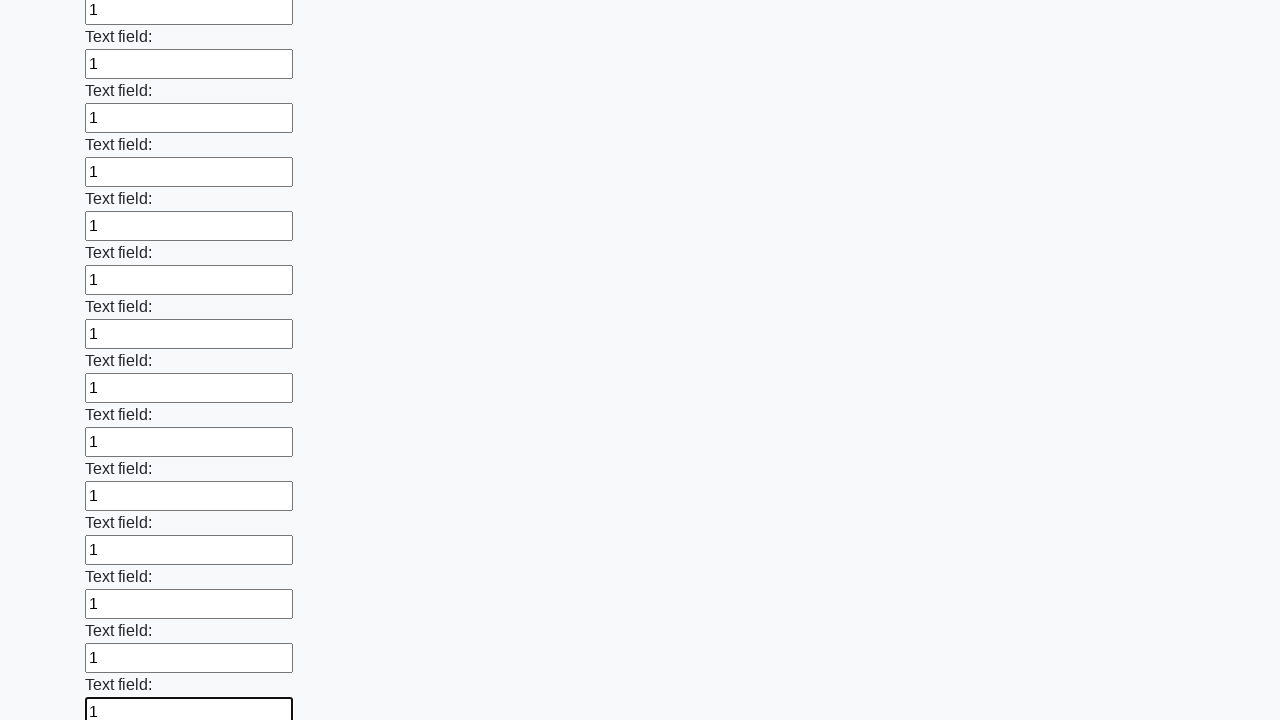

Filled text input field 44 of 100 with '1' on input[type="text"] >> nth=43
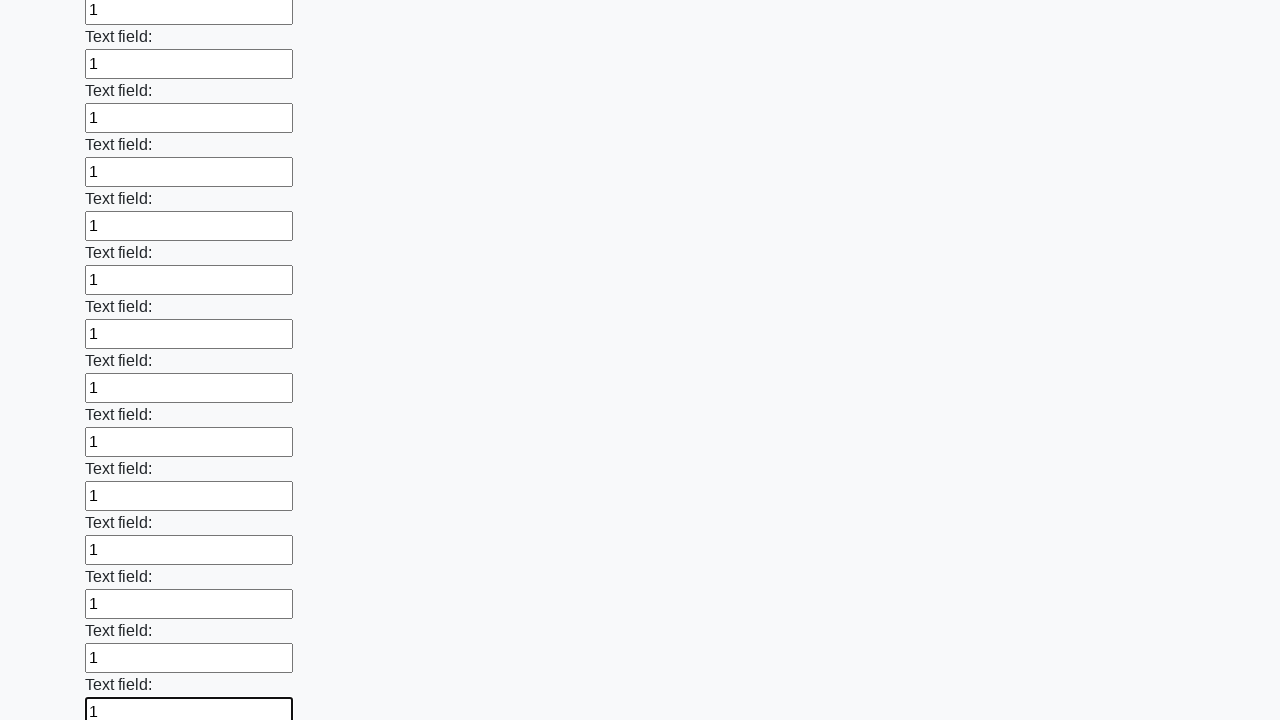

Filled text input field 45 of 100 with '1' on input[type="text"] >> nth=44
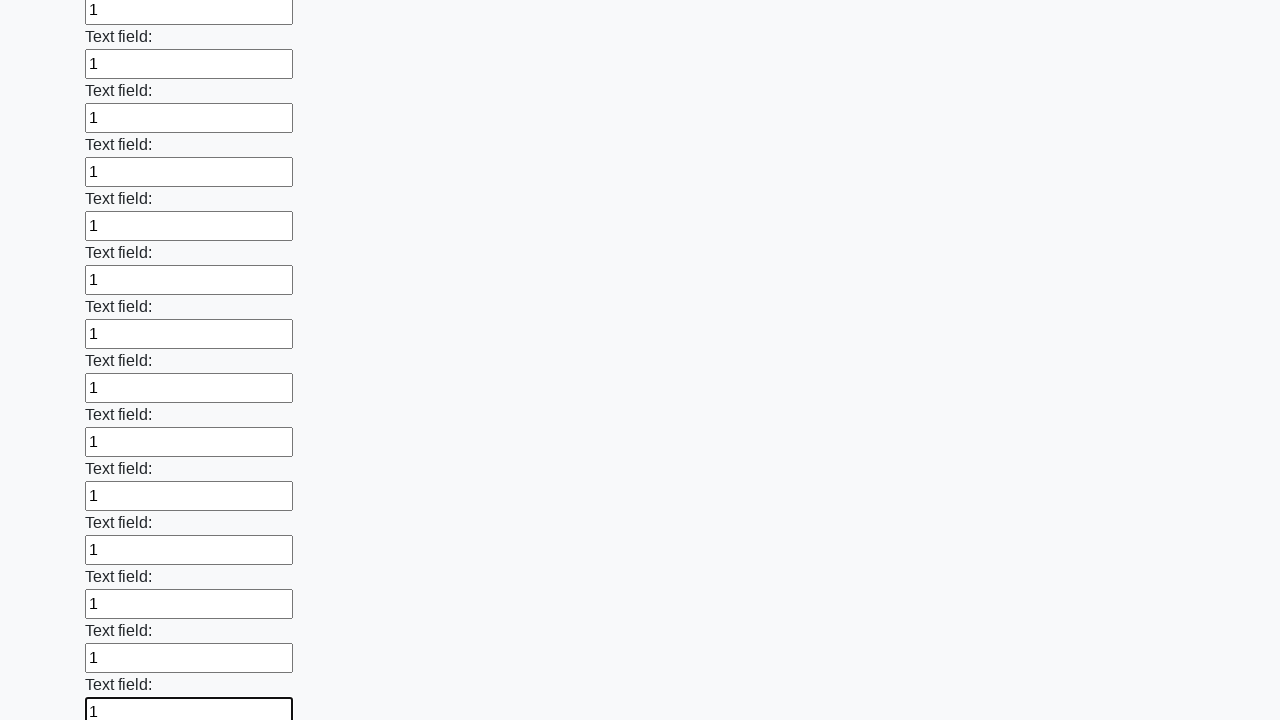

Filled text input field 46 of 100 with '1' on input[type="text"] >> nth=45
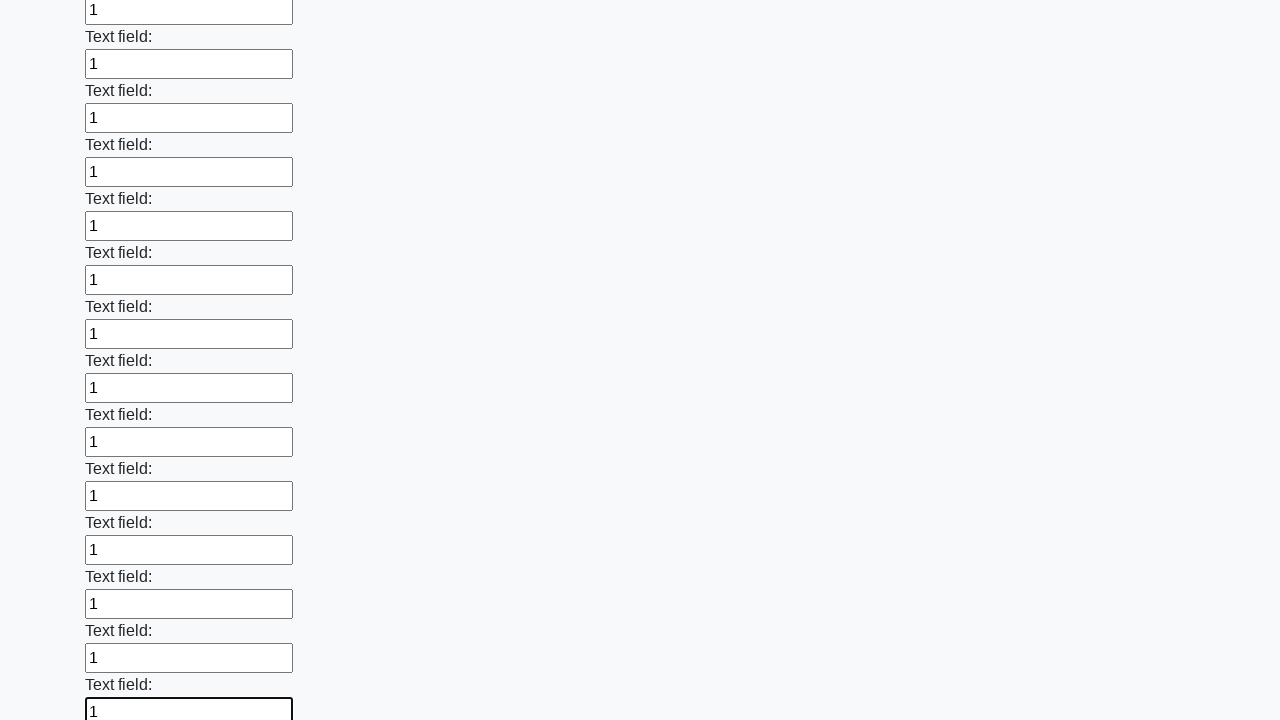

Filled text input field 47 of 100 with '1' on input[type="text"] >> nth=46
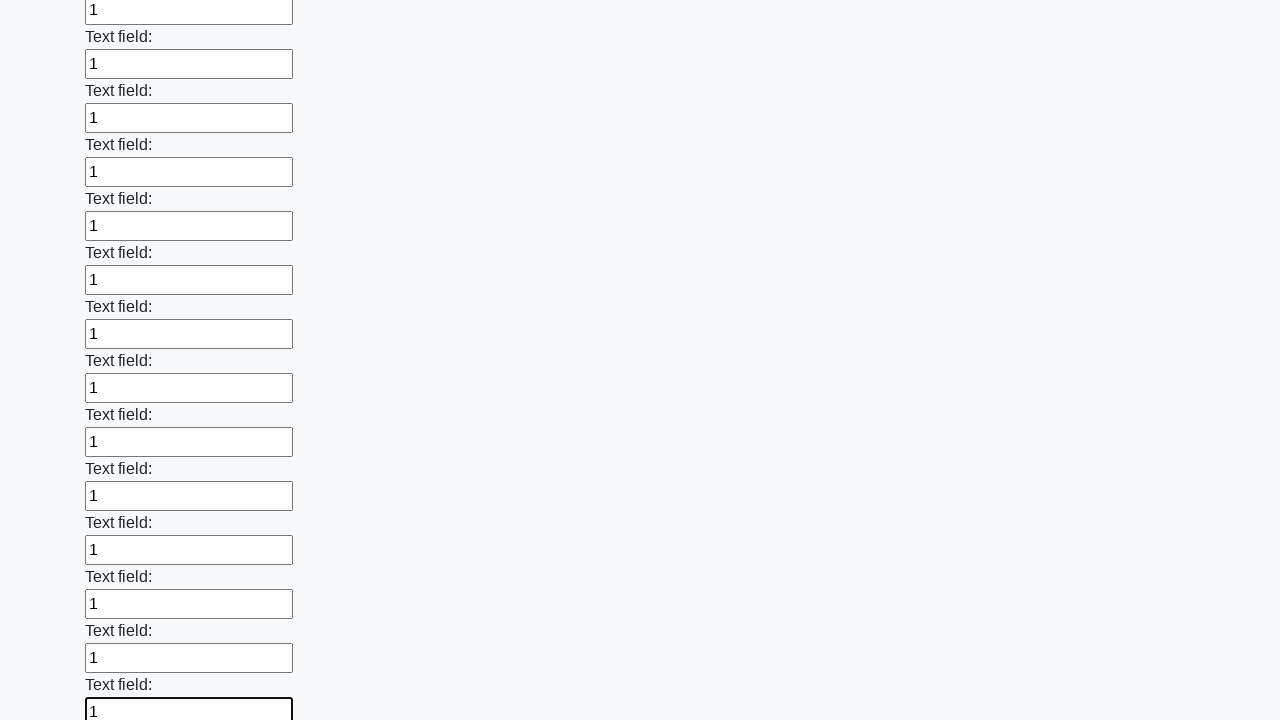

Filled text input field 48 of 100 with '1' on input[type="text"] >> nth=47
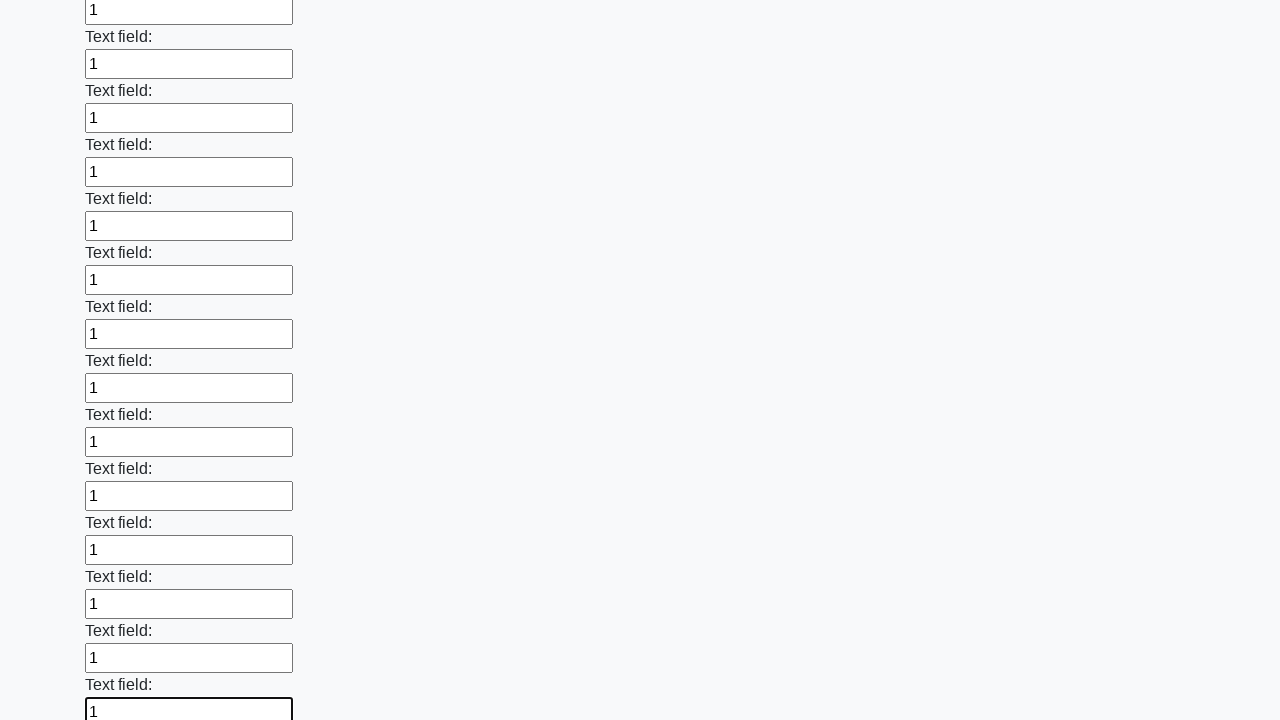

Filled text input field 49 of 100 with '1' on input[type="text"] >> nth=48
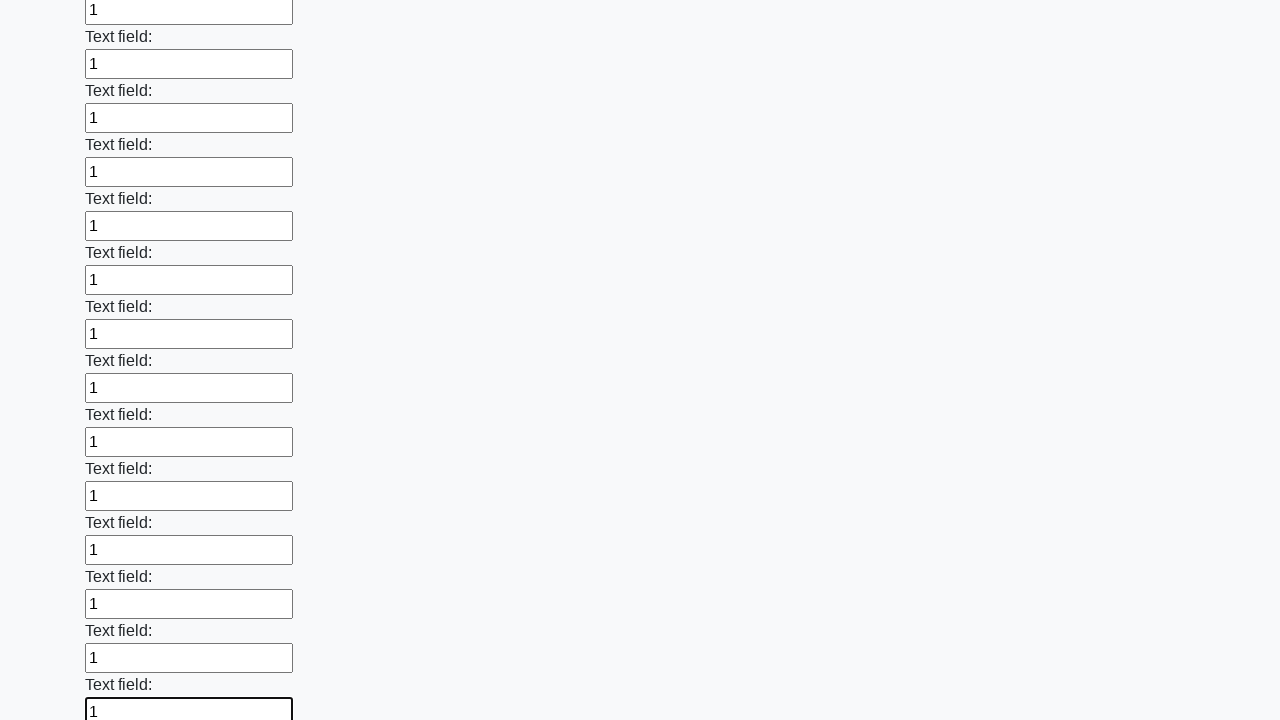

Filled text input field 50 of 100 with '1' on input[type="text"] >> nth=49
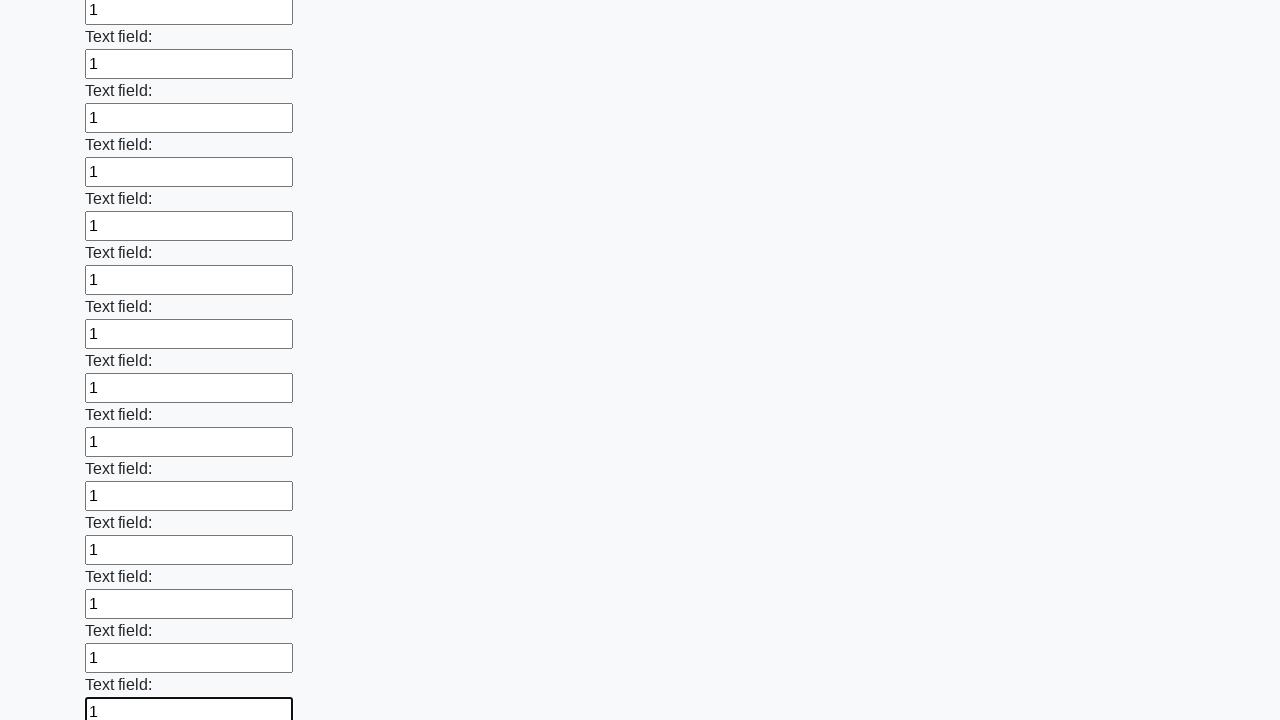

Filled text input field 51 of 100 with '1' on input[type="text"] >> nth=50
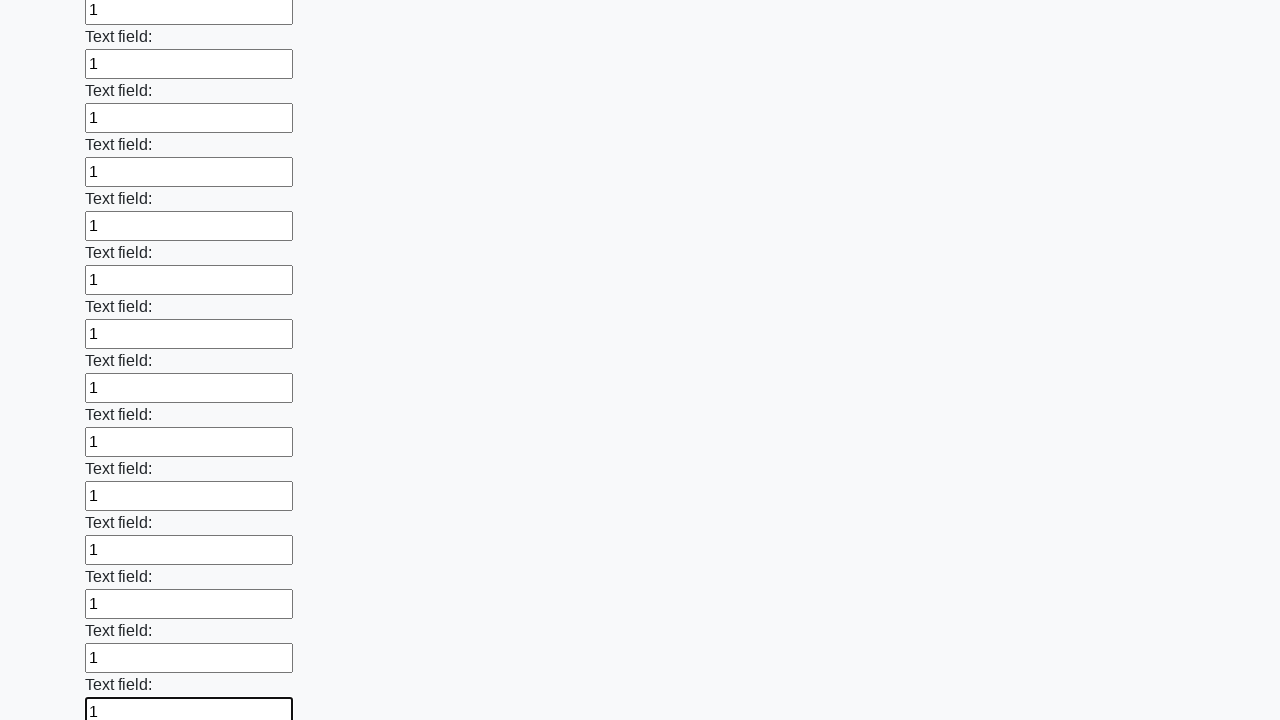

Filled text input field 52 of 100 with '1' on input[type="text"] >> nth=51
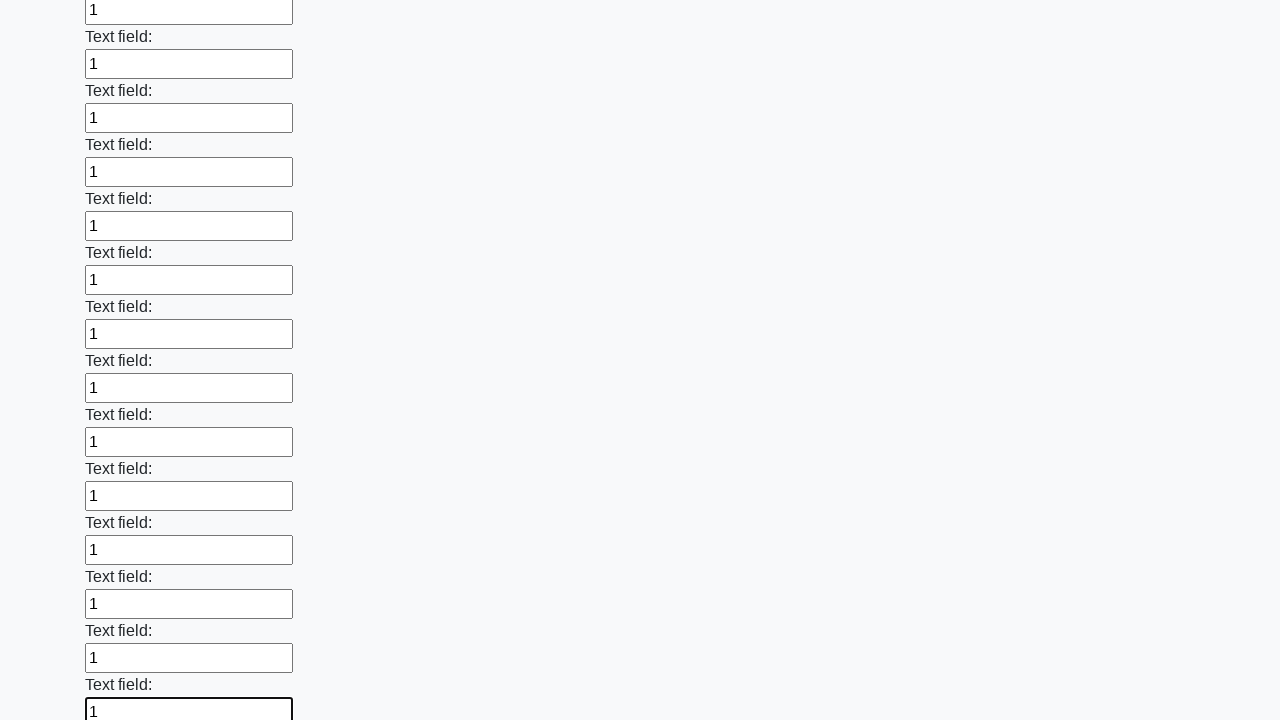

Filled text input field 53 of 100 with '1' on input[type="text"] >> nth=52
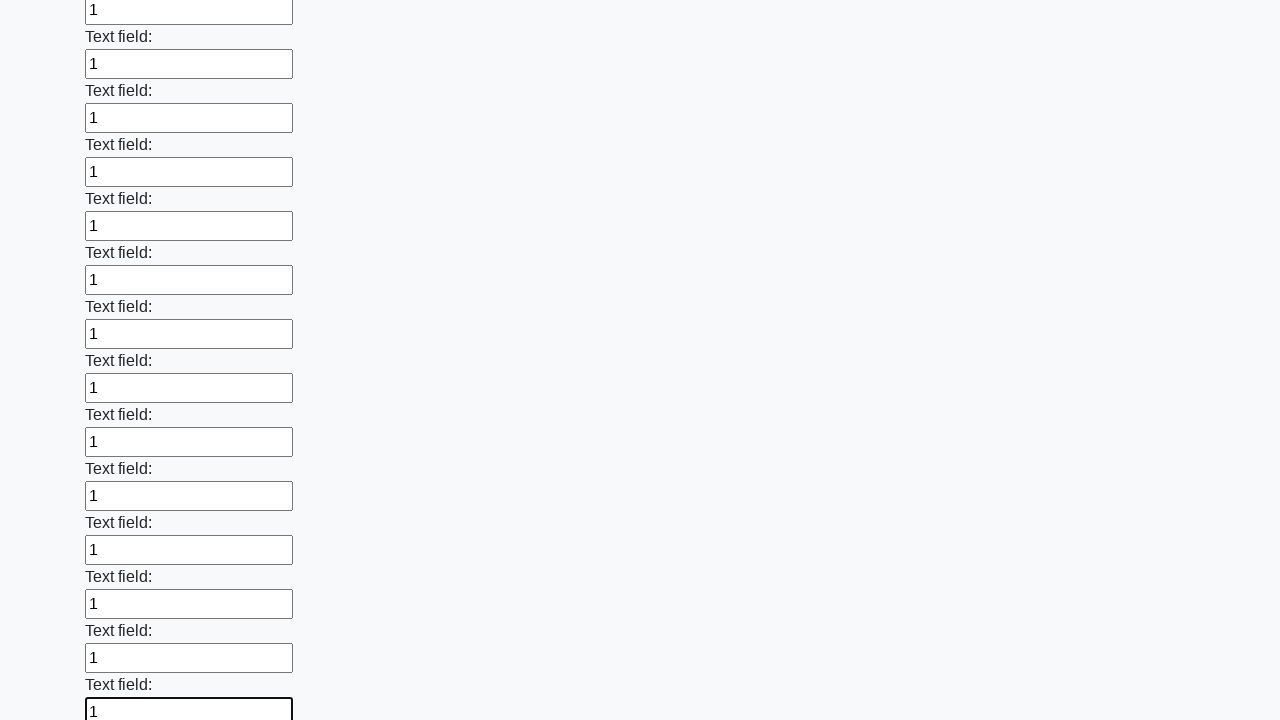

Filled text input field 54 of 100 with '1' on input[type="text"] >> nth=53
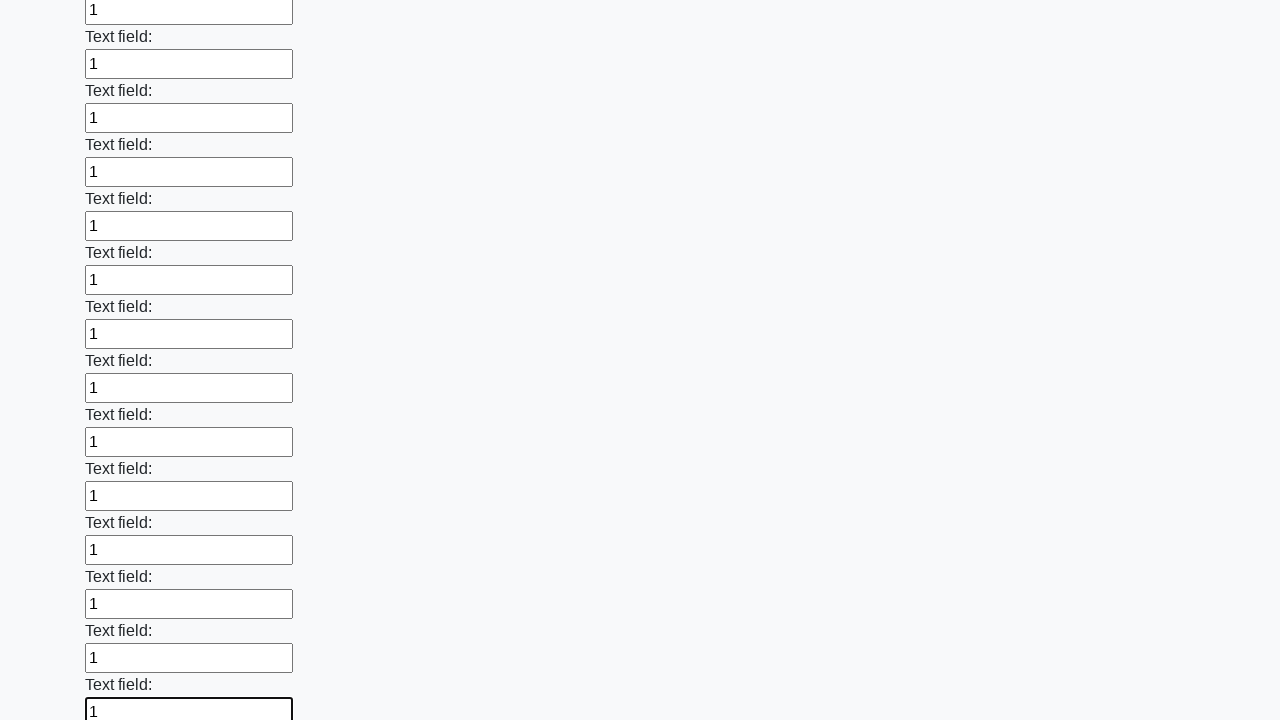

Filled text input field 55 of 100 with '1' on input[type="text"] >> nth=54
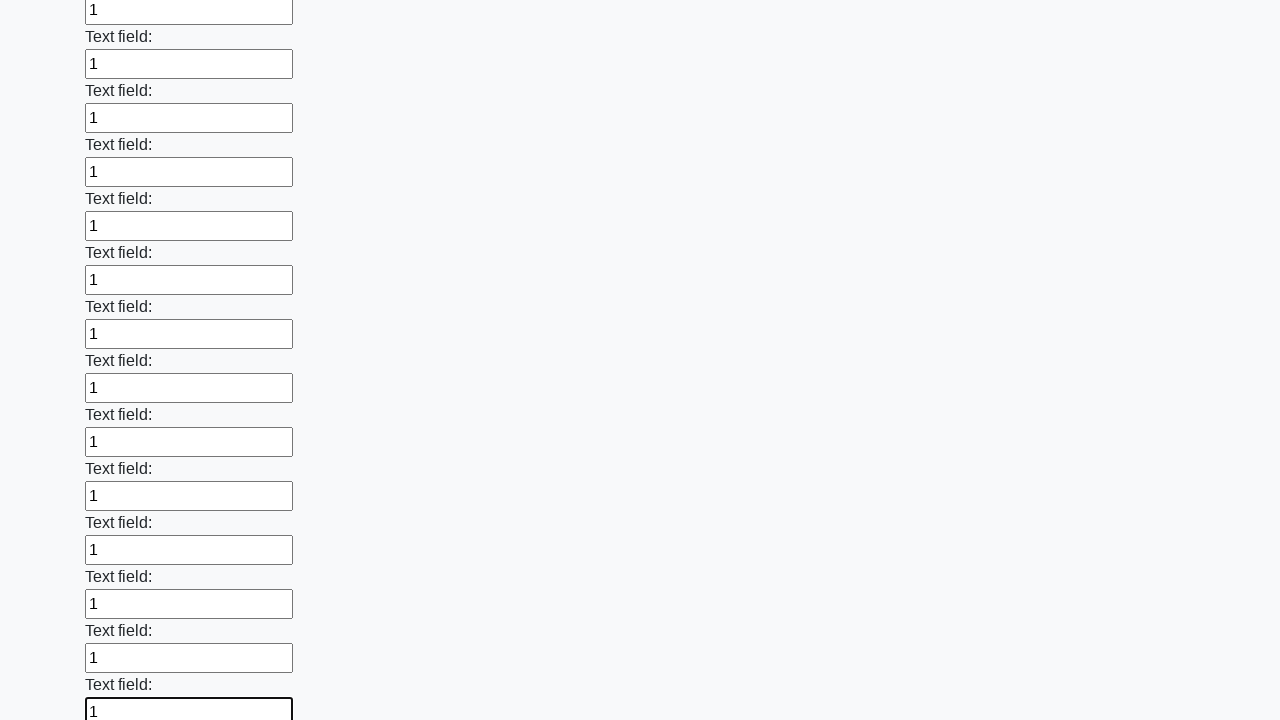

Filled text input field 56 of 100 with '1' on input[type="text"] >> nth=55
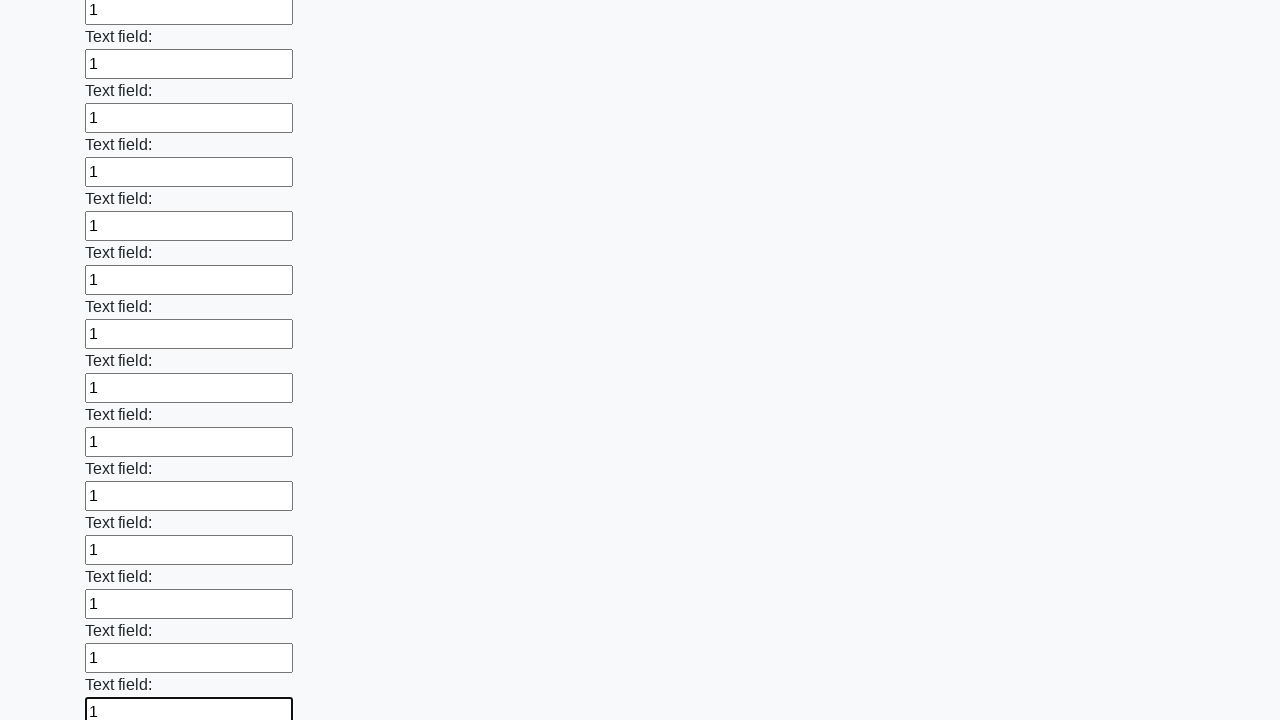

Filled text input field 57 of 100 with '1' on input[type="text"] >> nth=56
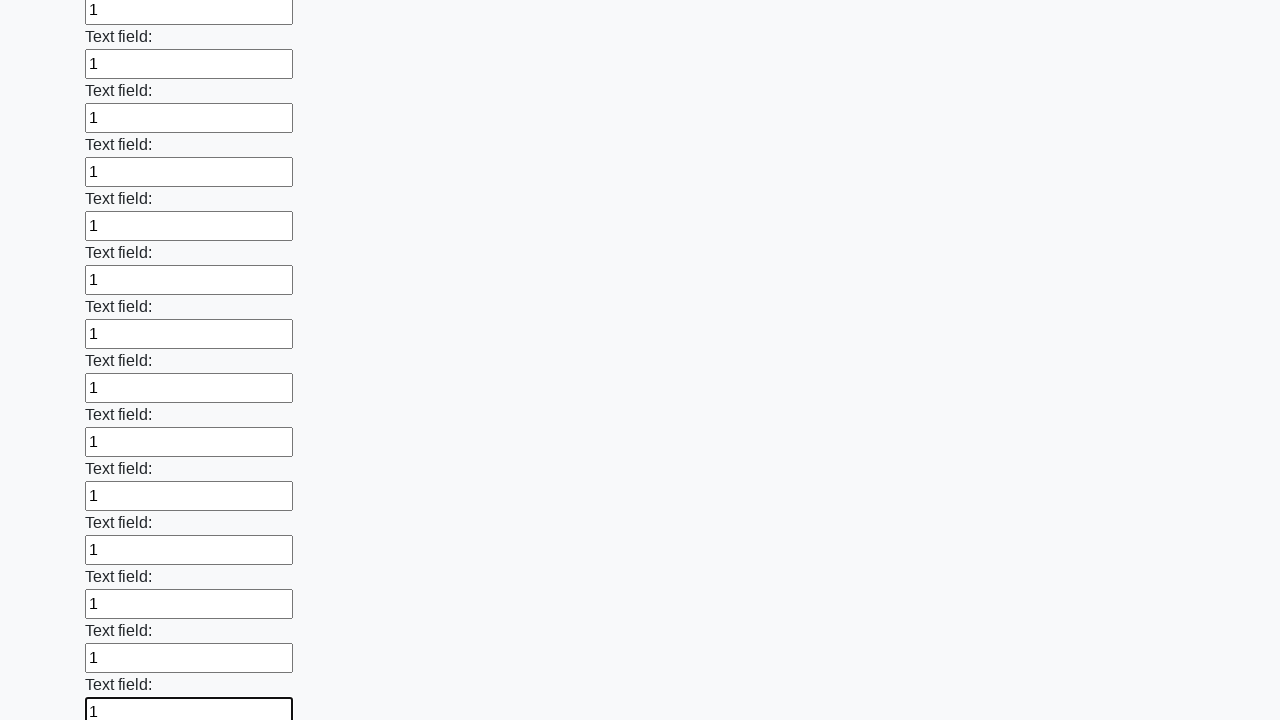

Filled text input field 58 of 100 with '1' on input[type="text"] >> nth=57
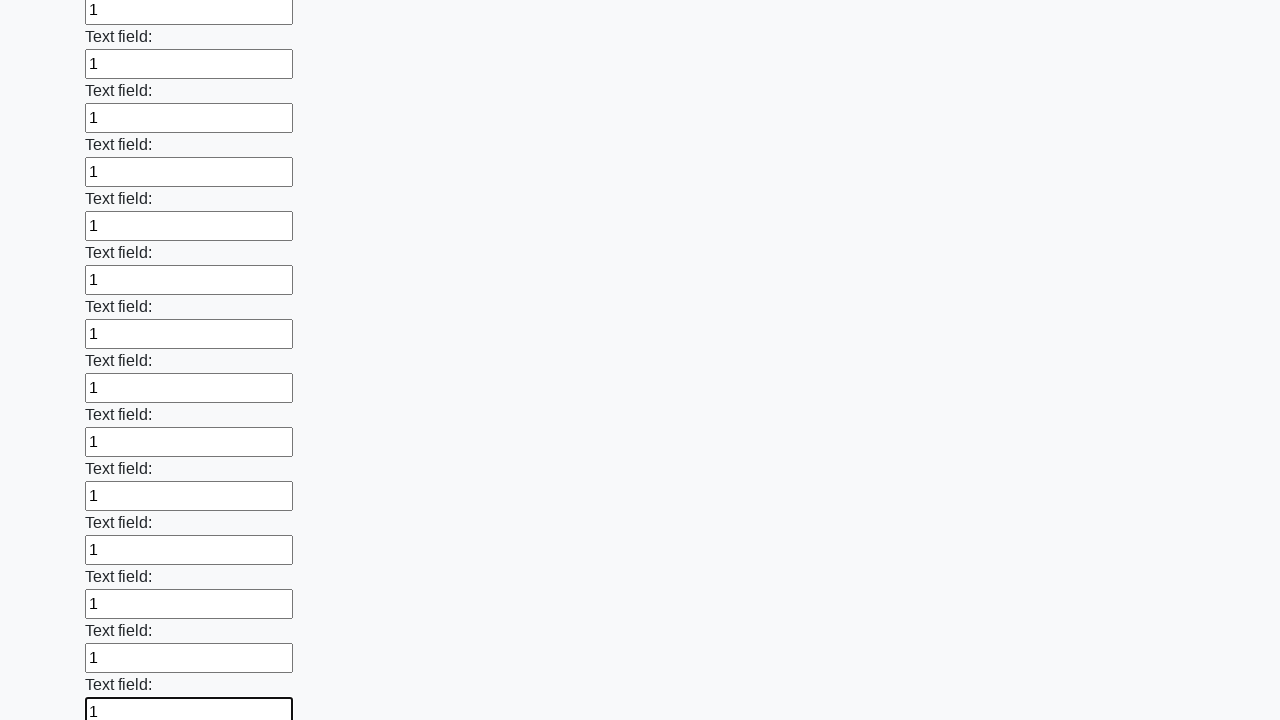

Filled text input field 59 of 100 with '1' on input[type="text"] >> nth=58
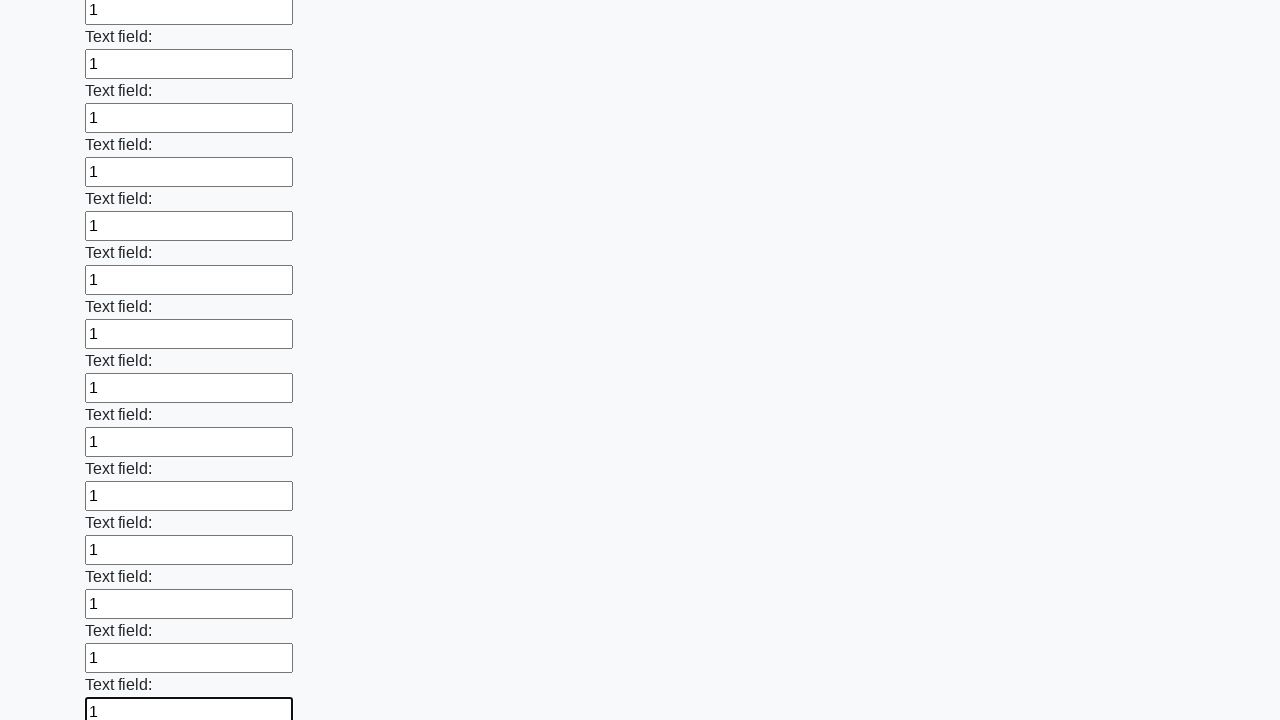

Filled text input field 60 of 100 with '1' on input[type="text"] >> nth=59
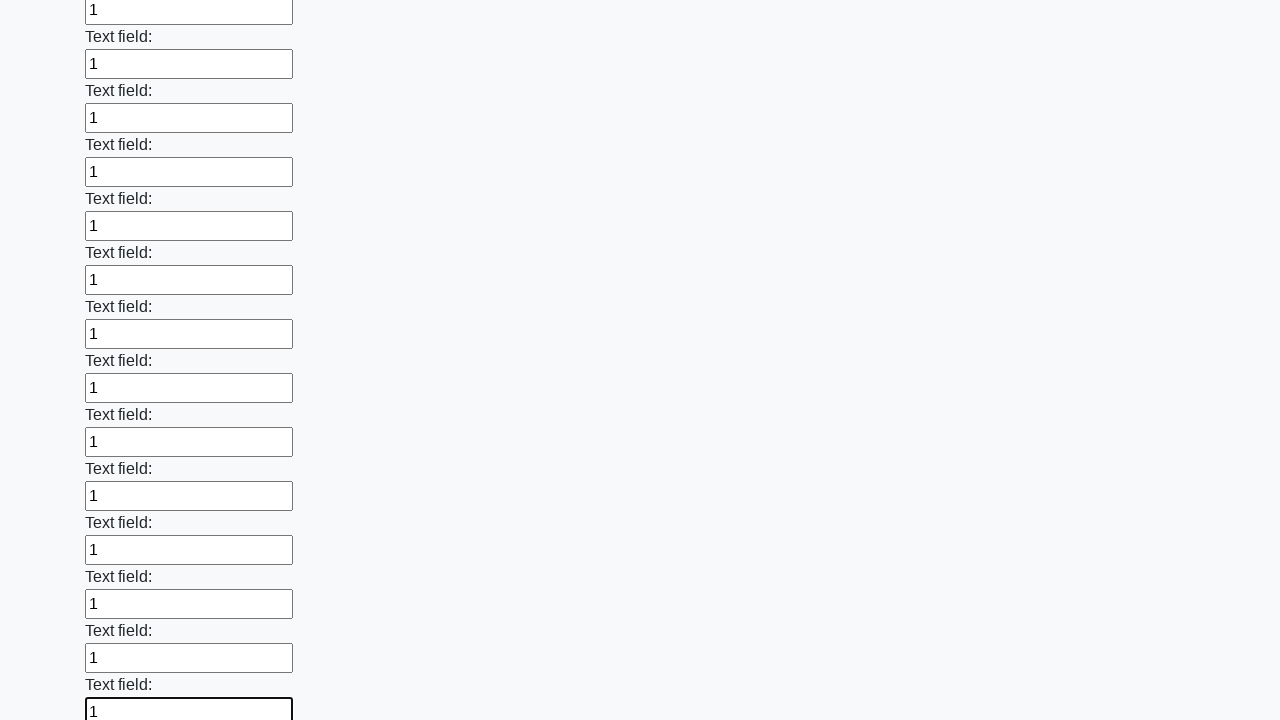

Filled text input field 61 of 100 with '1' on input[type="text"] >> nth=60
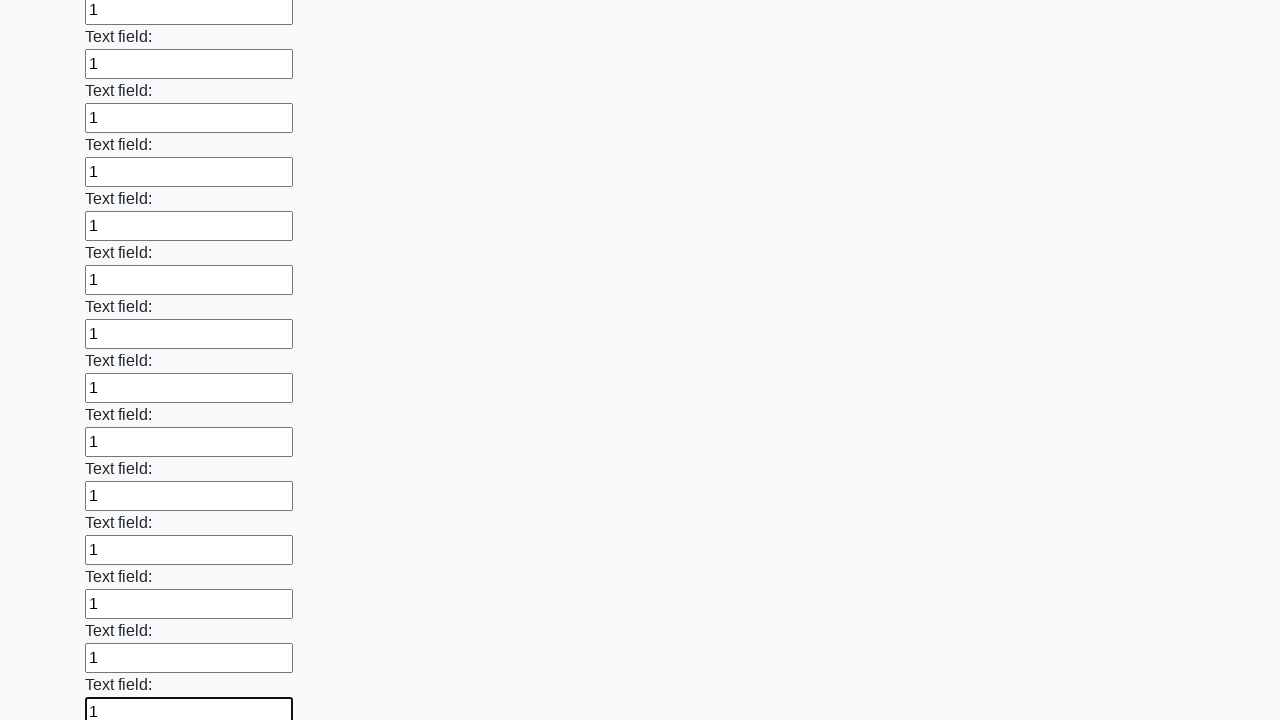

Filled text input field 62 of 100 with '1' on input[type="text"] >> nth=61
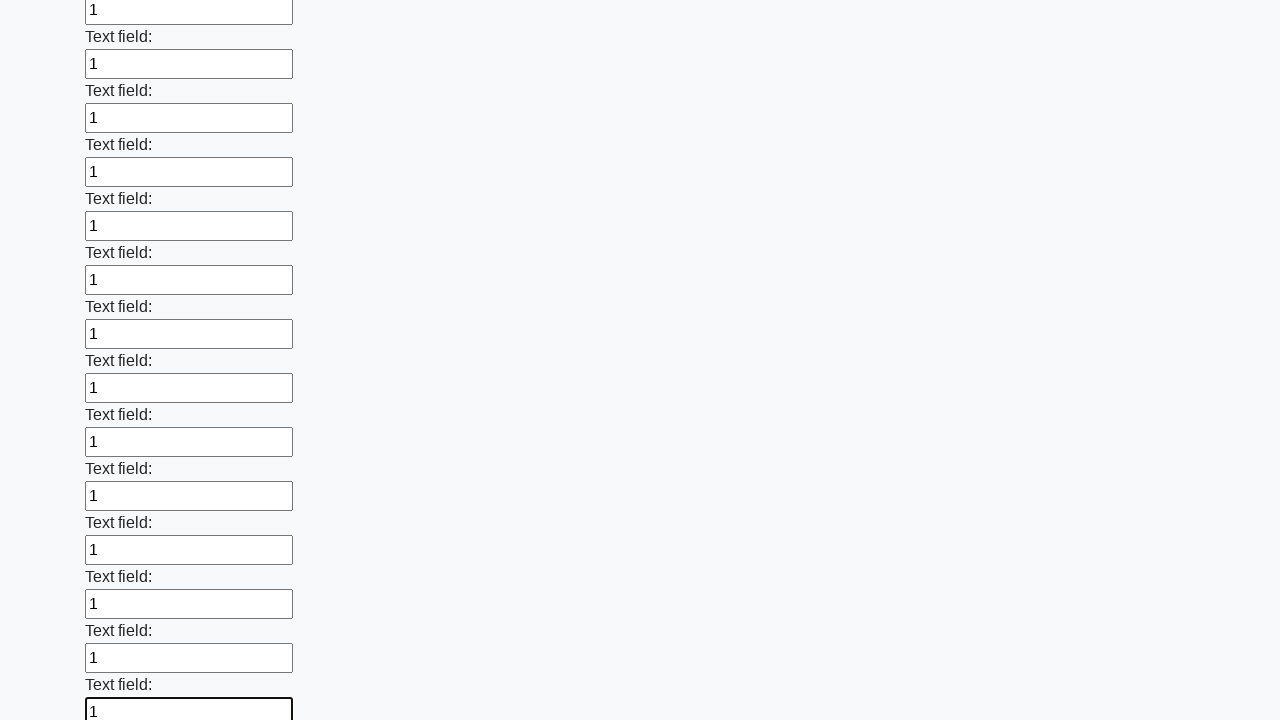

Filled text input field 63 of 100 with '1' on input[type="text"] >> nth=62
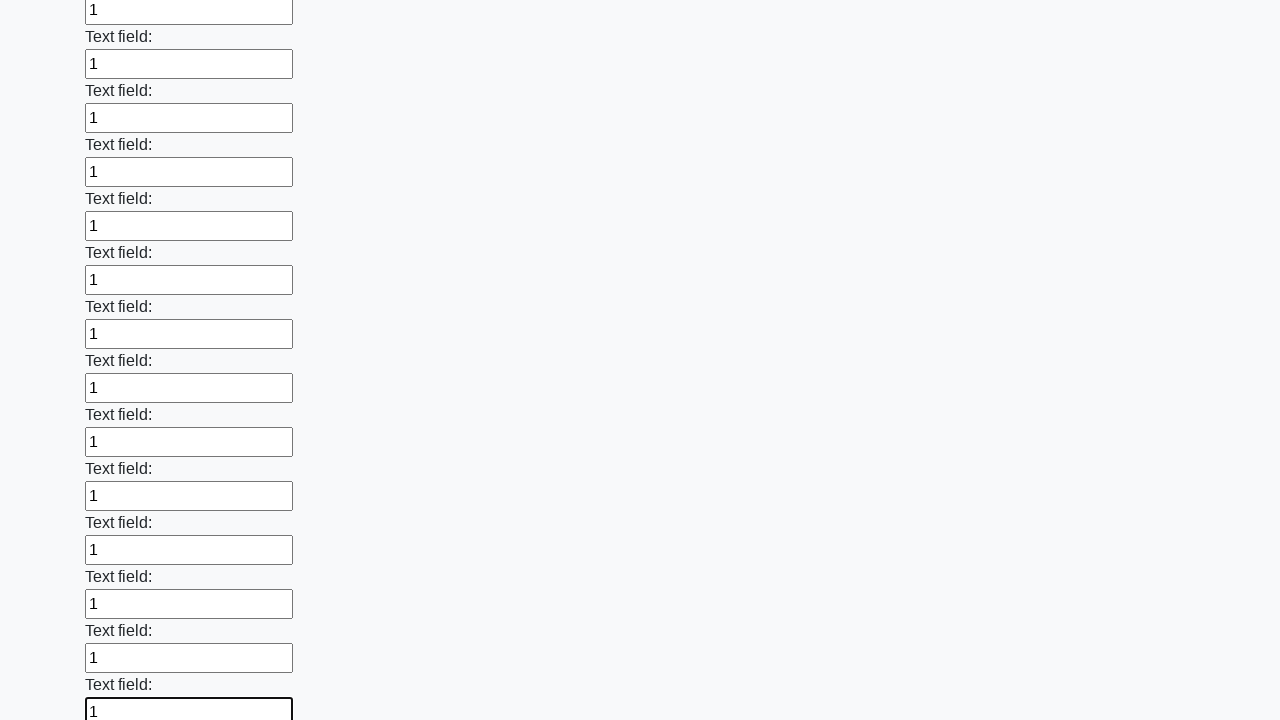

Filled text input field 64 of 100 with '1' on input[type="text"] >> nth=63
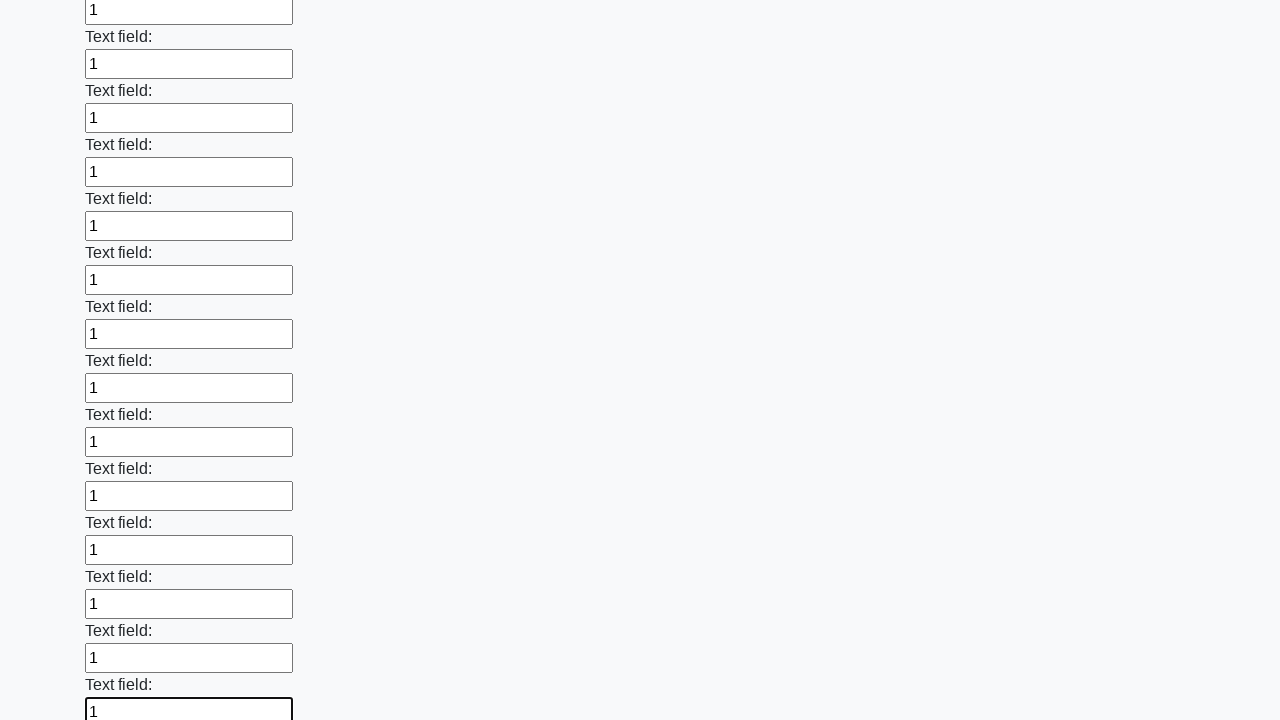

Filled text input field 65 of 100 with '1' on input[type="text"] >> nth=64
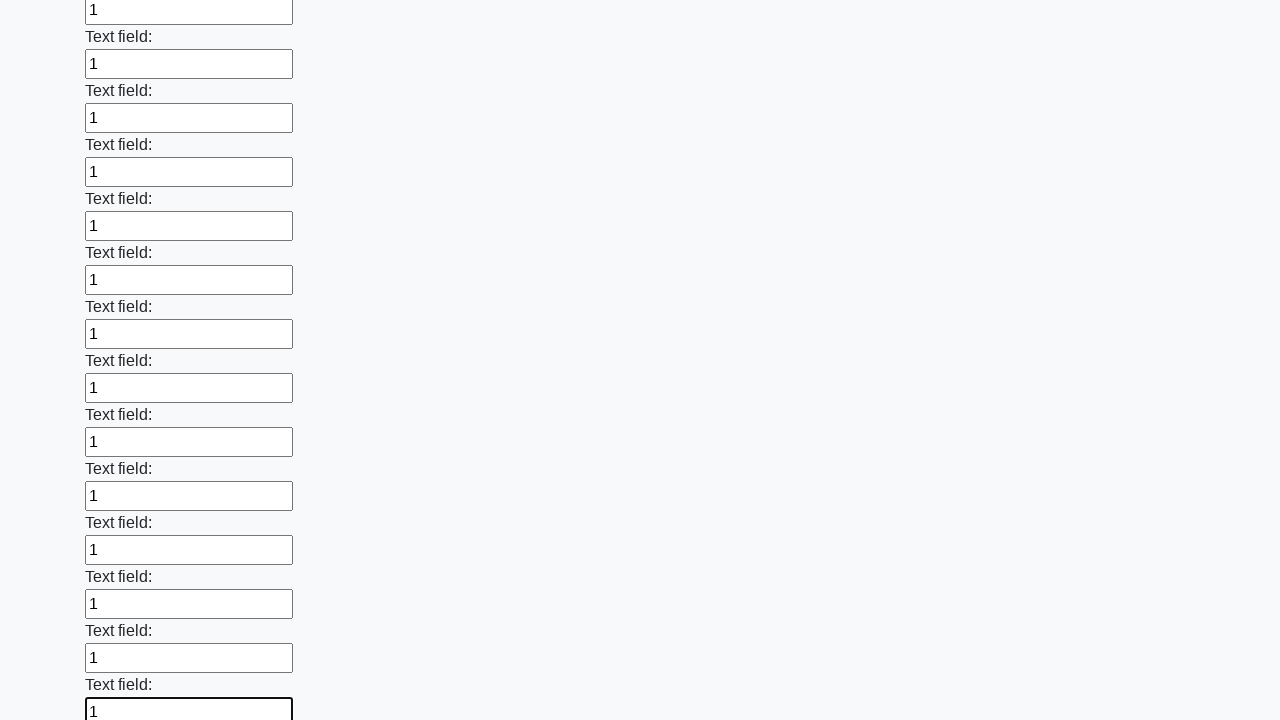

Filled text input field 66 of 100 with '1' on input[type="text"] >> nth=65
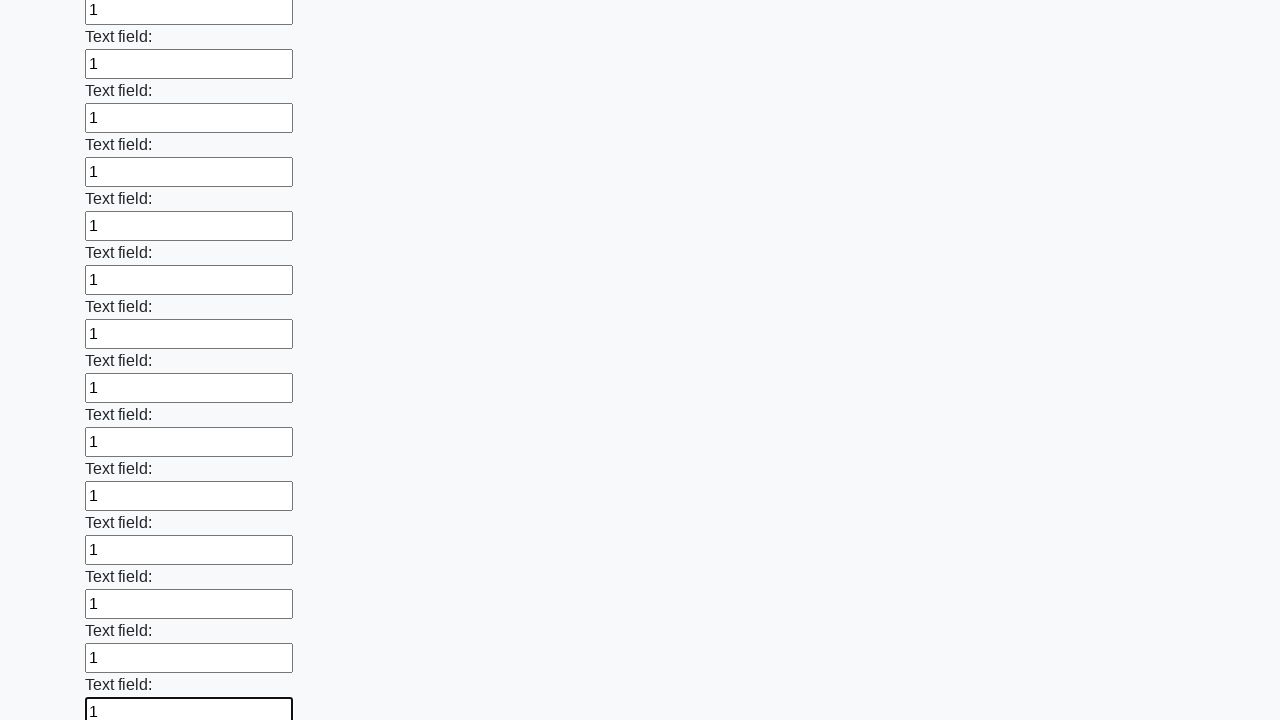

Filled text input field 67 of 100 with '1' on input[type="text"] >> nth=66
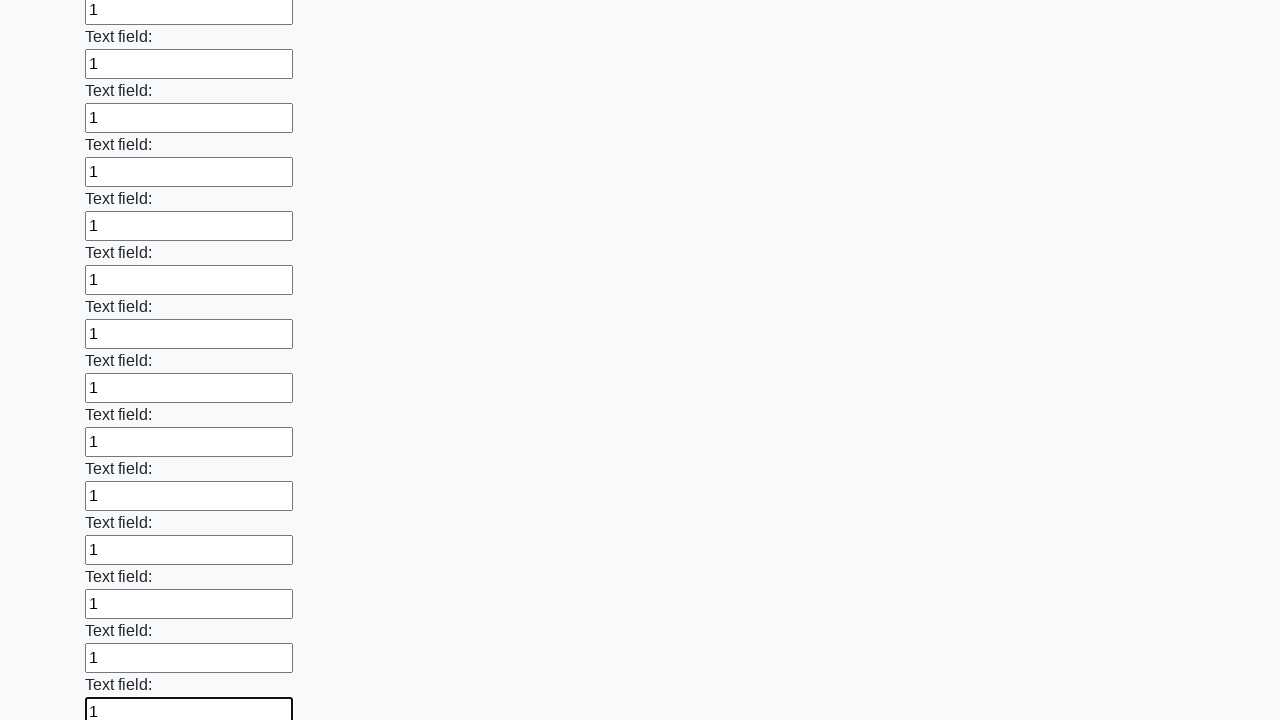

Filled text input field 68 of 100 with '1' on input[type="text"] >> nth=67
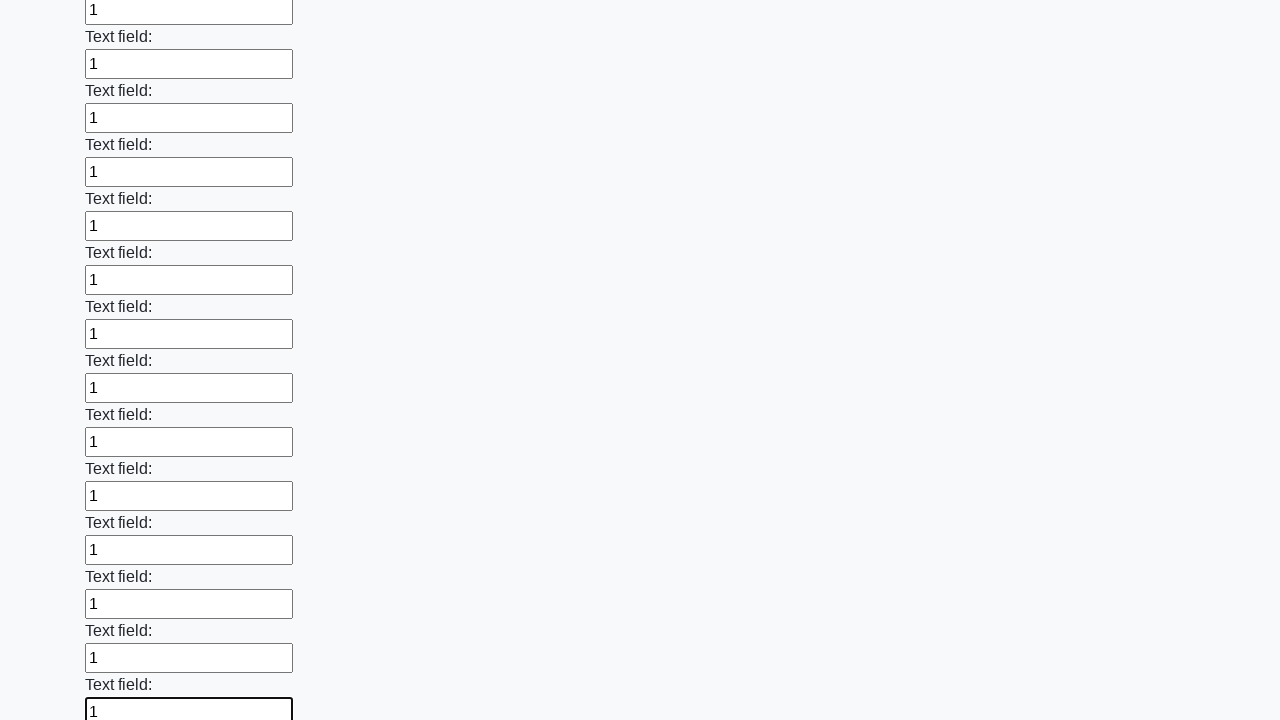

Filled text input field 69 of 100 with '1' on input[type="text"] >> nth=68
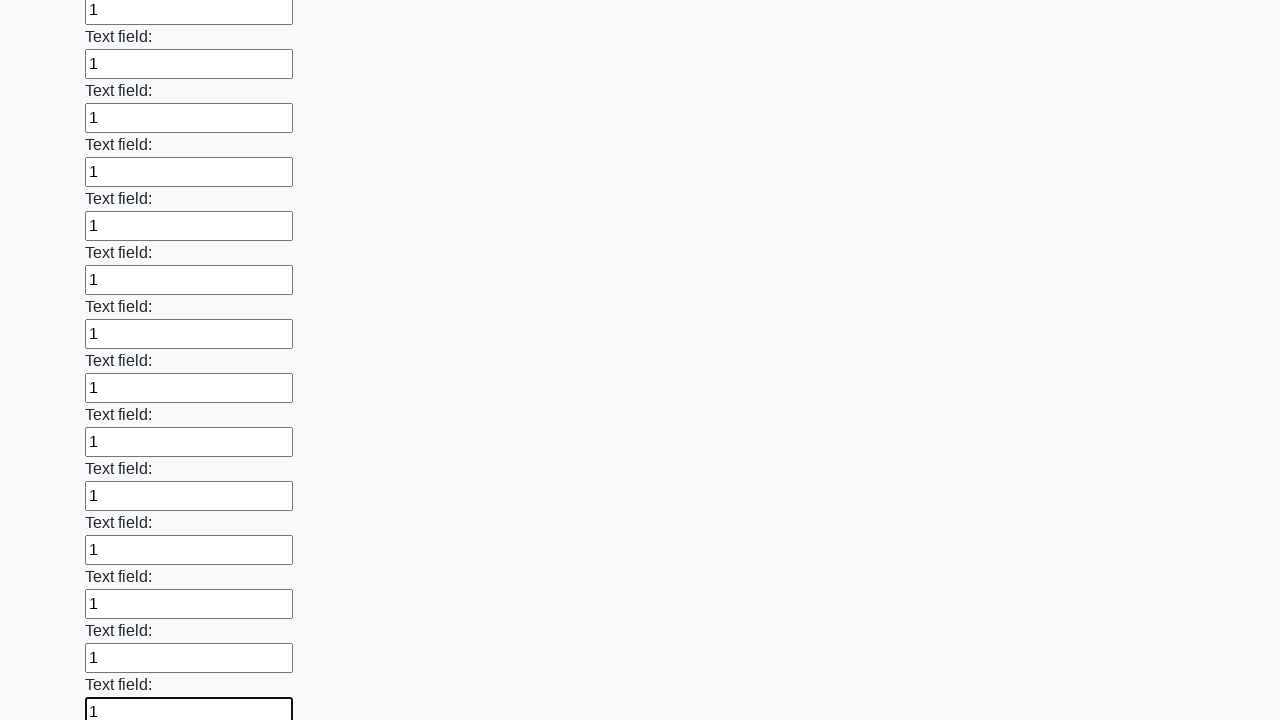

Filled text input field 70 of 100 with '1' on input[type="text"] >> nth=69
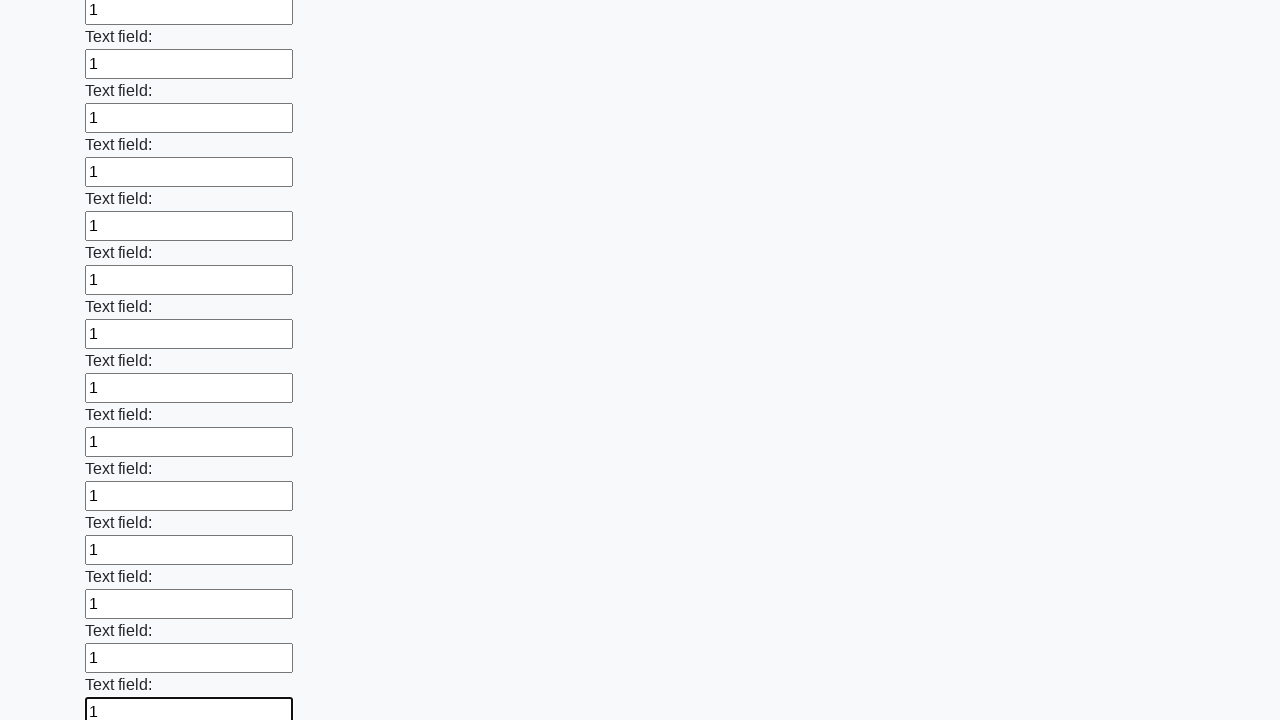

Filled text input field 71 of 100 with '1' on input[type="text"] >> nth=70
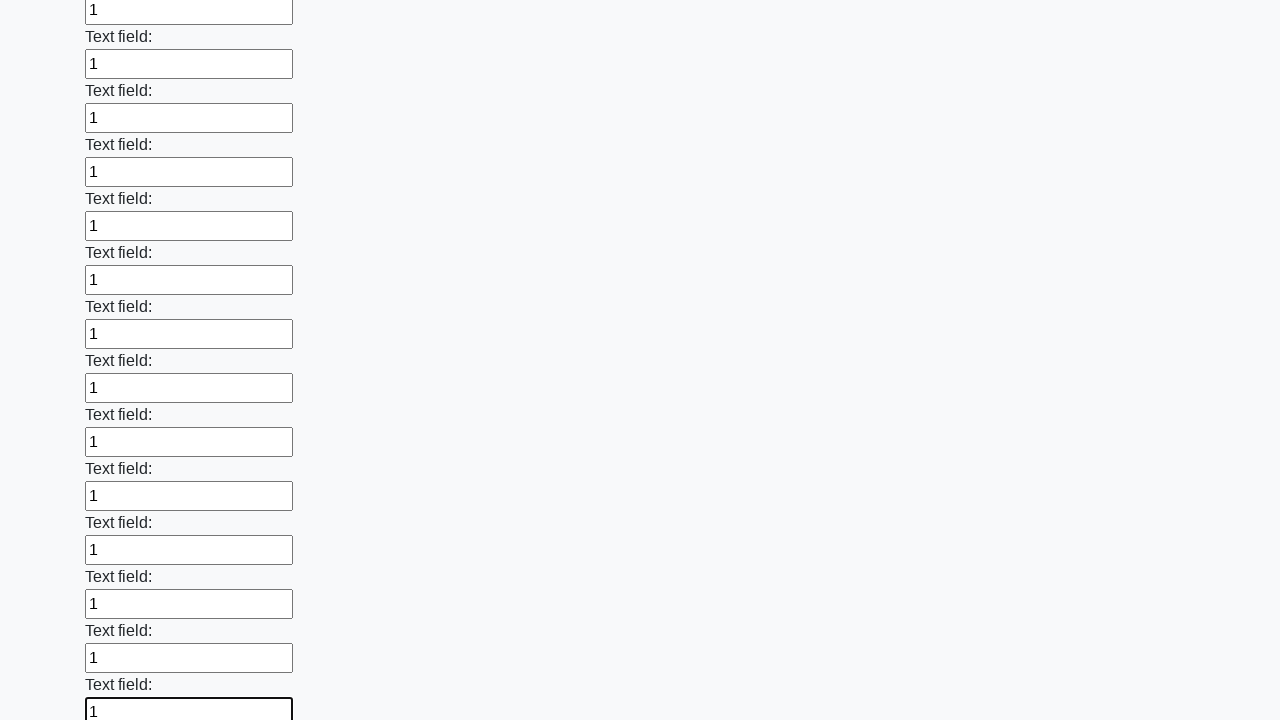

Filled text input field 72 of 100 with '1' on input[type="text"] >> nth=71
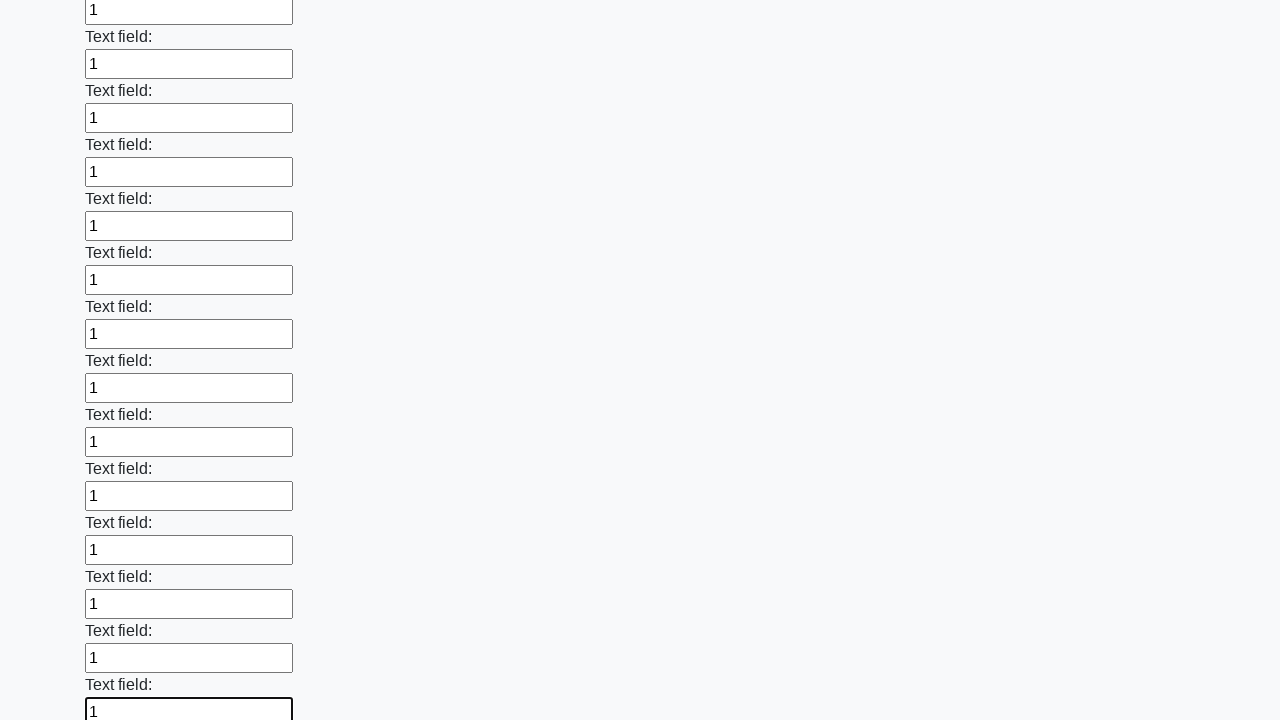

Filled text input field 73 of 100 with '1' on input[type="text"] >> nth=72
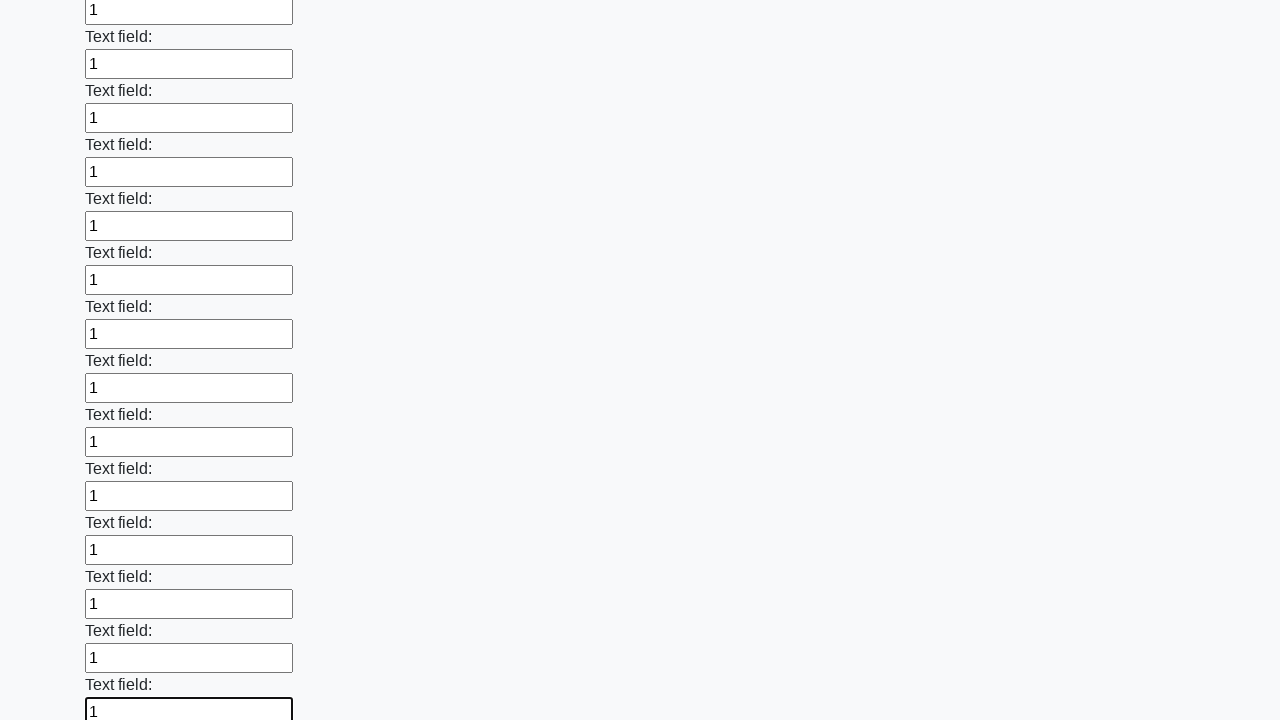

Filled text input field 74 of 100 with '1' on input[type="text"] >> nth=73
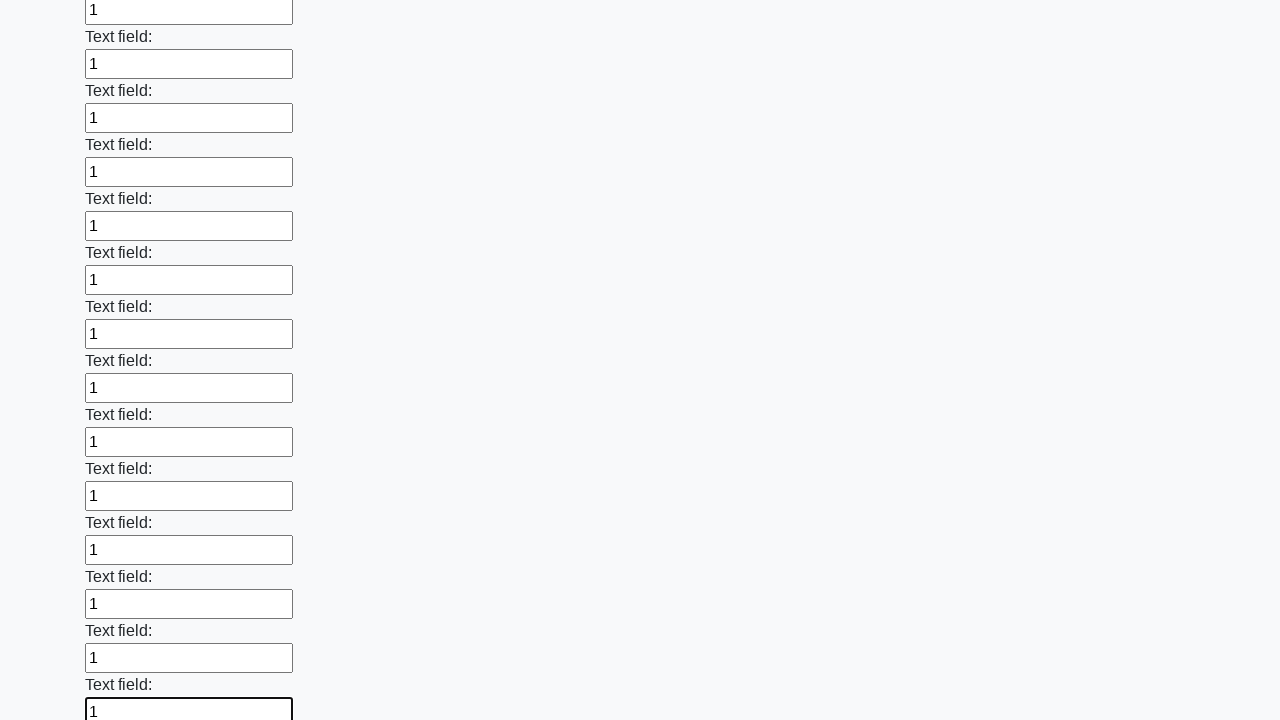

Filled text input field 75 of 100 with '1' on input[type="text"] >> nth=74
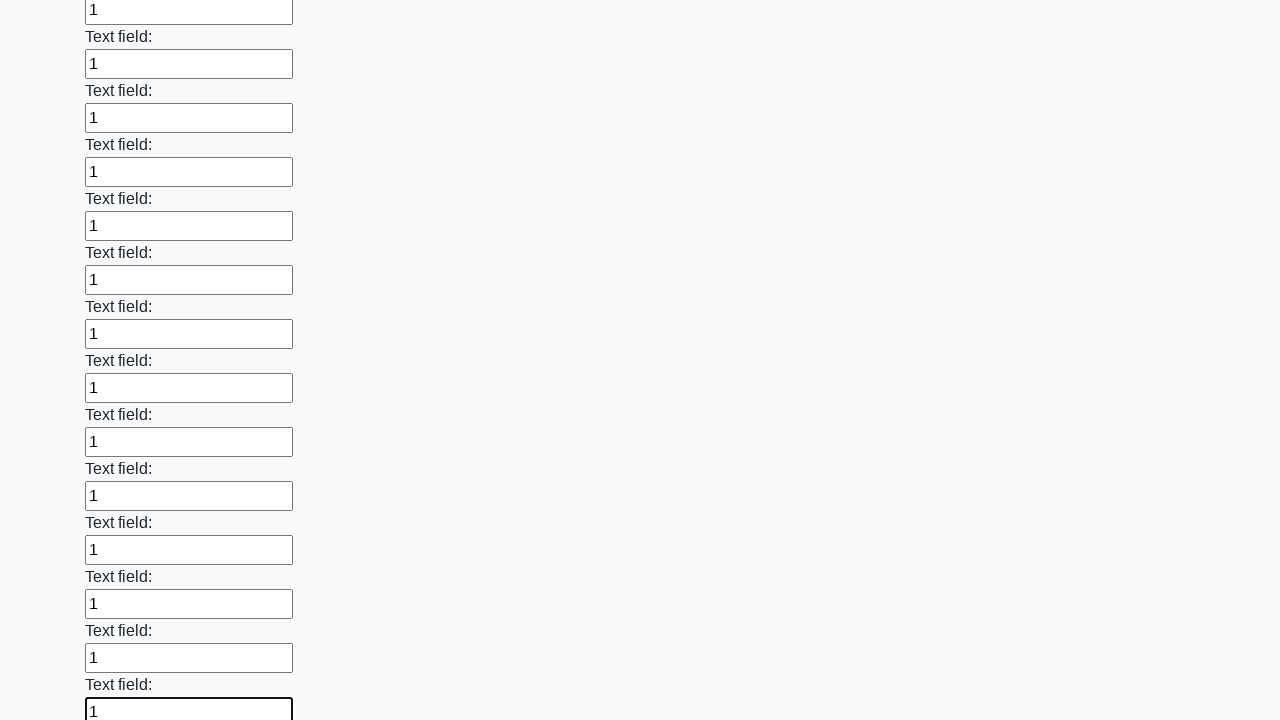

Filled text input field 76 of 100 with '1' on input[type="text"] >> nth=75
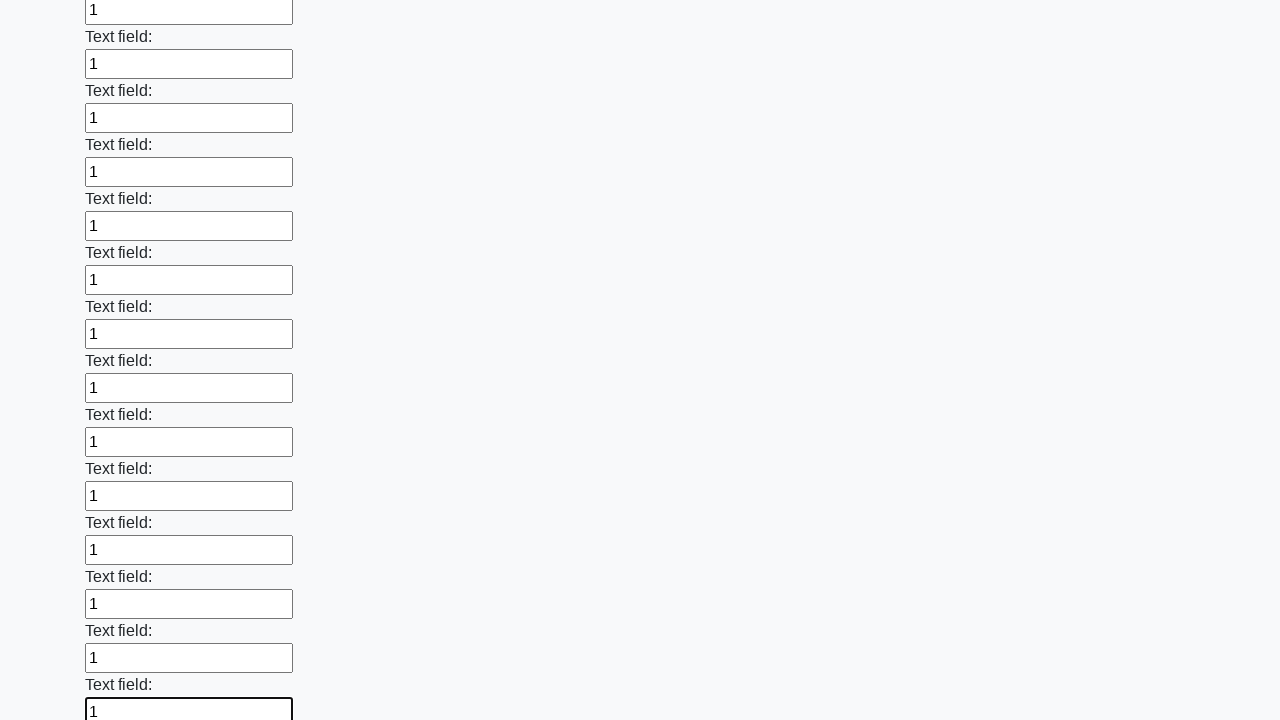

Filled text input field 77 of 100 with '1' on input[type="text"] >> nth=76
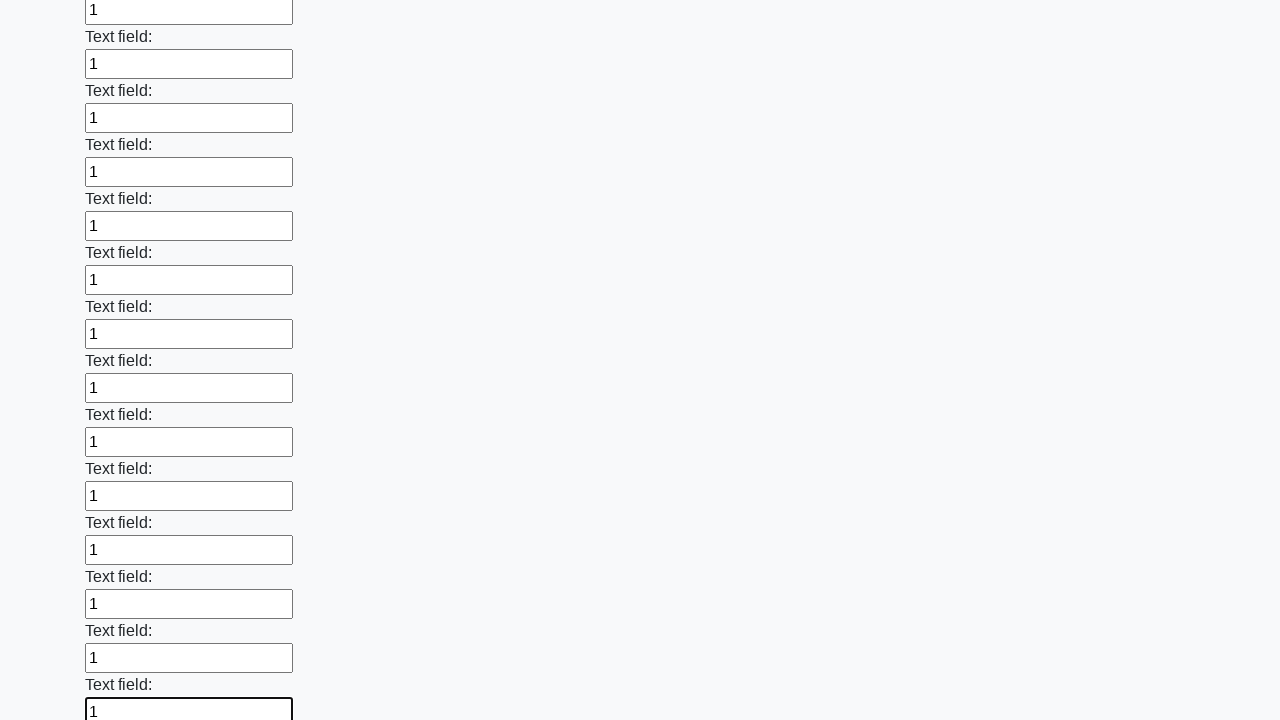

Filled text input field 78 of 100 with '1' on input[type="text"] >> nth=77
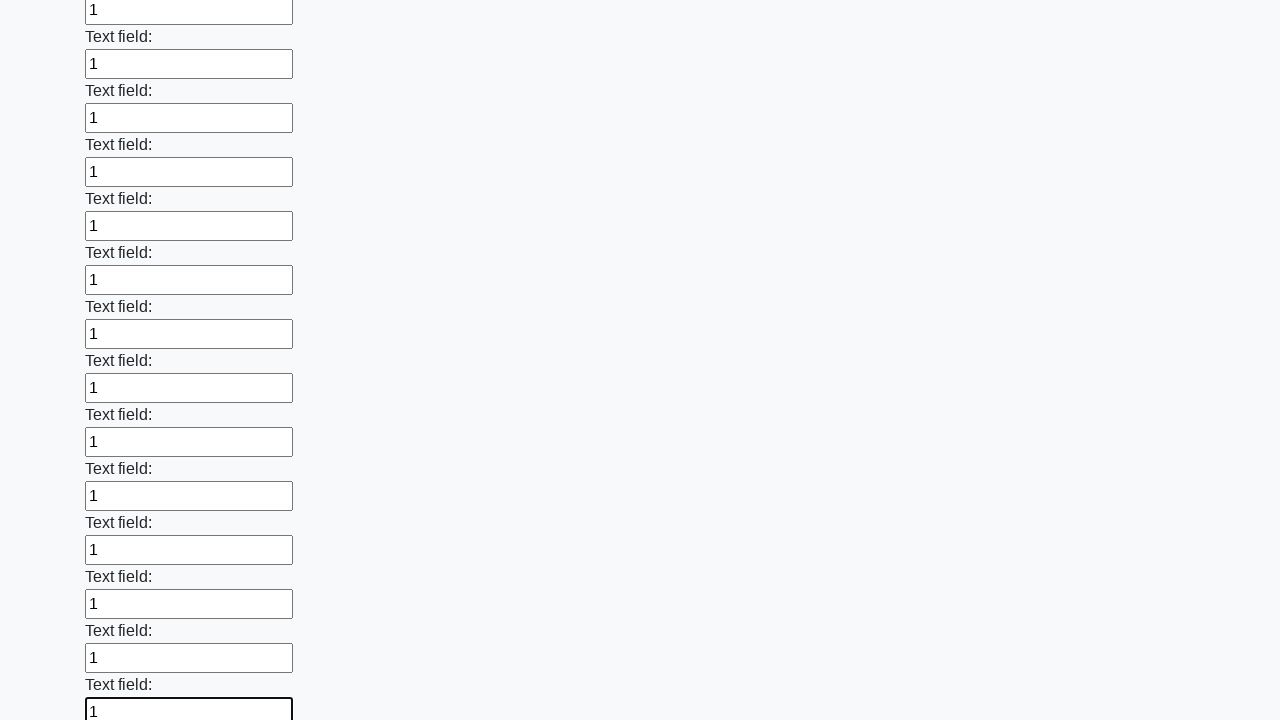

Filled text input field 79 of 100 with '1' on input[type="text"] >> nth=78
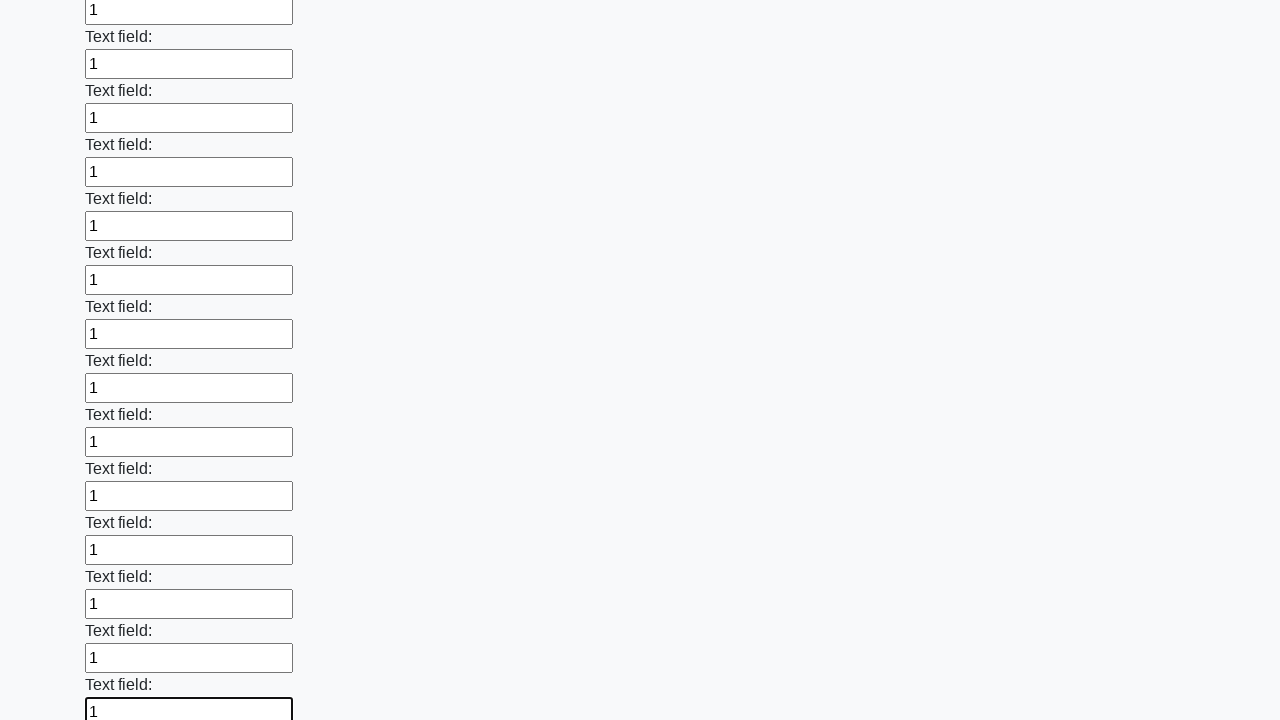

Filled text input field 80 of 100 with '1' on input[type="text"] >> nth=79
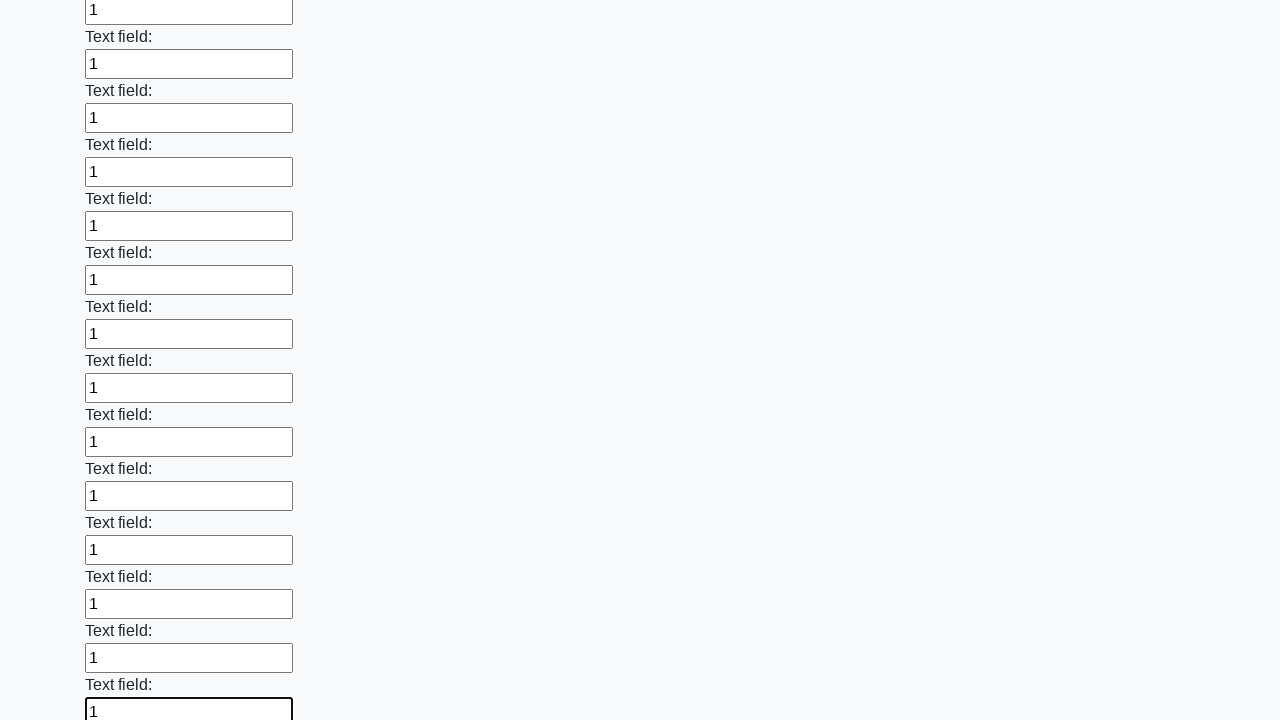

Filled text input field 81 of 100 with '1' on input[type="text"] >> nth=80
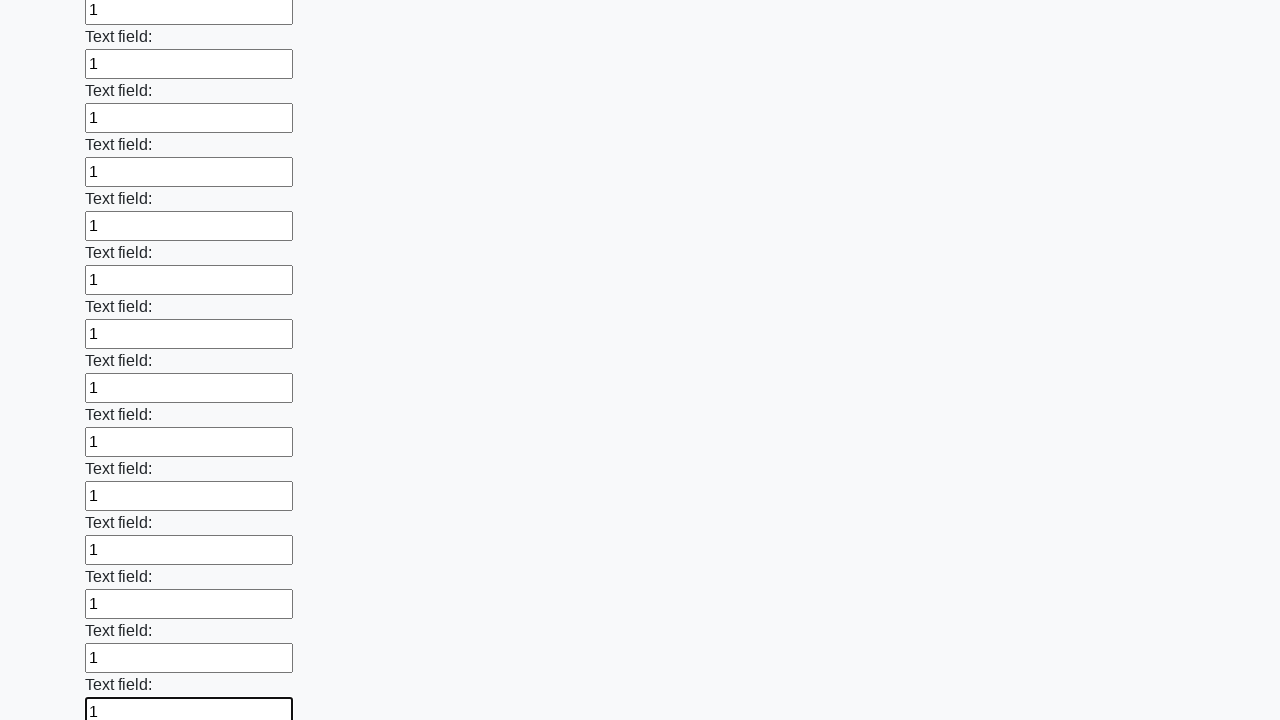

Filled text input field 82 of 100 with '1' on input[type="text"] >> nth=81
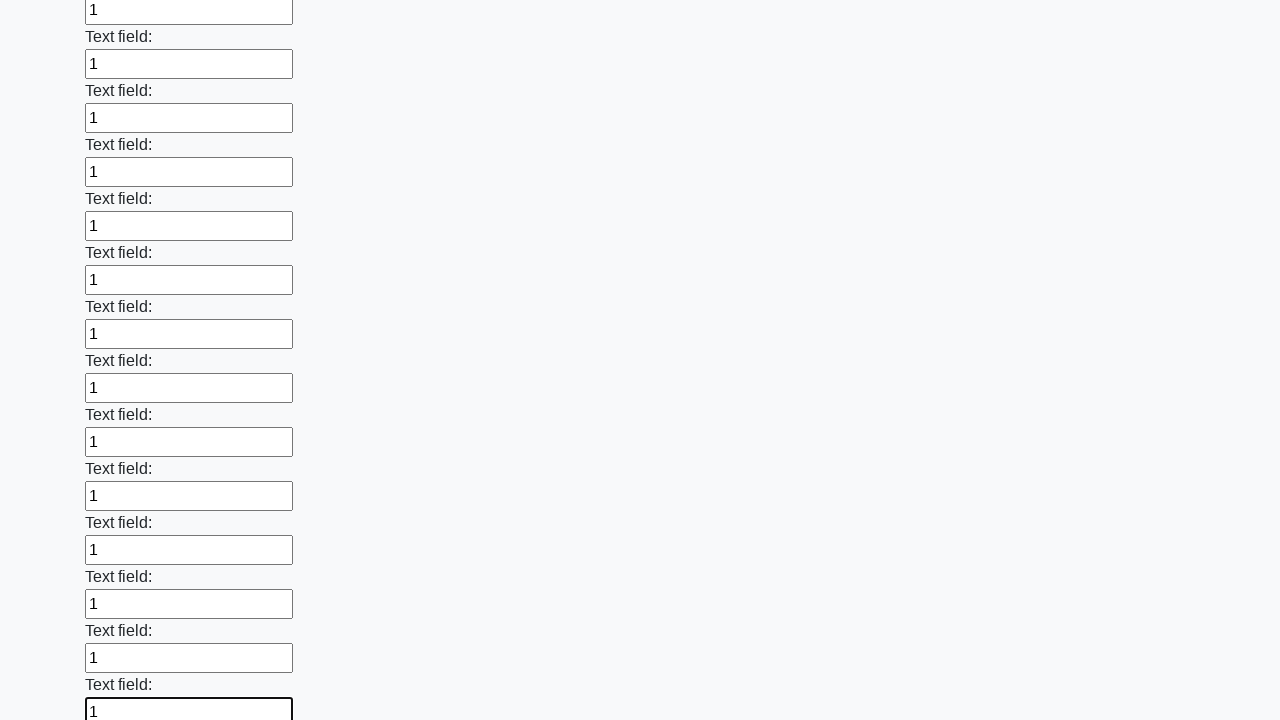

Filled text input field 83 of 100 with '1' on input[type="text"] >> nth=82
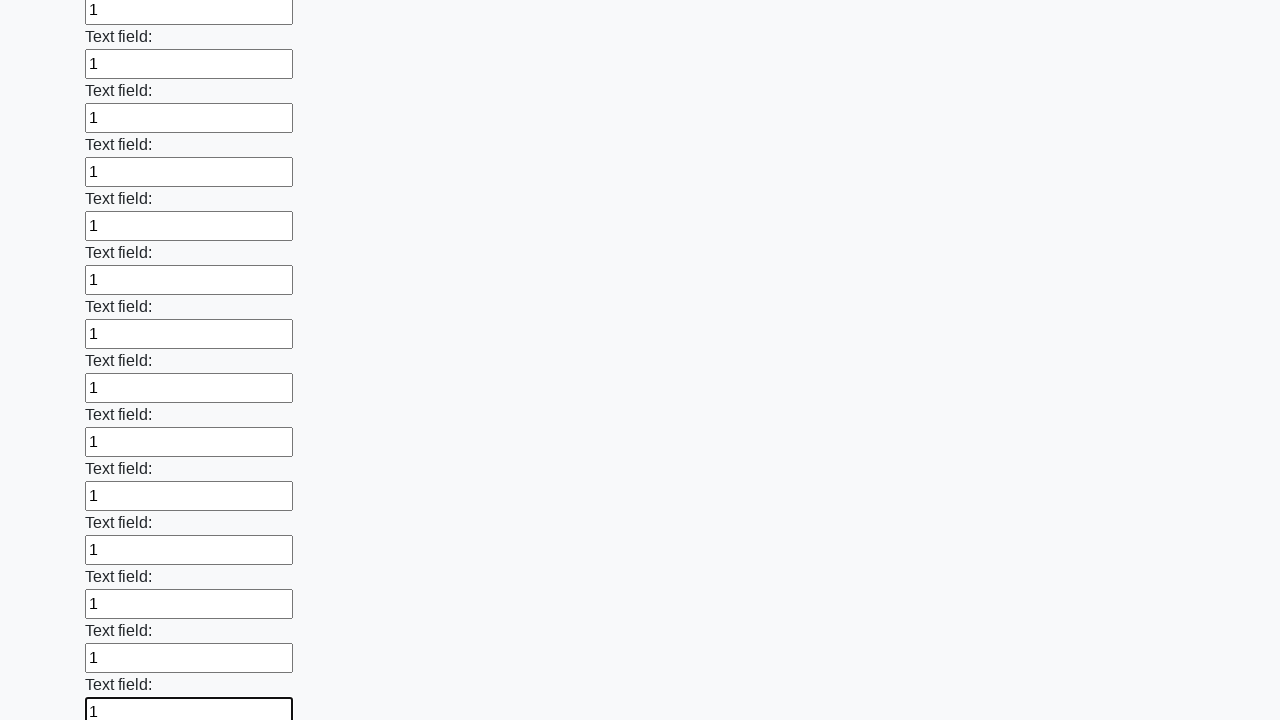

Filled text input field 84 of 100 with '1' on input[type="text"] >> nth=83
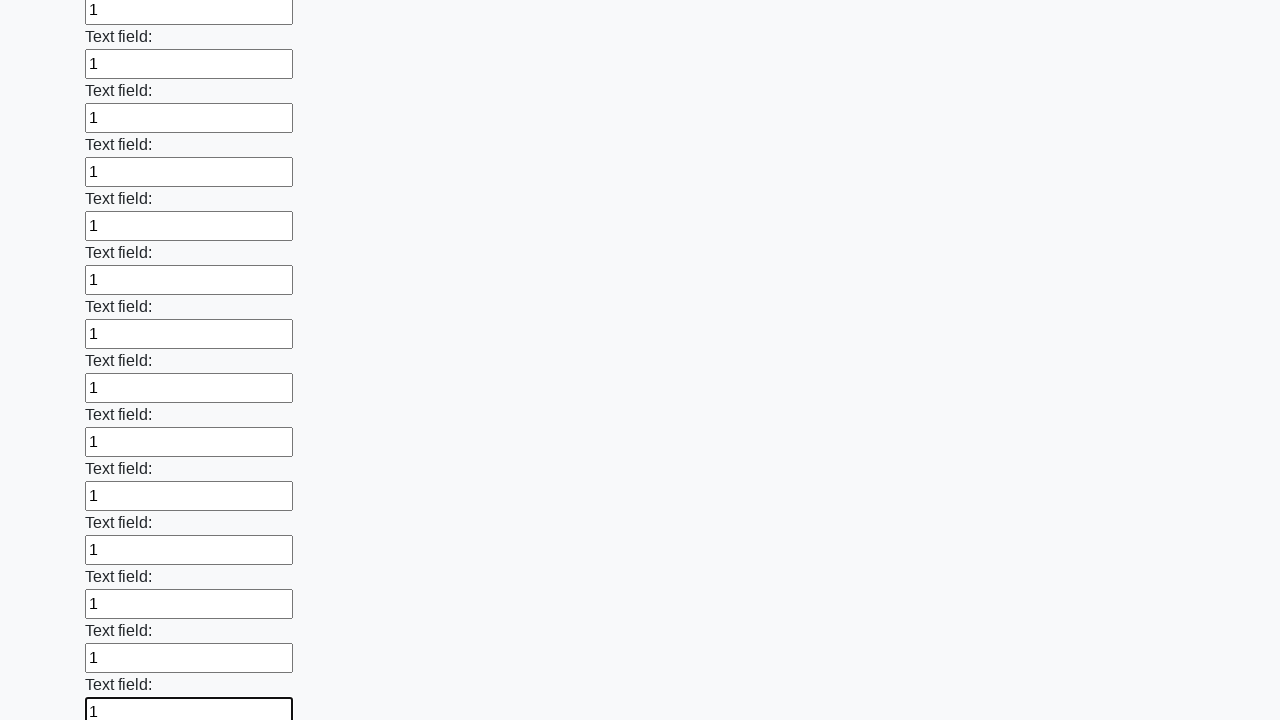

Filled text input field 85 of 100 with '1' on input[type="text"] >> nth=84
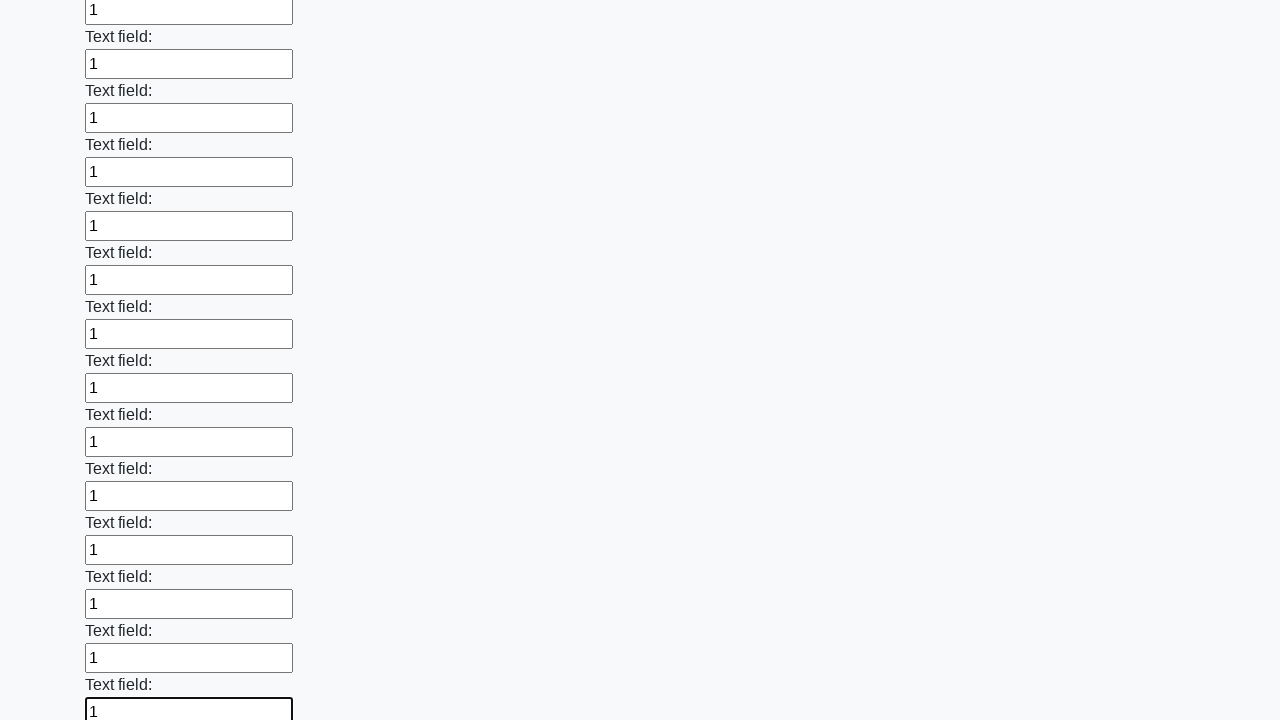

Filled text input field 86 of 100 with '1' on input[type="text"] >> nth=85
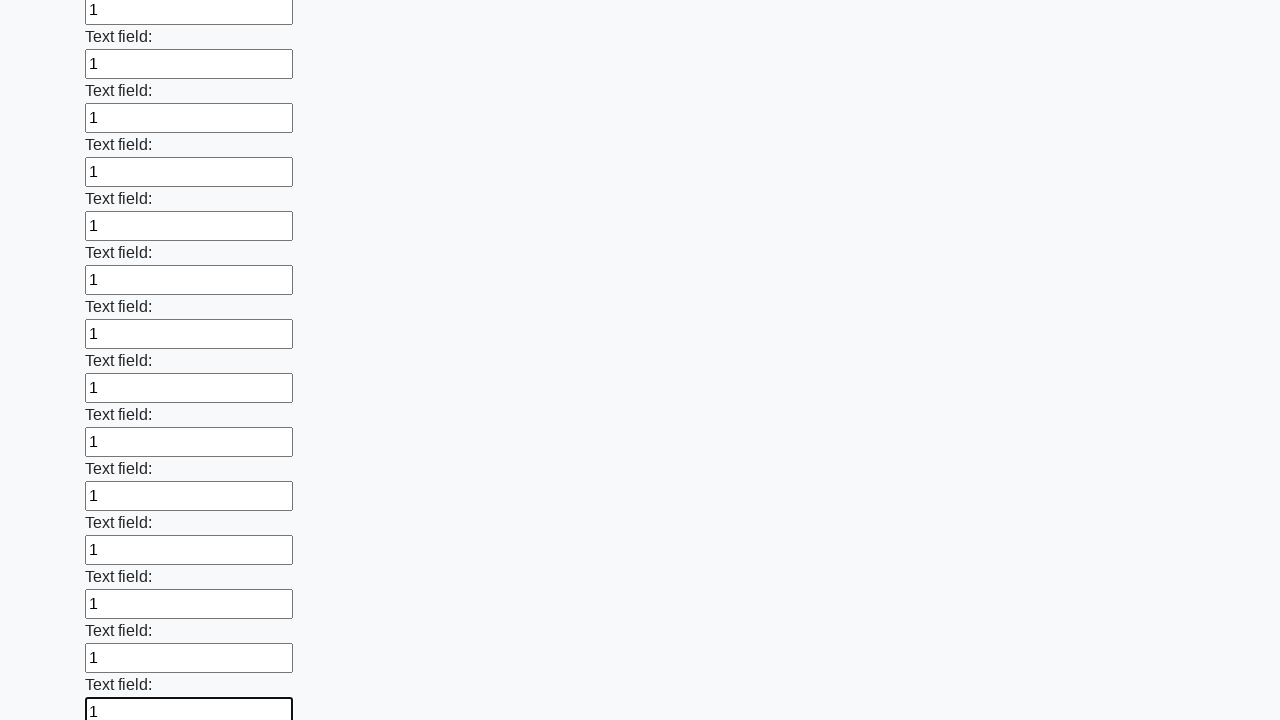

Filled text input field 87 of 100 with '1' on input[type="text"] >> nth=86
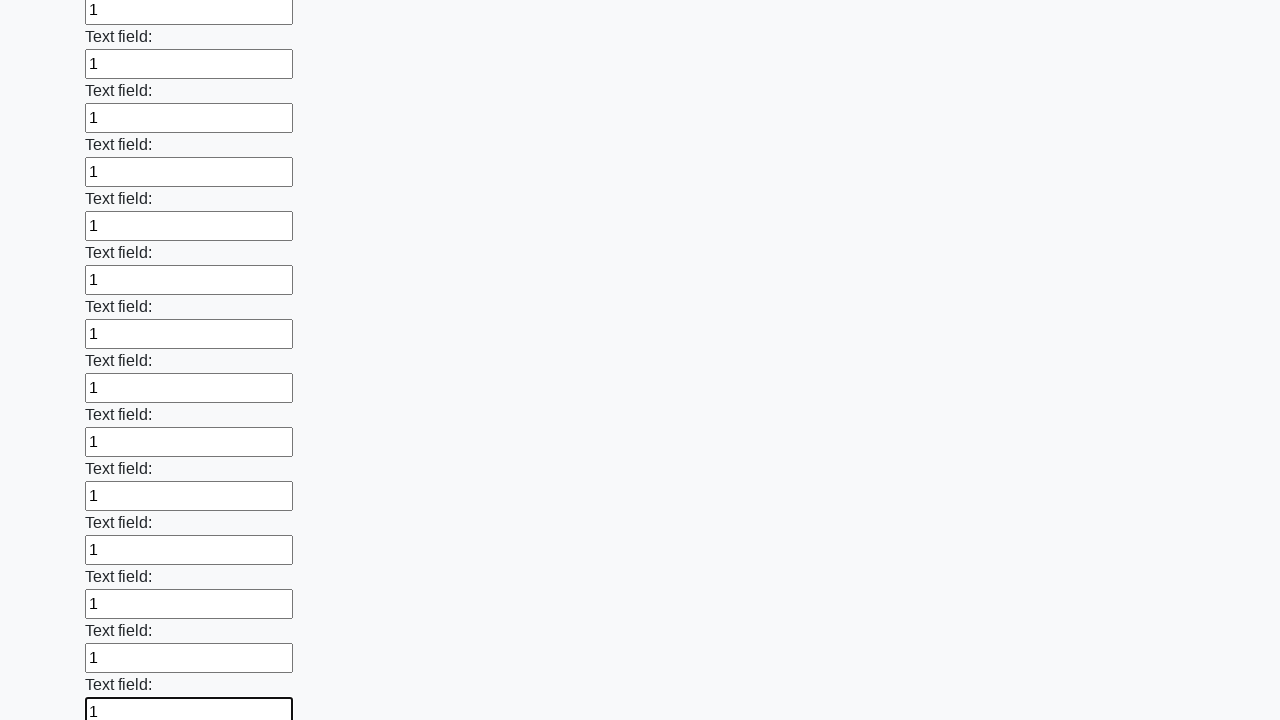

Filled text input field 88 of 100 with '1' on input[type="text"] >> nth=87
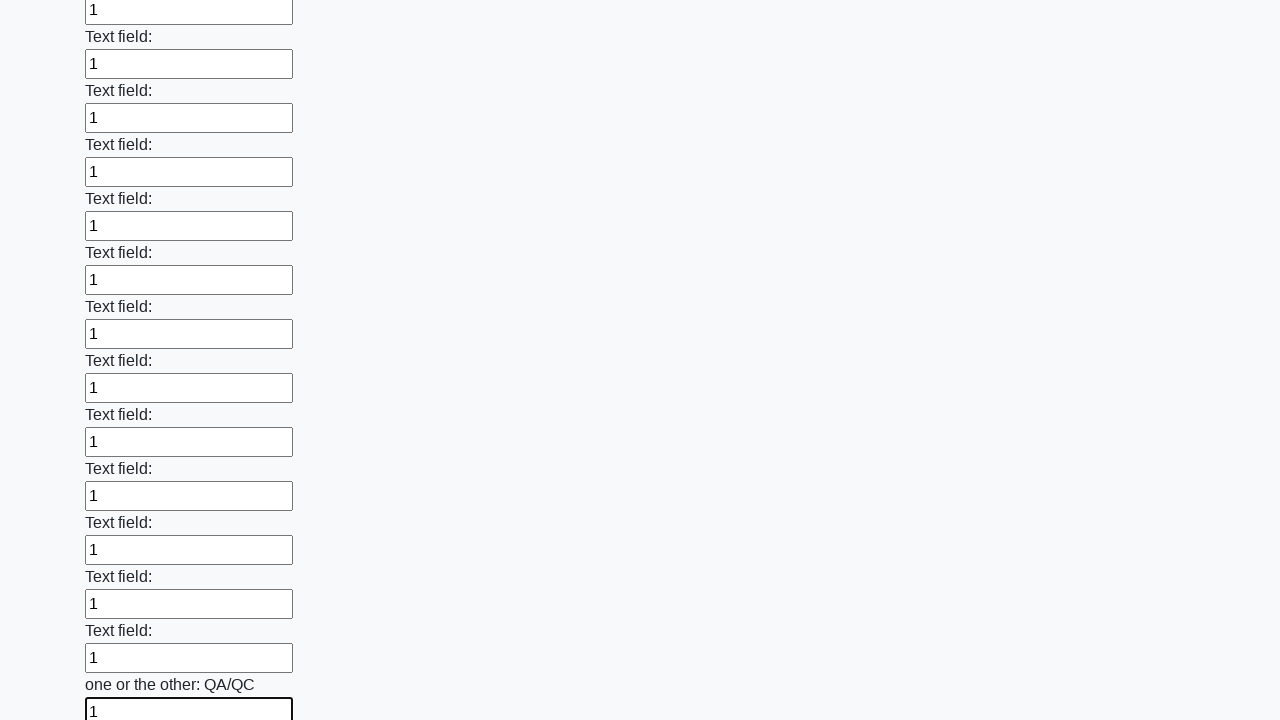

Filled text input field 89 of 100 with '1' on input[type="text"] >> nth=88
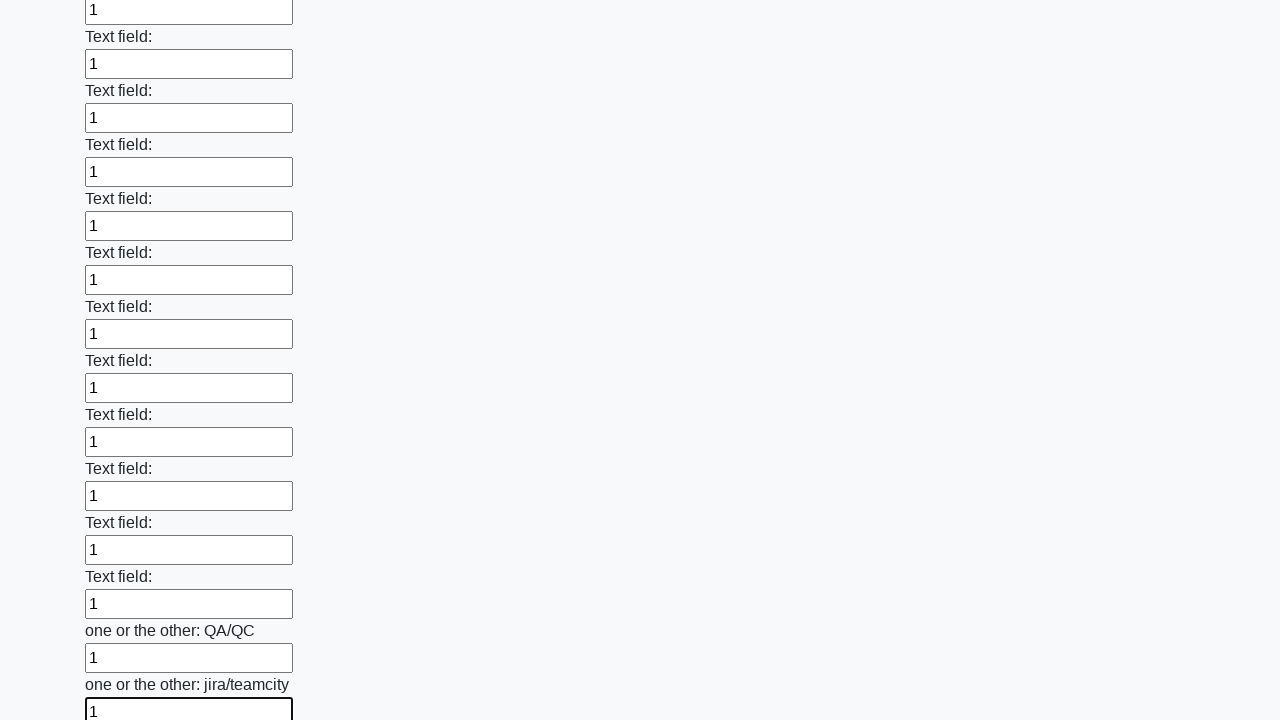

Filled text input field 90 of 100 with '1' on input[type="text"] >> nth=89
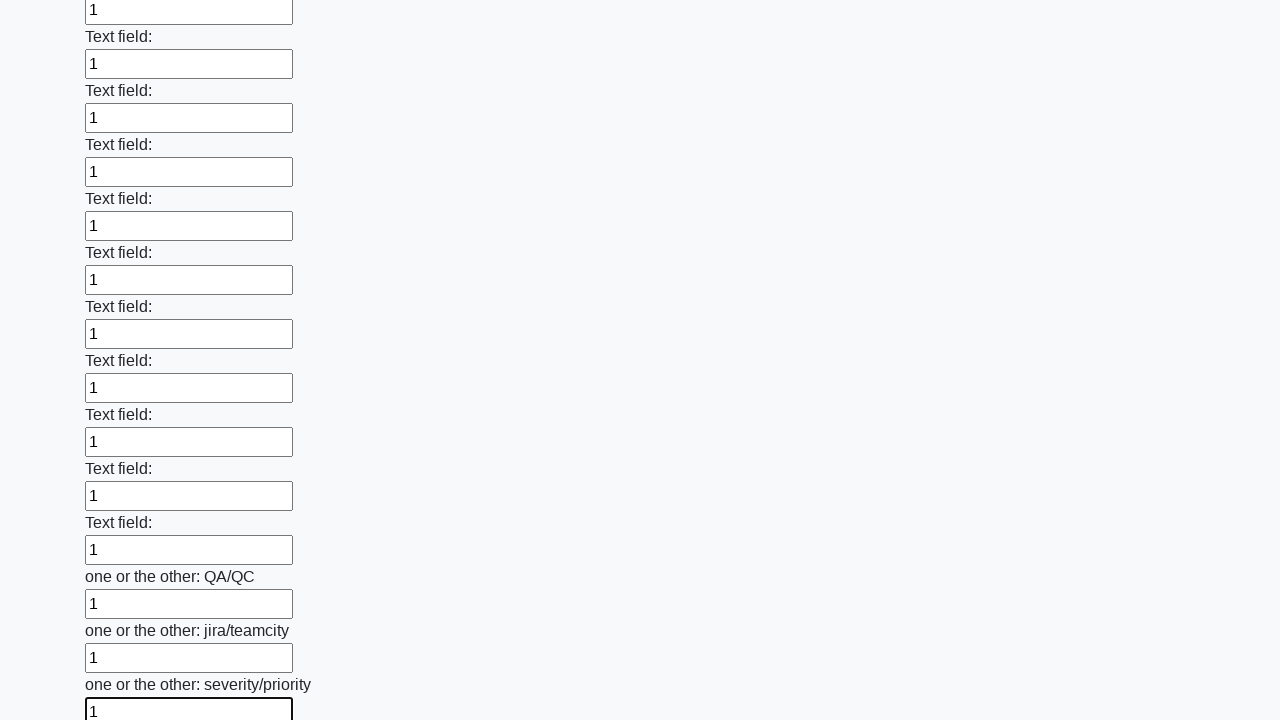

Filled text input field 91 of 100 with '1' on input[type="text"] >> nth=90
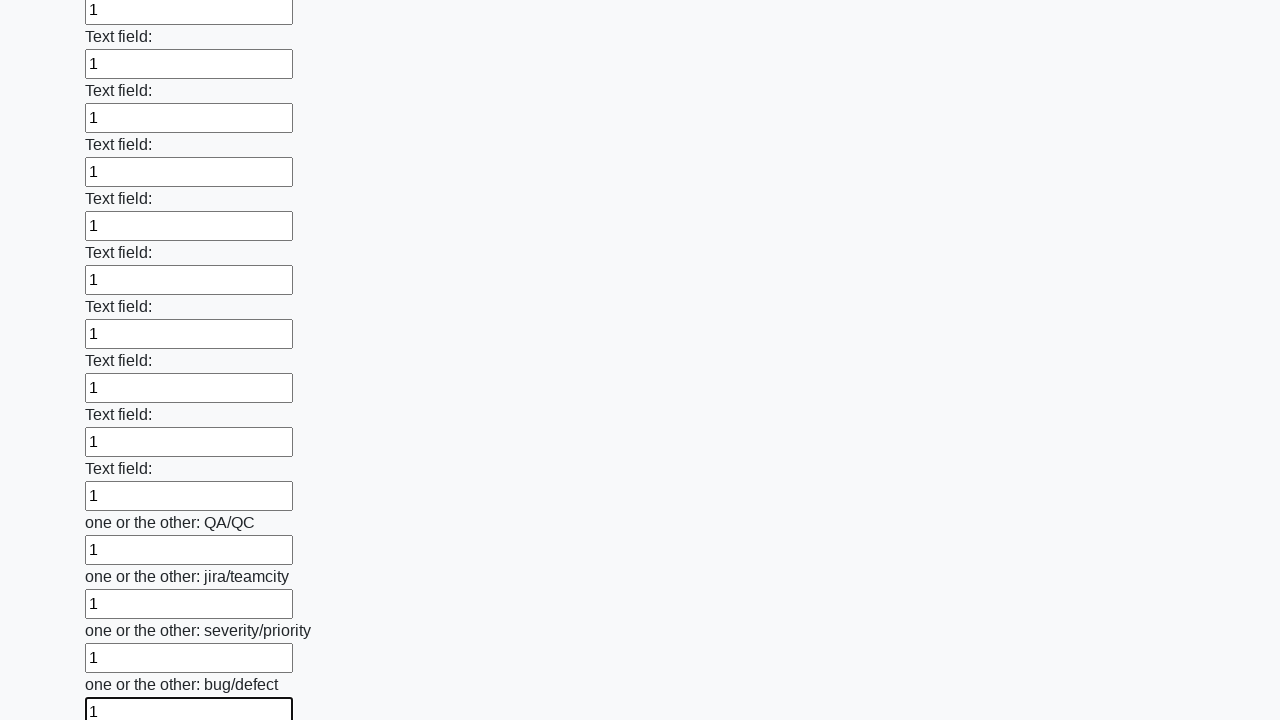

Filled text input field 92 of 100 with '1' on input[type="text"] >> nth=91
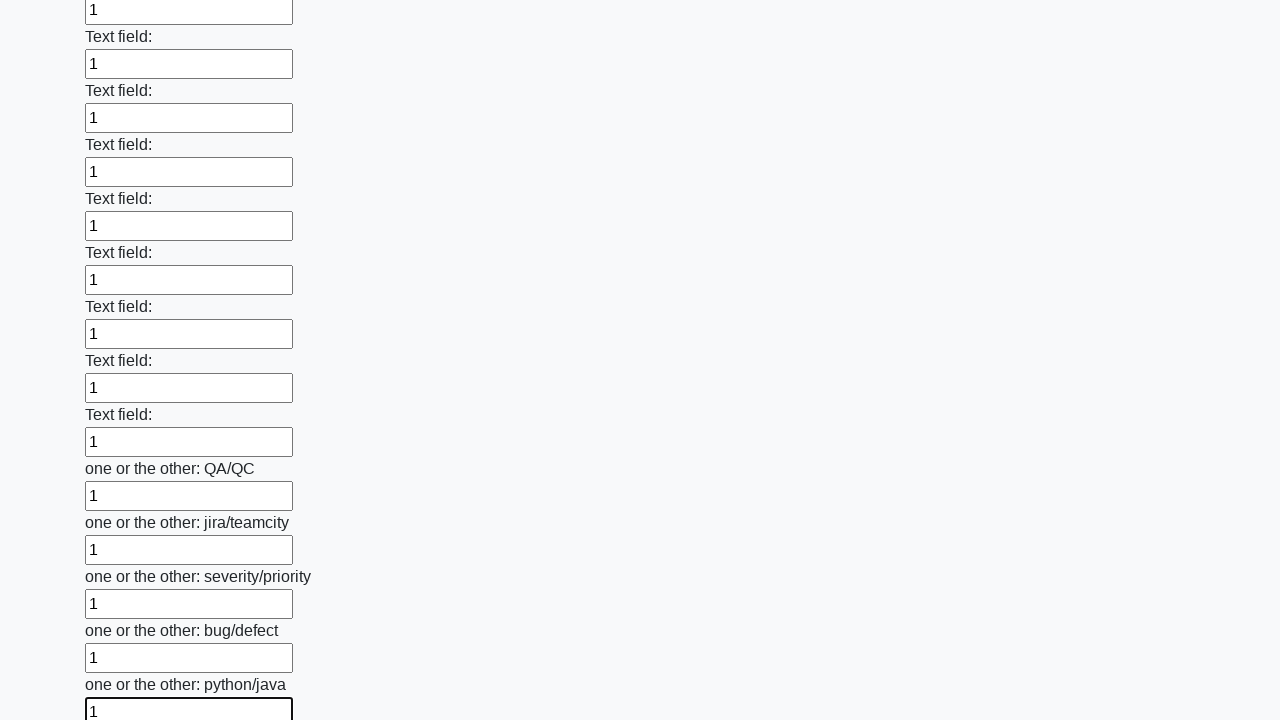

Filled text input field 93 of 100 with '1' on input[type="text"] >> nth=92
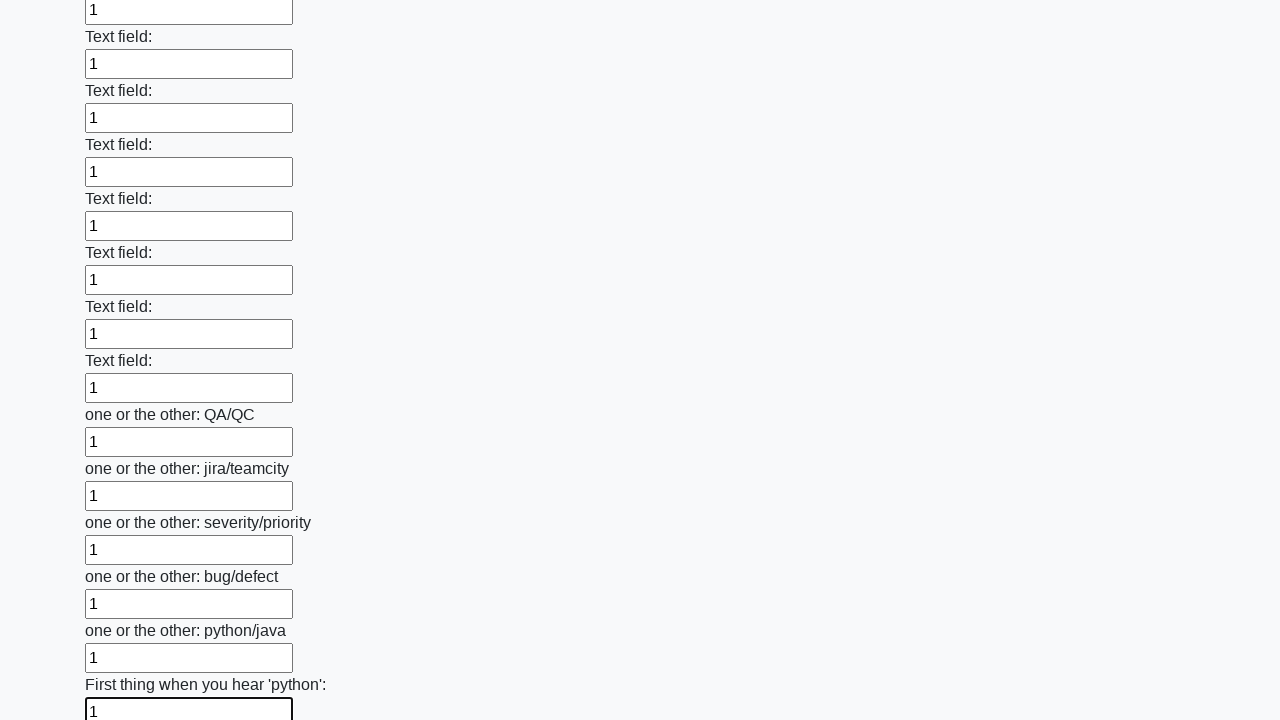

Filled text input field 94 of 100 with '1' on input[type="text"] >> nth=93
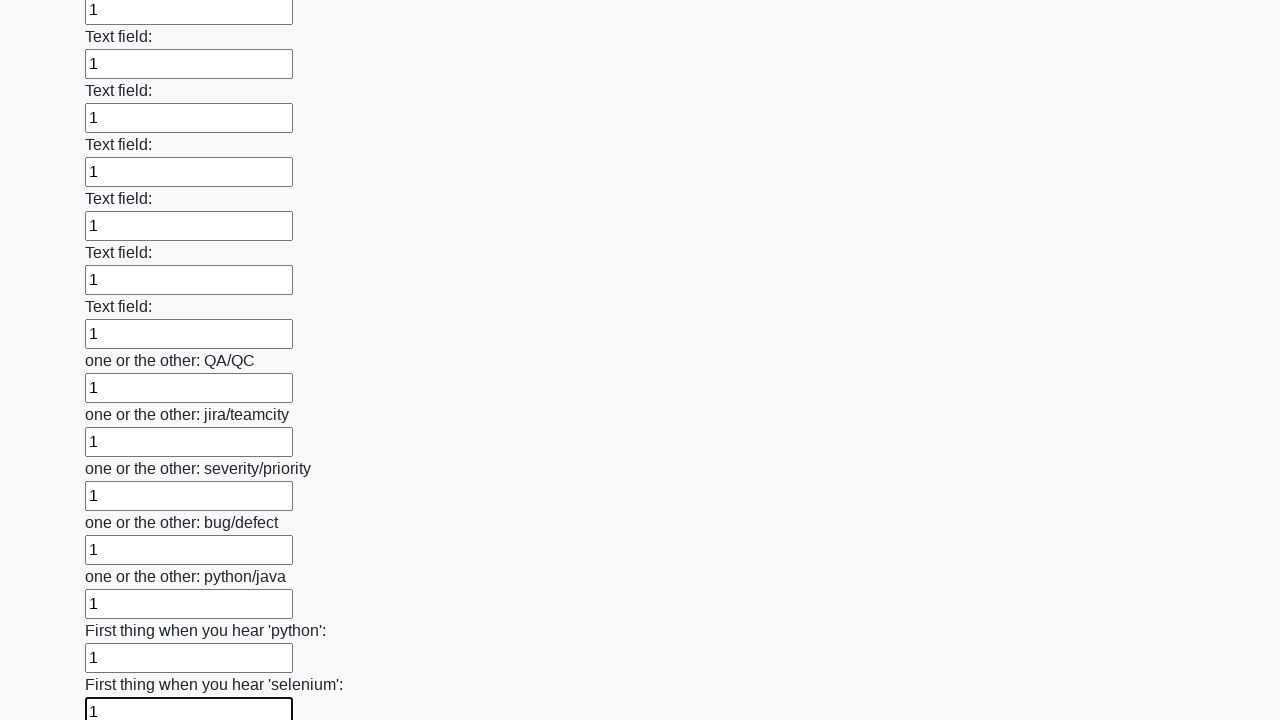

Filled text input field 95 of 100 with '1' on input[type="text"] >> nth=94
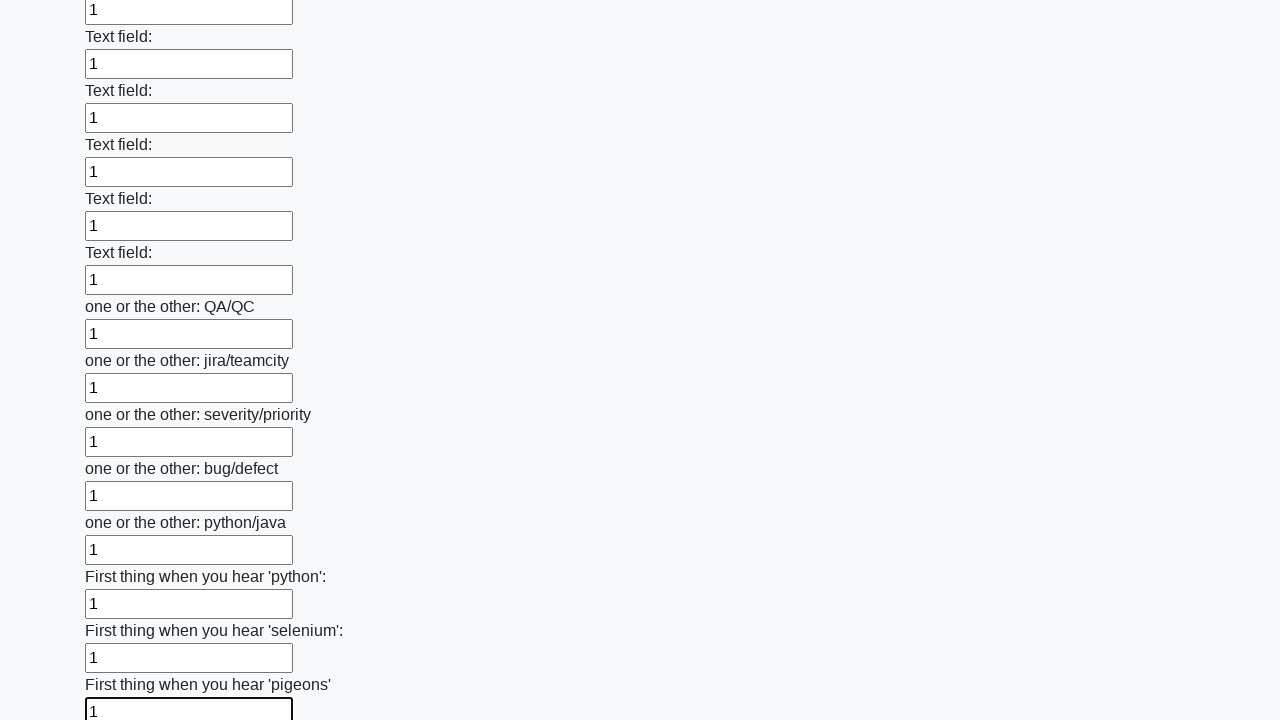

Filled text input field 96 of 100 with '1' on input[type="text"] >> nth=95
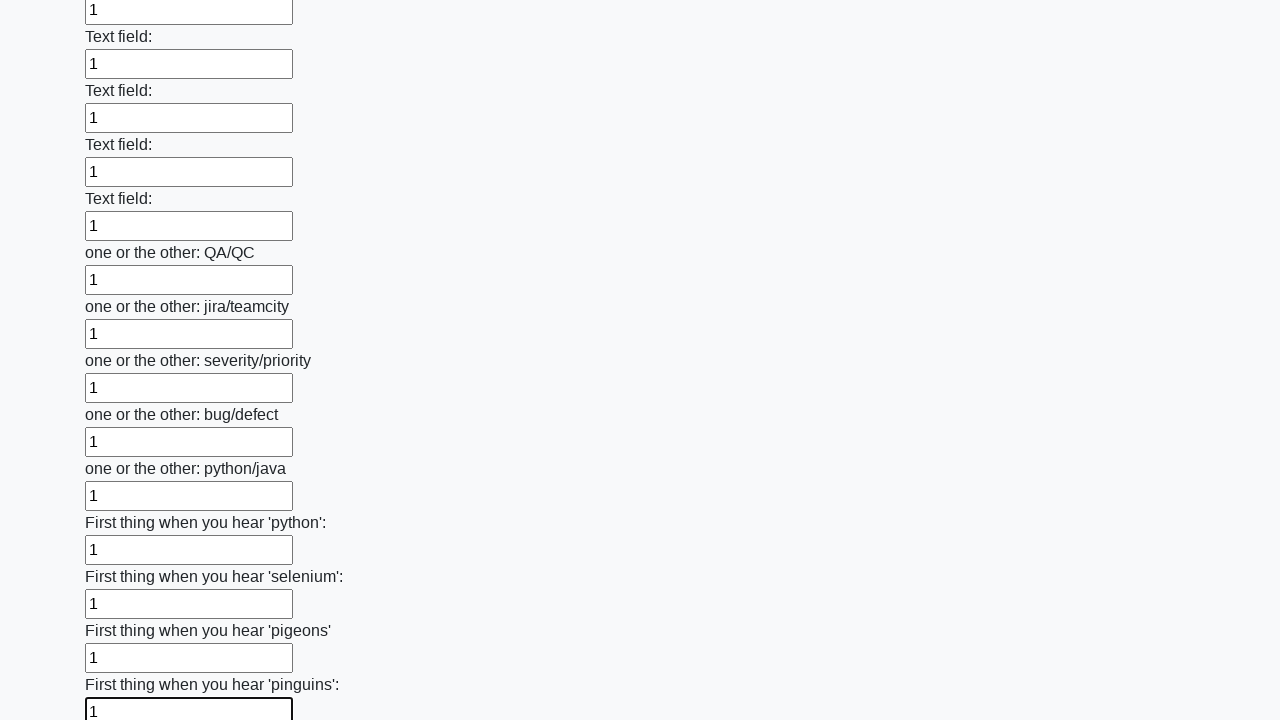

Filled text input field 97 of 100 with '1' on input[type="text"] >> nth=96
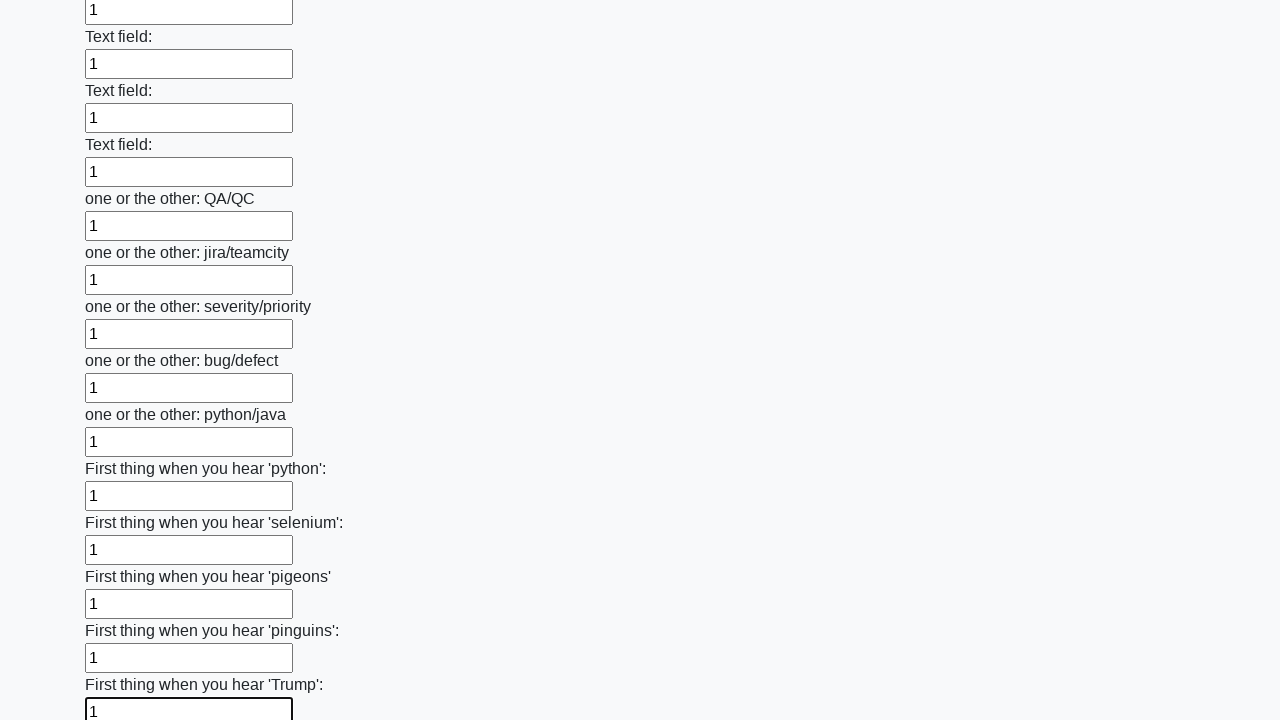

Filled text input field 98 of 100 with '1' on input[type="text"] >> nth=97
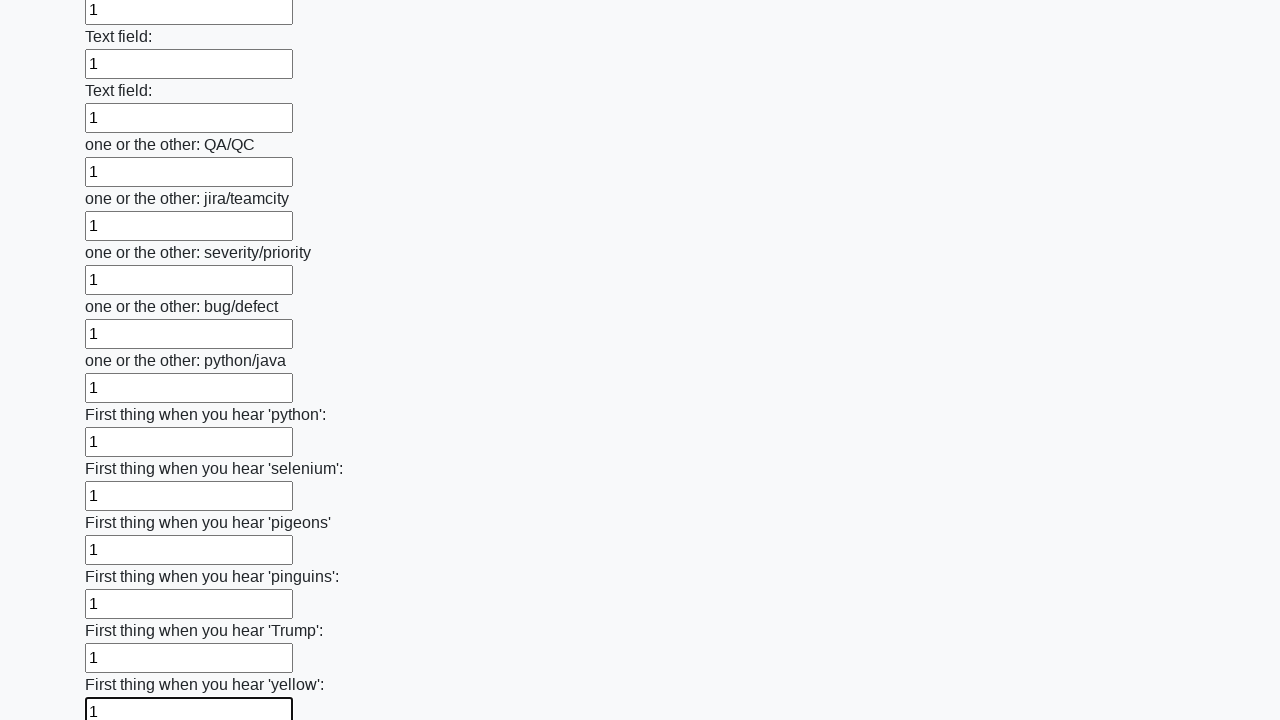

Filled text input field 99 of 100 with '1' on input[type="text"] >> nth=98
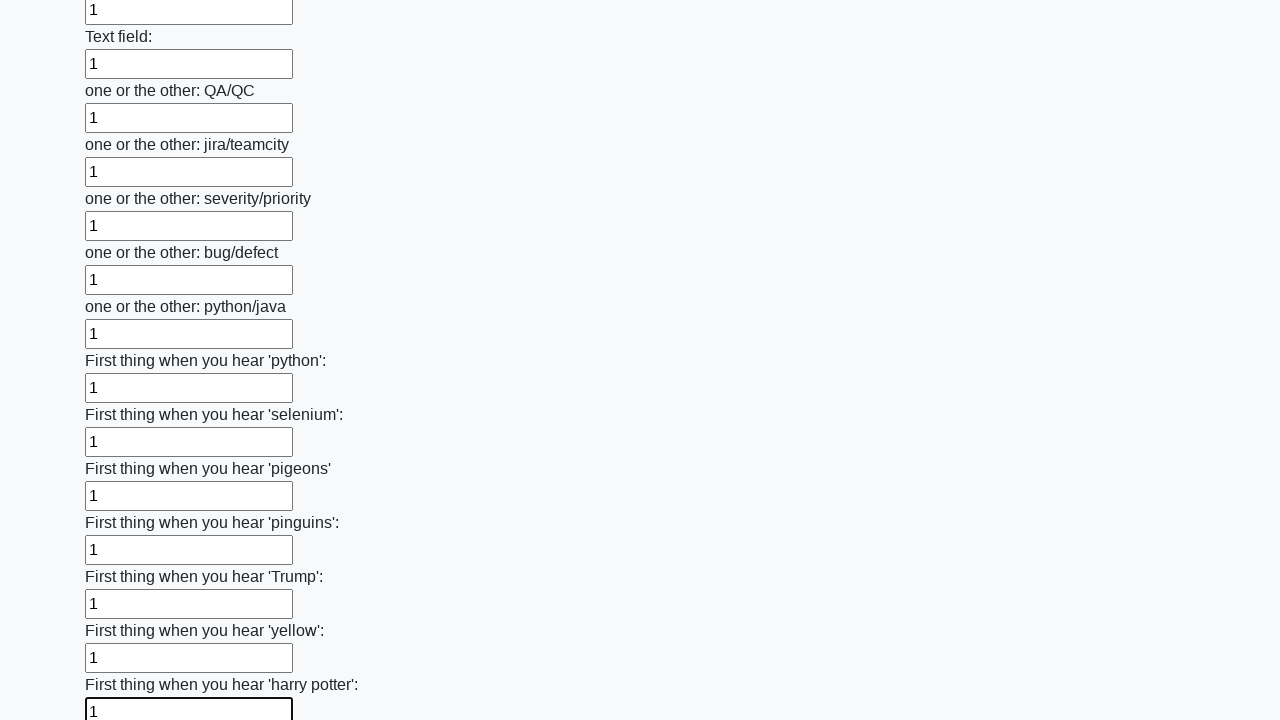

Filled text input field 100 of 100 with '1' on input[type="text"] >> nth=99
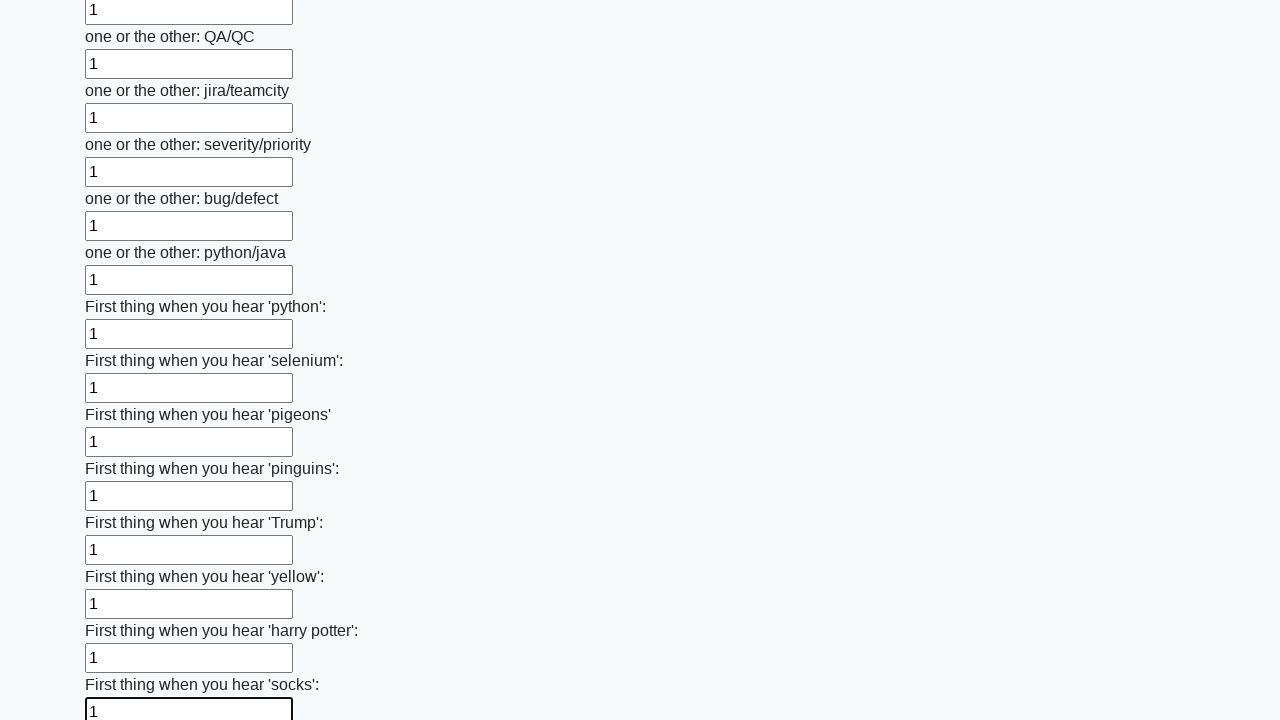

Clicked the submit button to submit the form at (123, 611) on .btn.btn-default
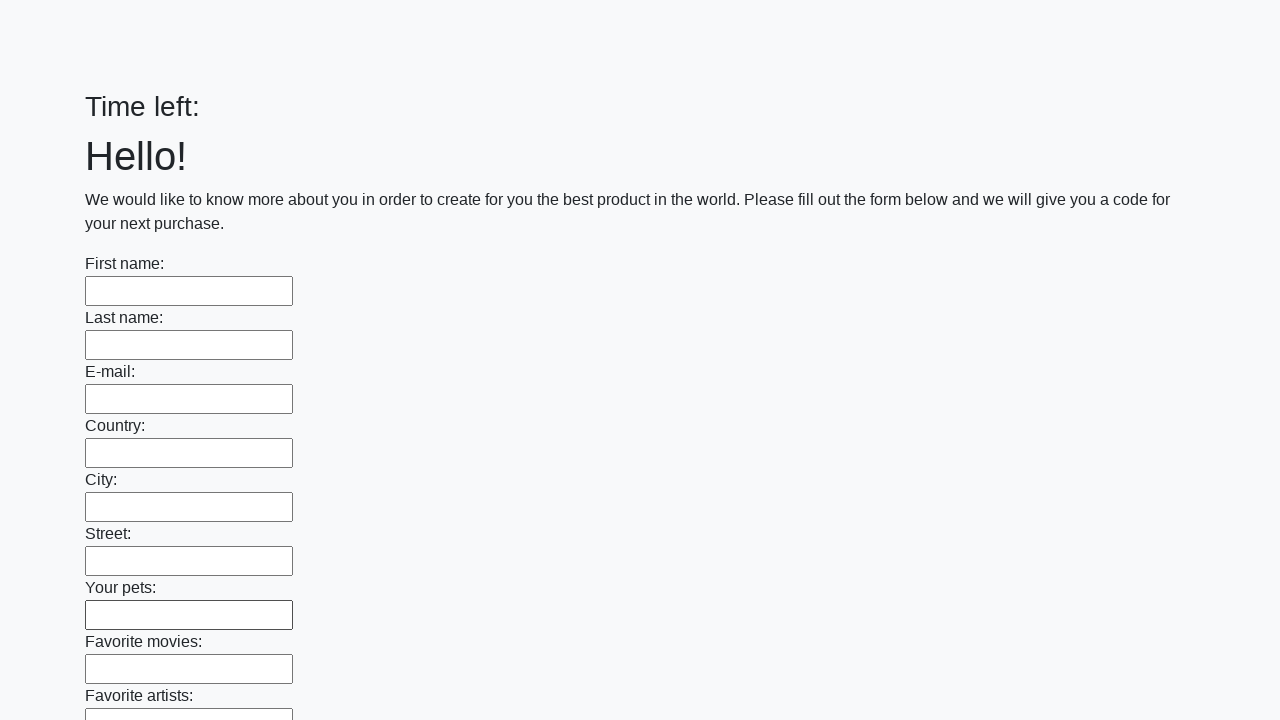

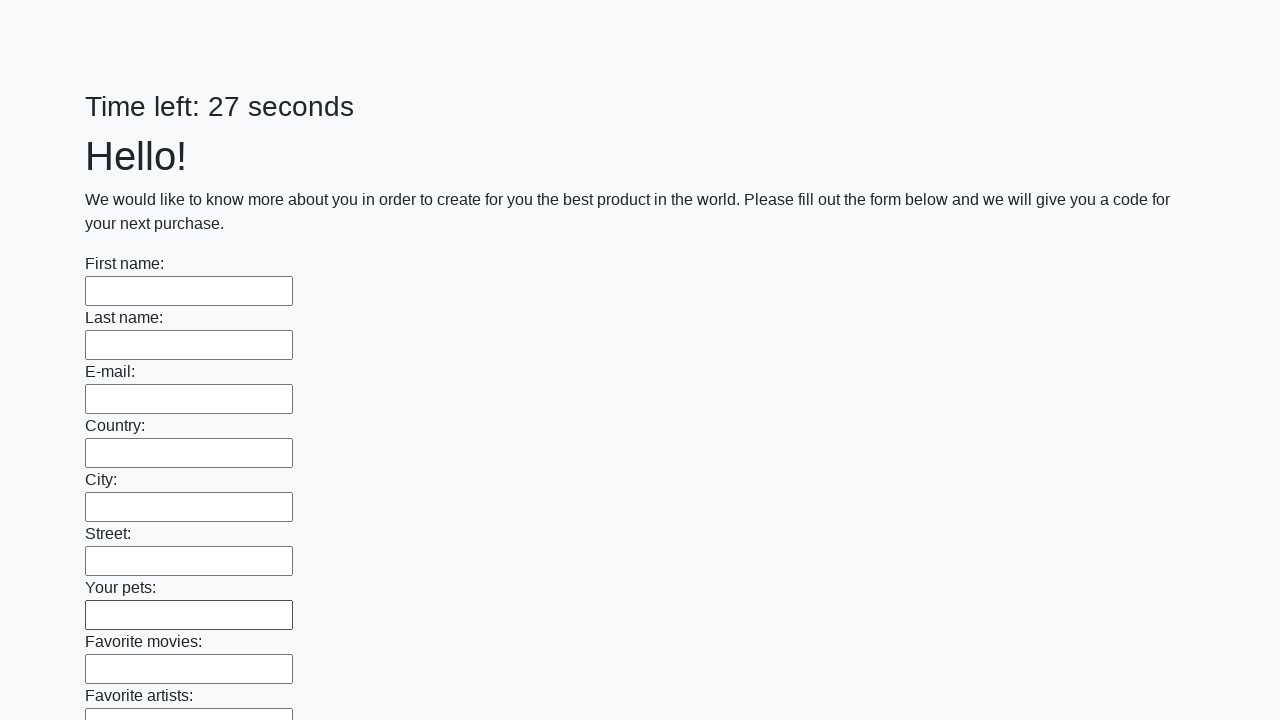